Automates playing the Zetamac arithmetic quiz game by clicking the start button, reading math problems displayed on the page, calculating answers, and submitting them in a loop until the game ends.

Starting URL: https://arithmetic.zetamac.com/

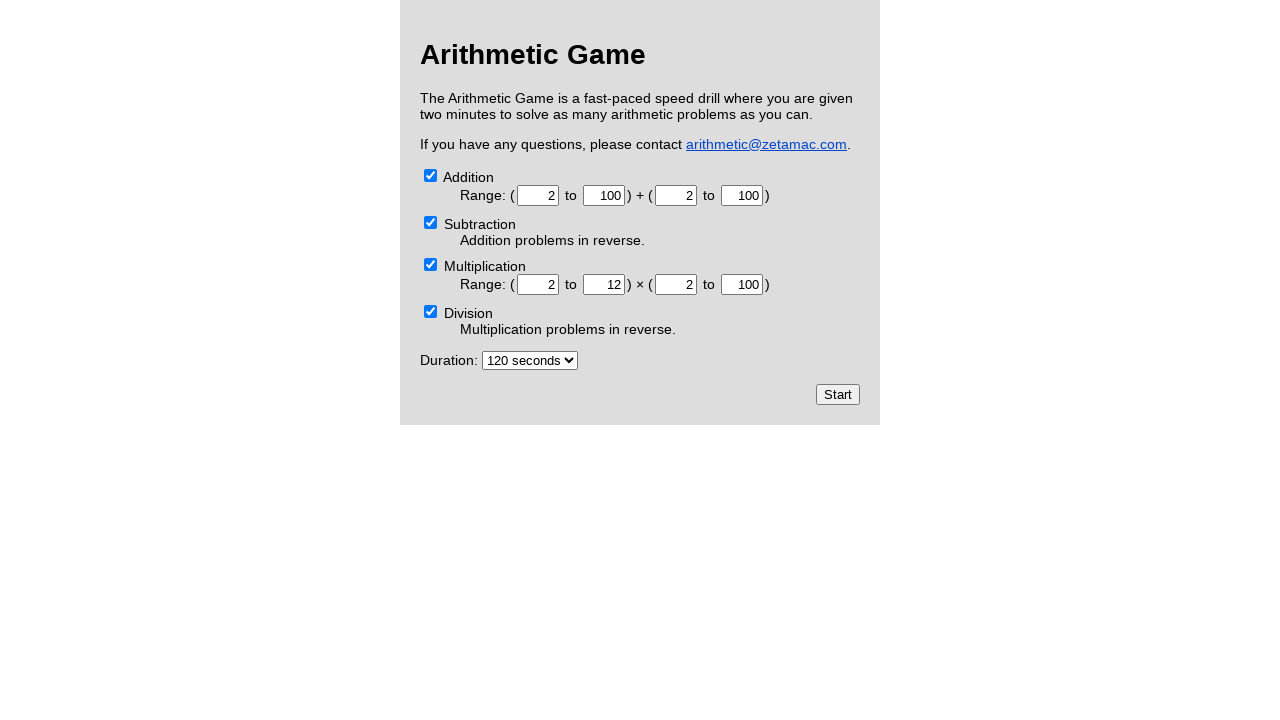

Page fully loaded and network idle
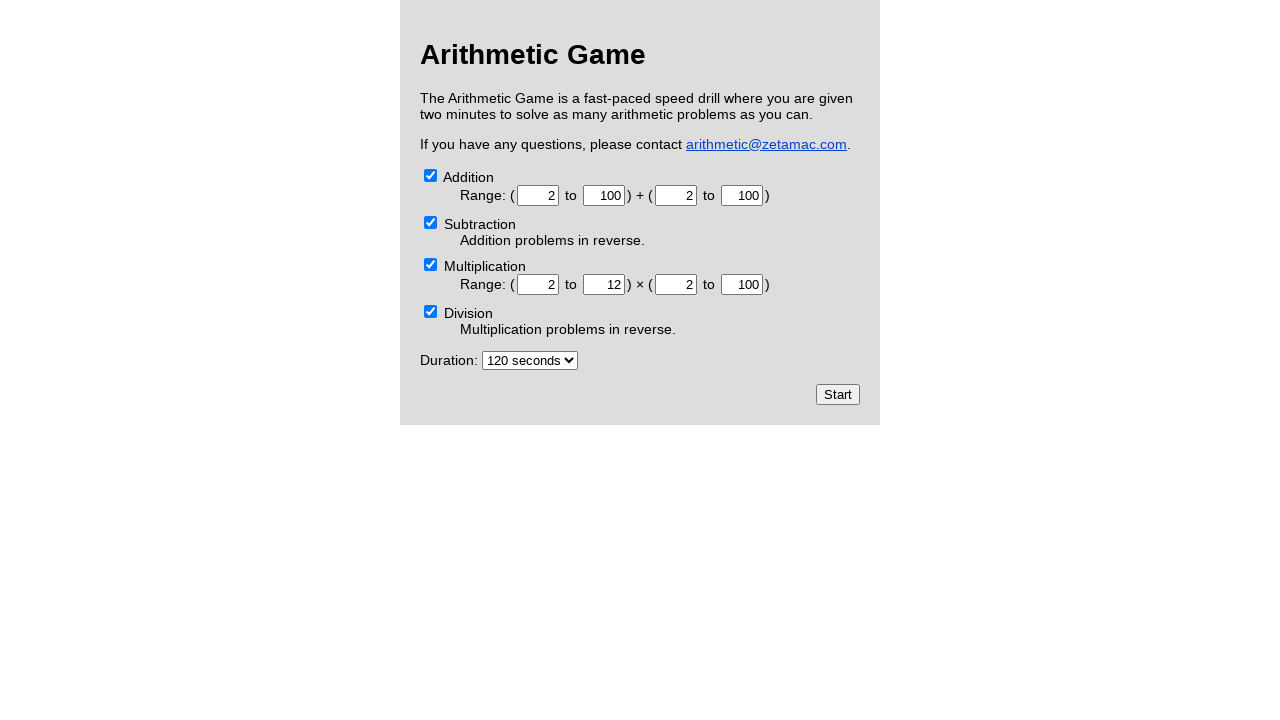

Clicked Start button to begin the arithmetic quiz at (838, 394) on input[type="submit"][value="Start"]
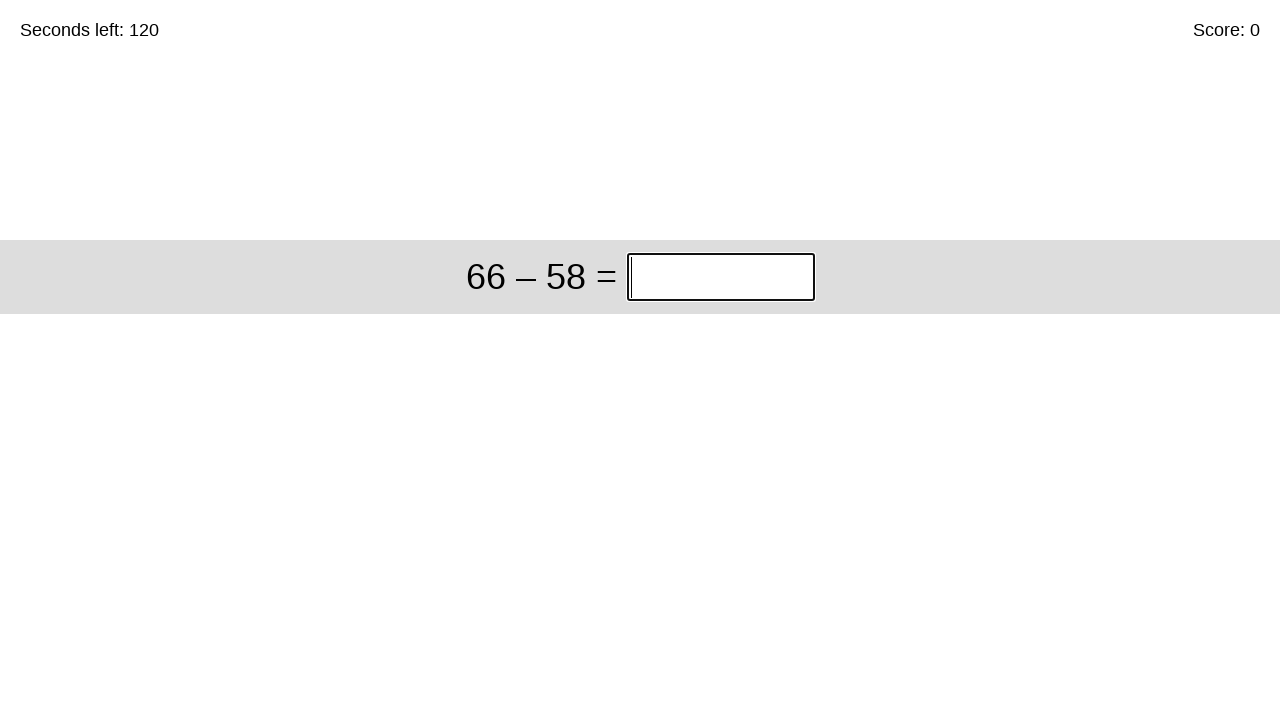

First math problem appeared on the page
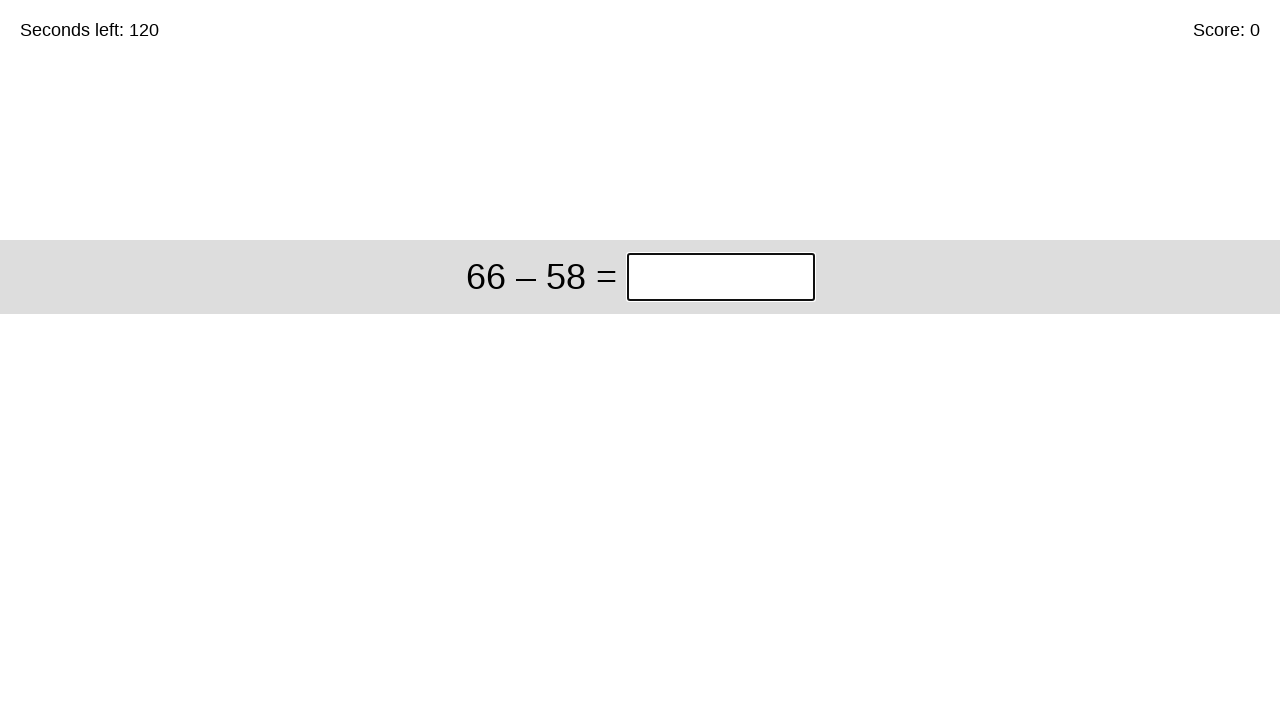

Entered answer '8' for problem '12 × 90' on input.answer
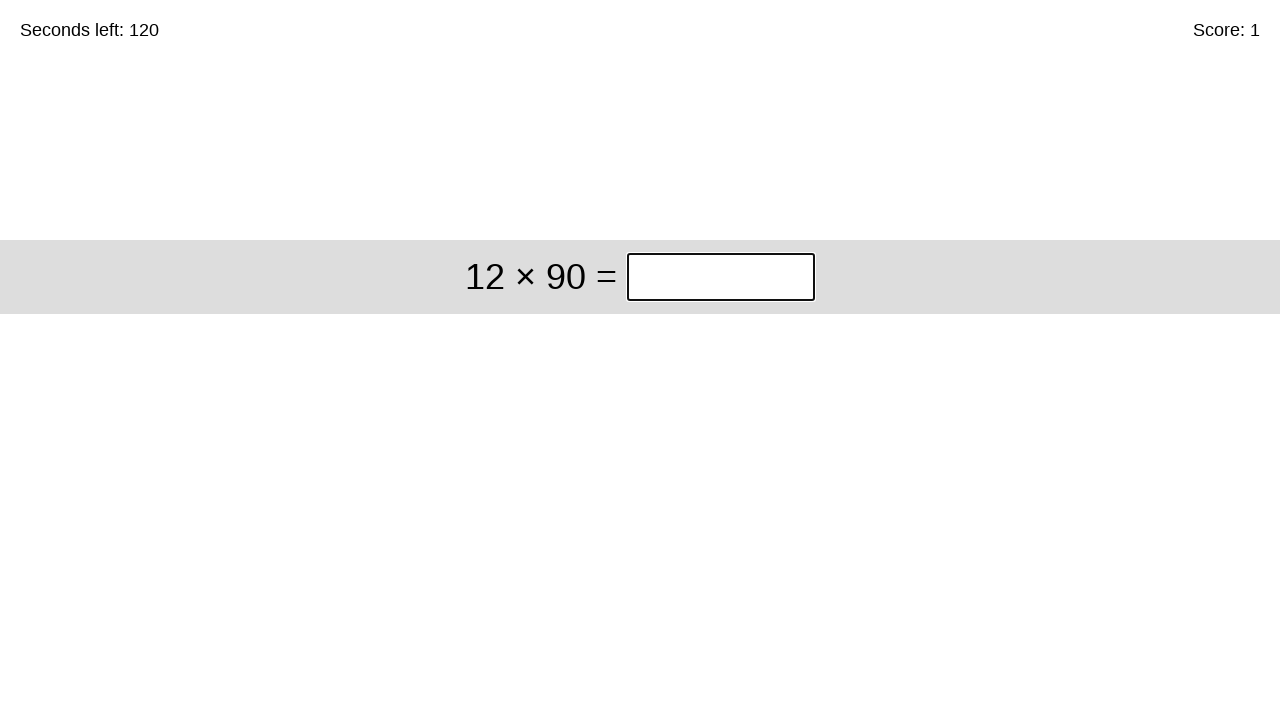

Waited for next problem to load
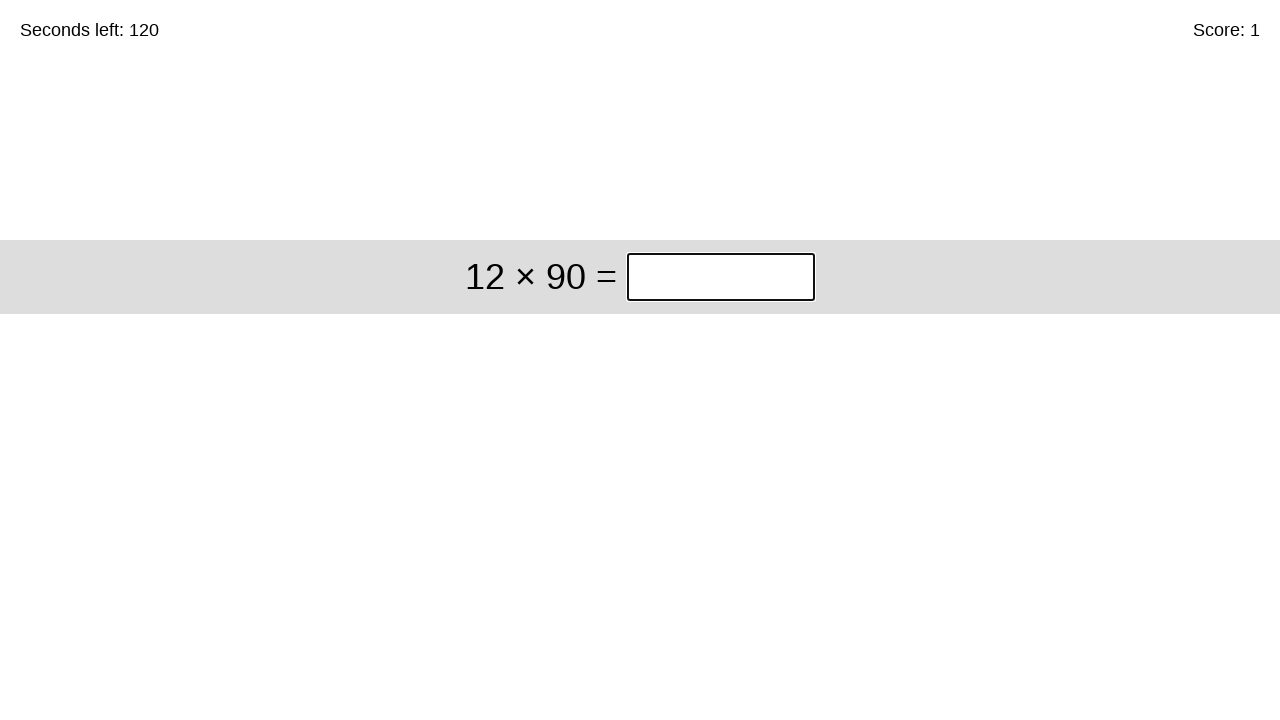

Entered answer '1080' for problem '70 + 43' on input.answer
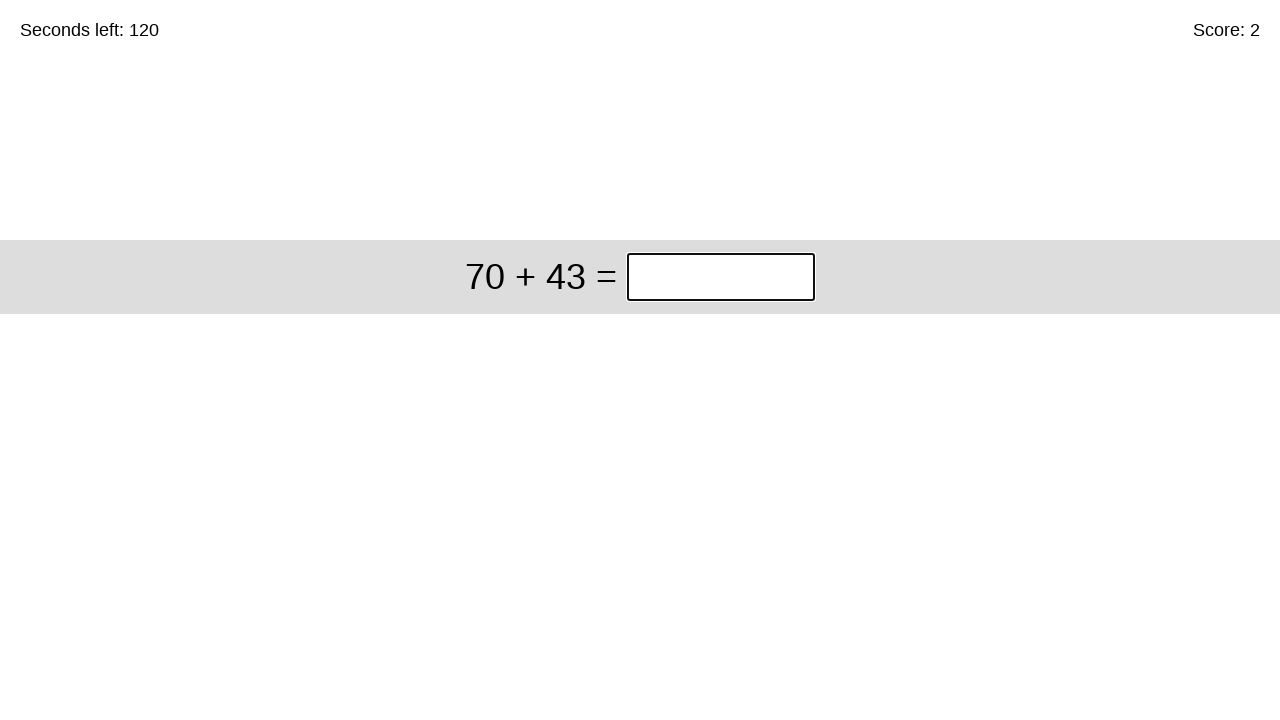

Waited for next problem to load
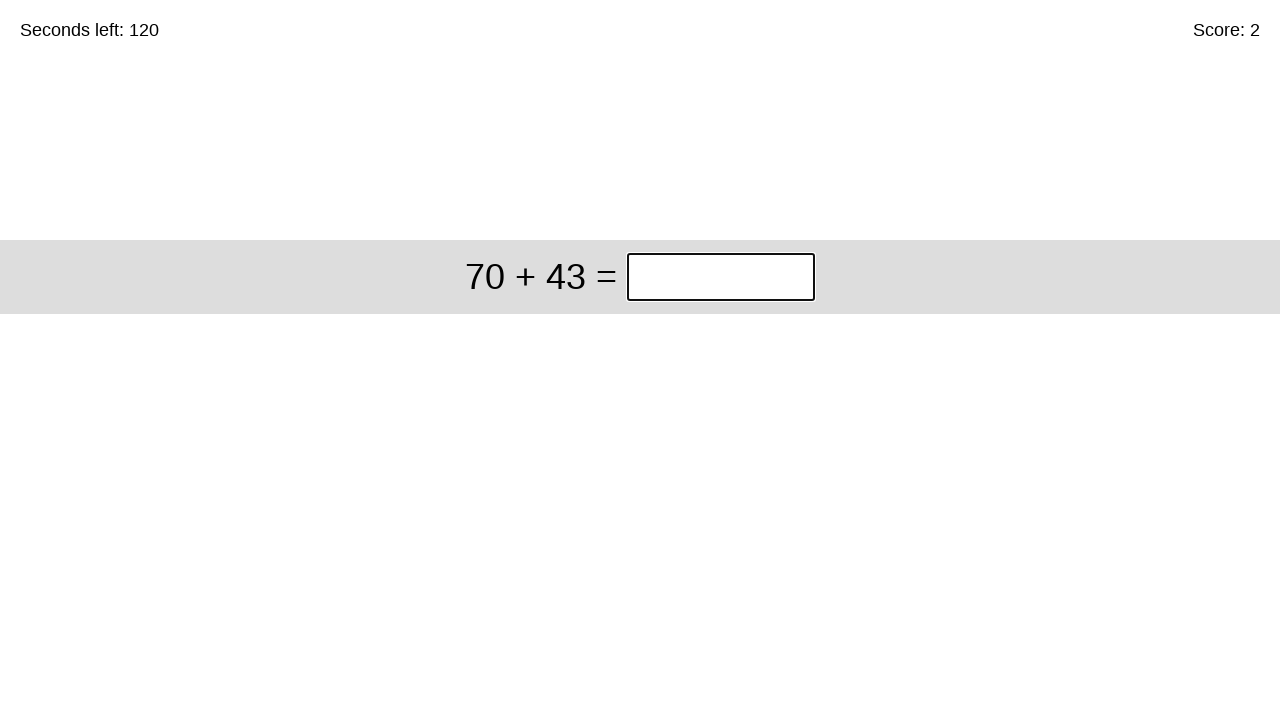

Entered answer '113' for problem '8 × 13' on input.answer
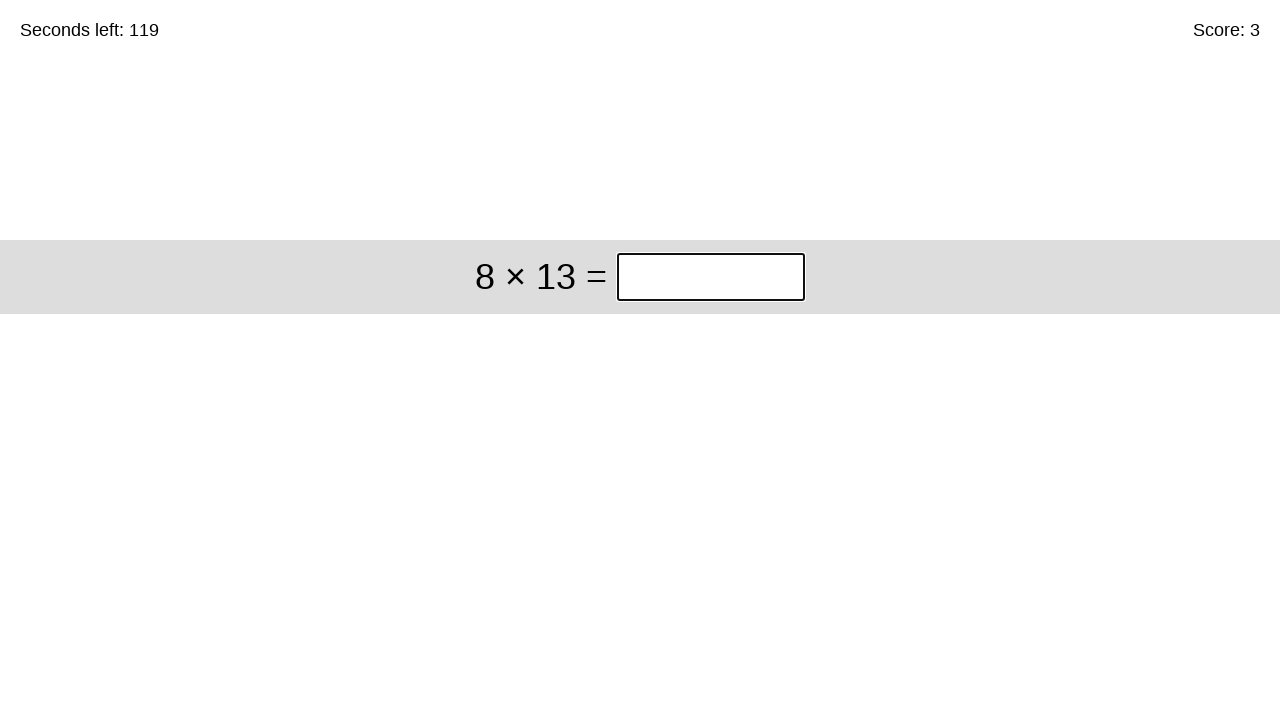

Waited for next problem to load
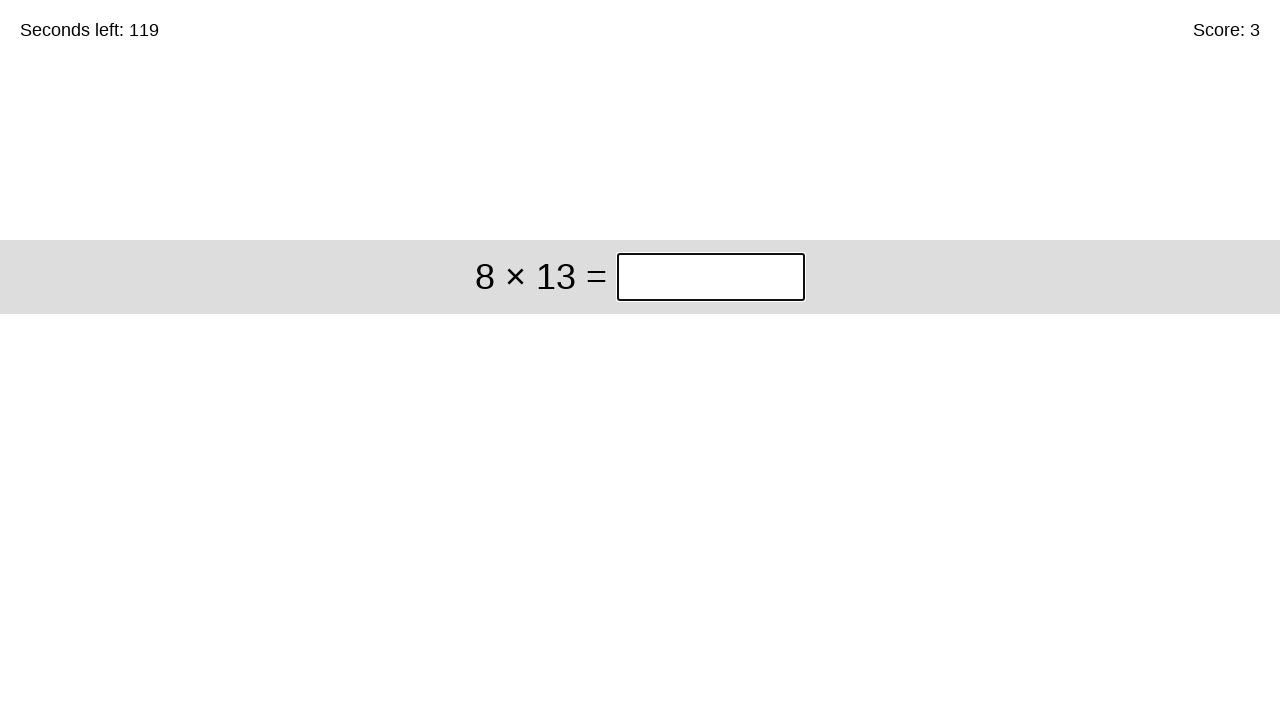

Entered answer '104' for problem '91 – 71' on input.answer
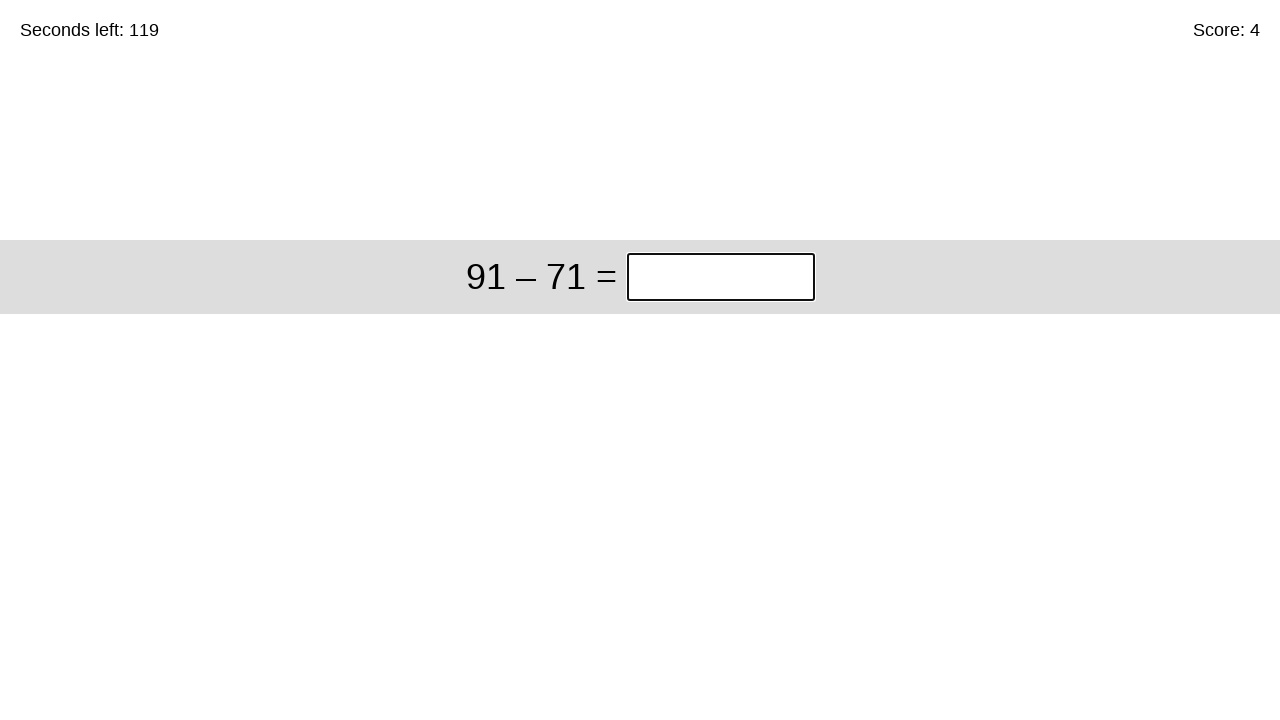

Waited for next problem to load
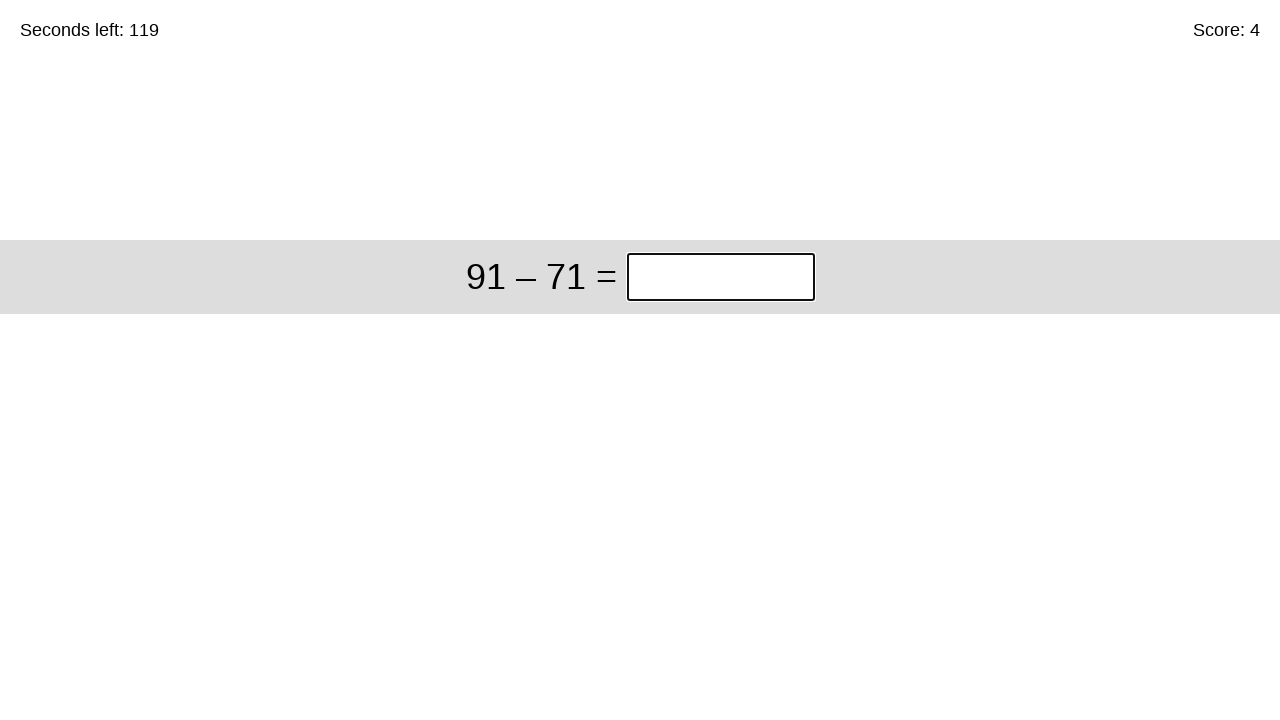

Entered answer '20' for problem '270 ÷ 5' on input.answer
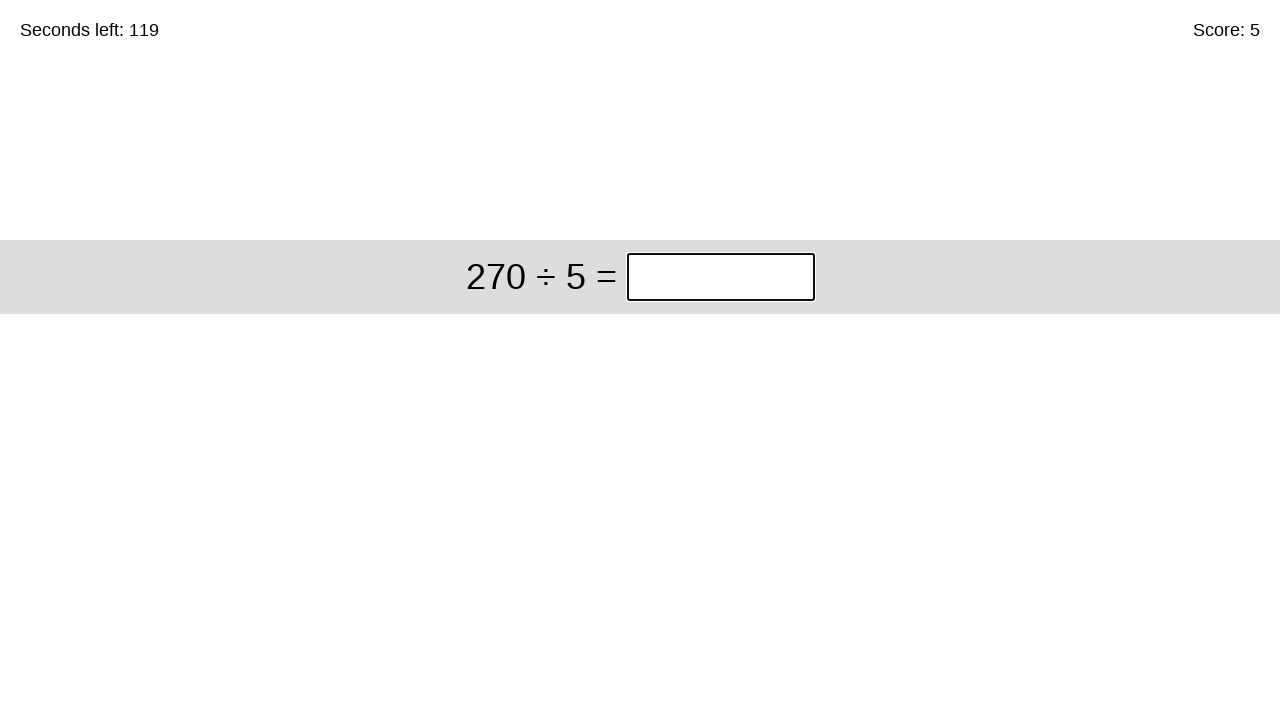

Waited for next problem to load
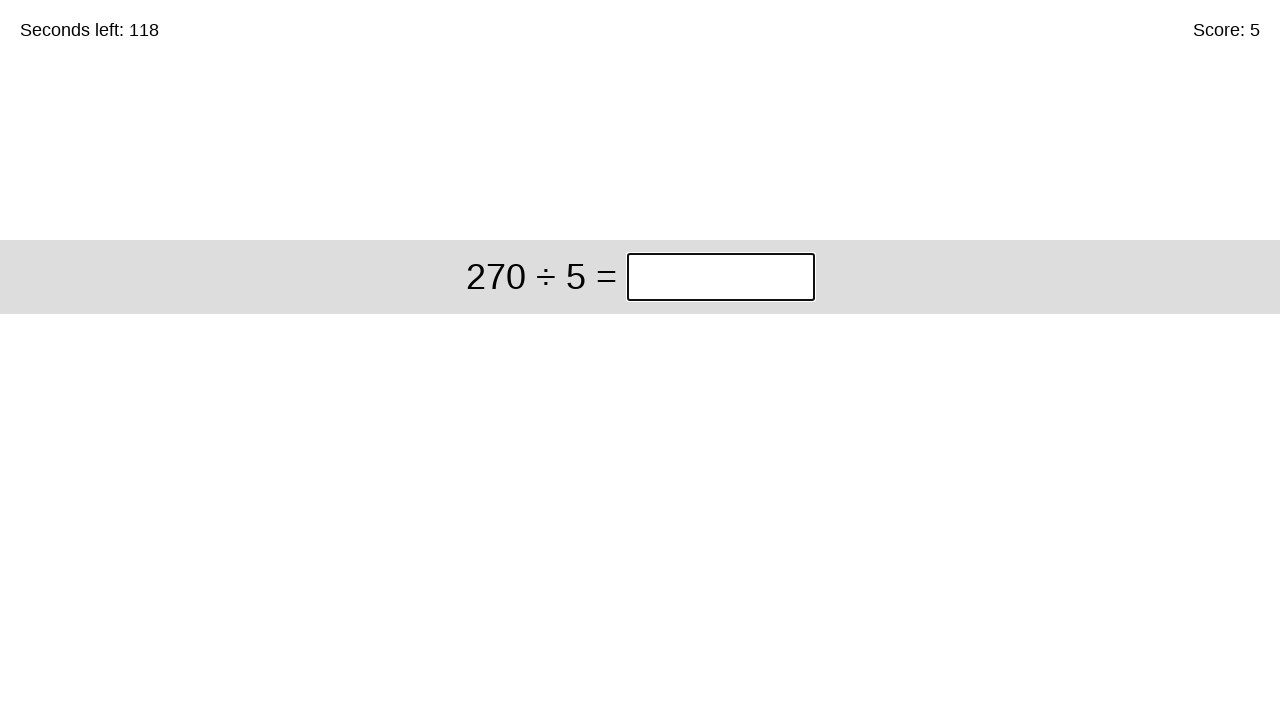

Entered answer '54' for problem '4 × 88' on input.answer
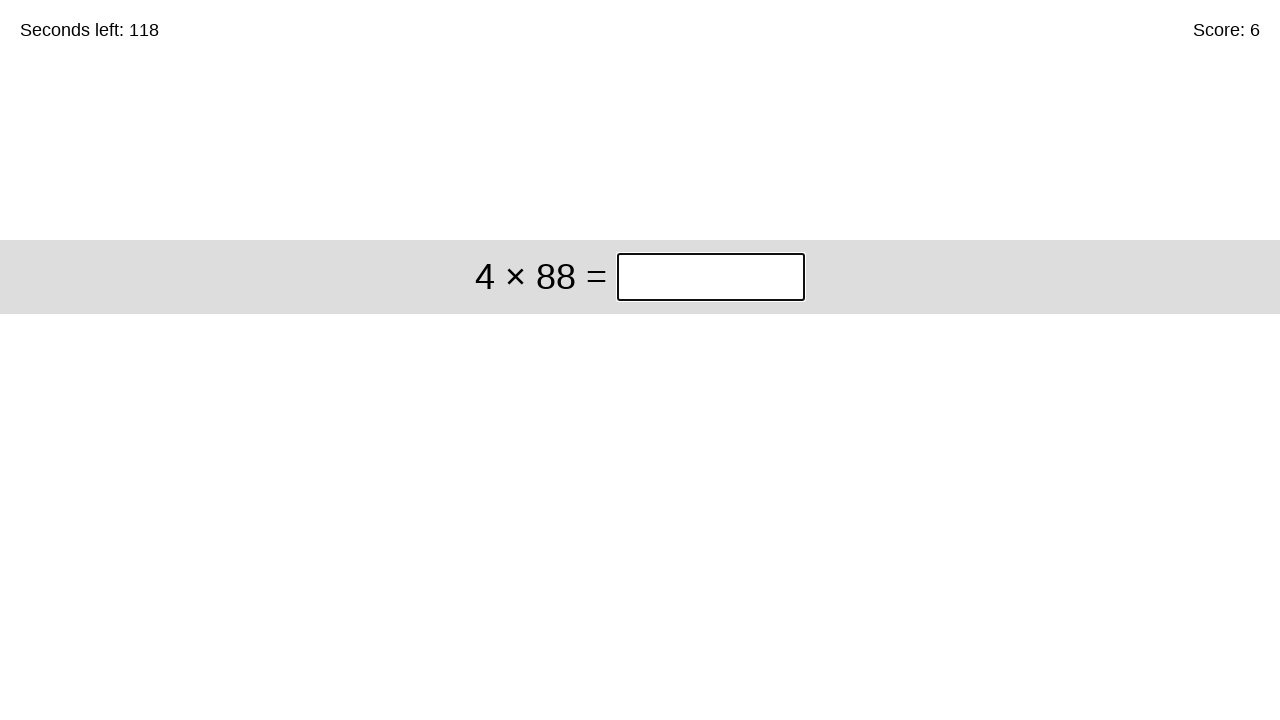

Waited for next problem to load
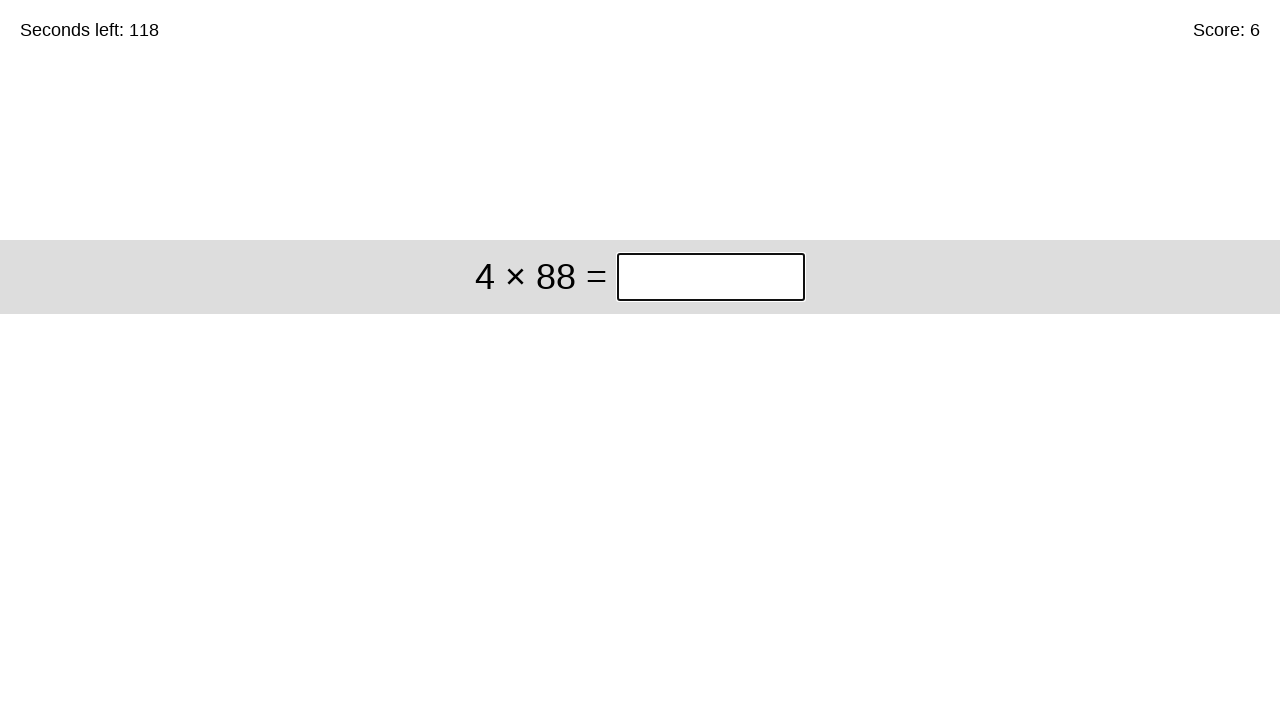

Entered answer '352' for problem '253 ÷ 11' on input.answer
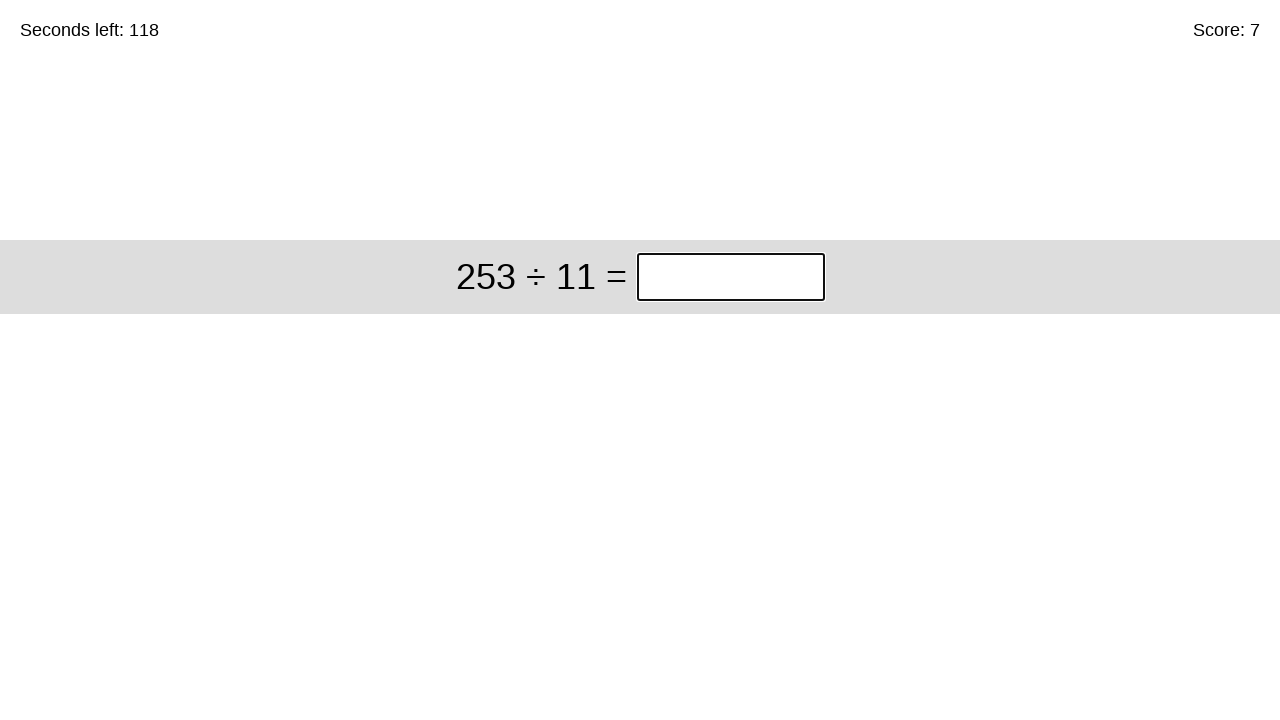

Waited for next problem to load
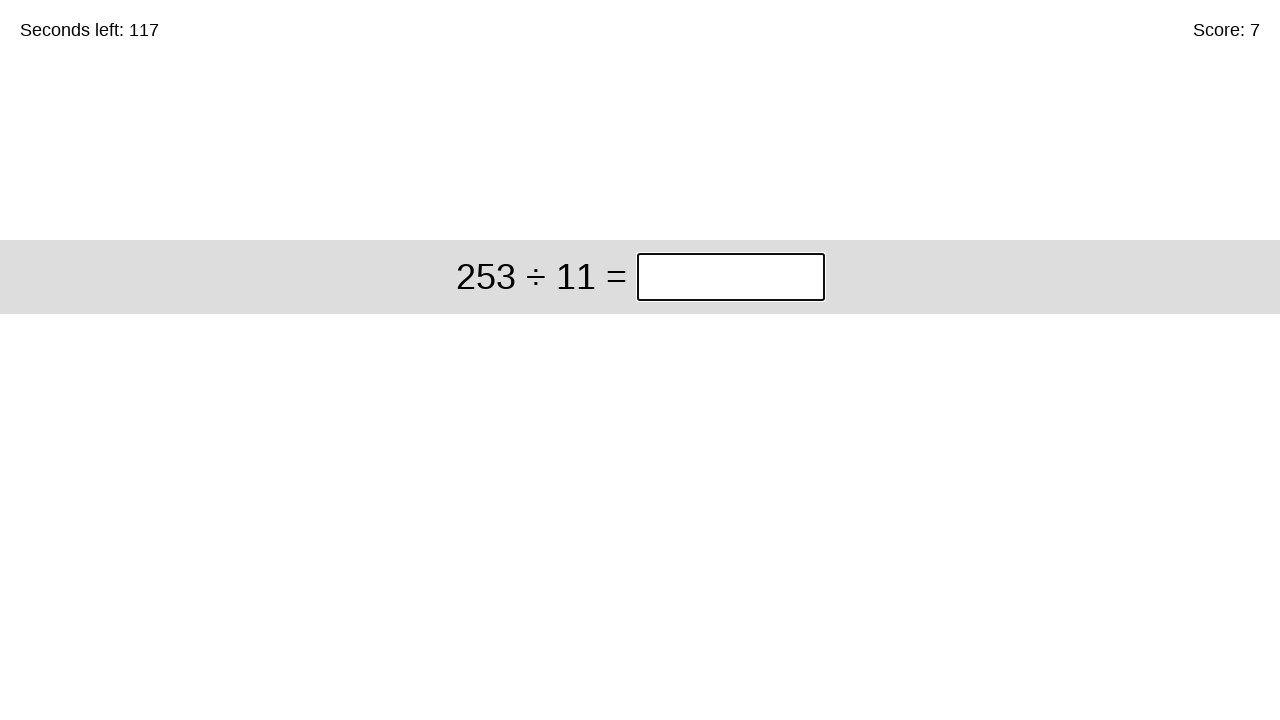

Entered answer '23' for problem '101 – 43' on input.answer
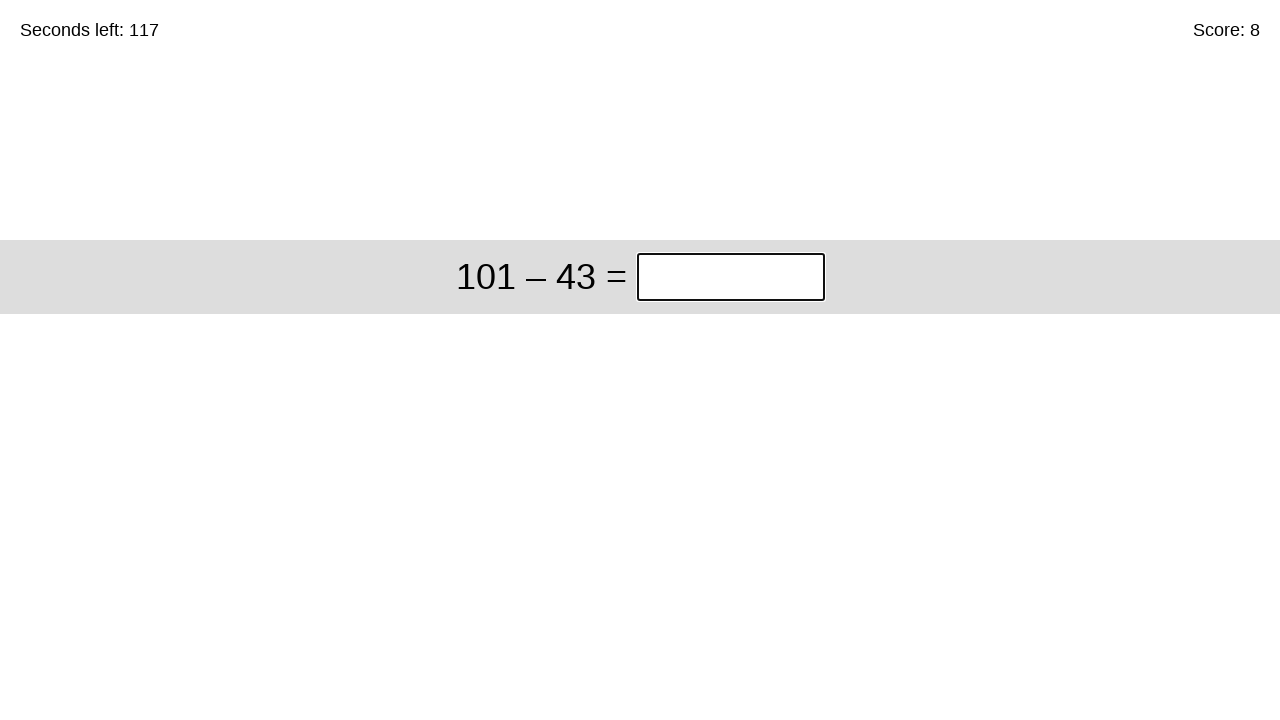

Waited for next problem to load
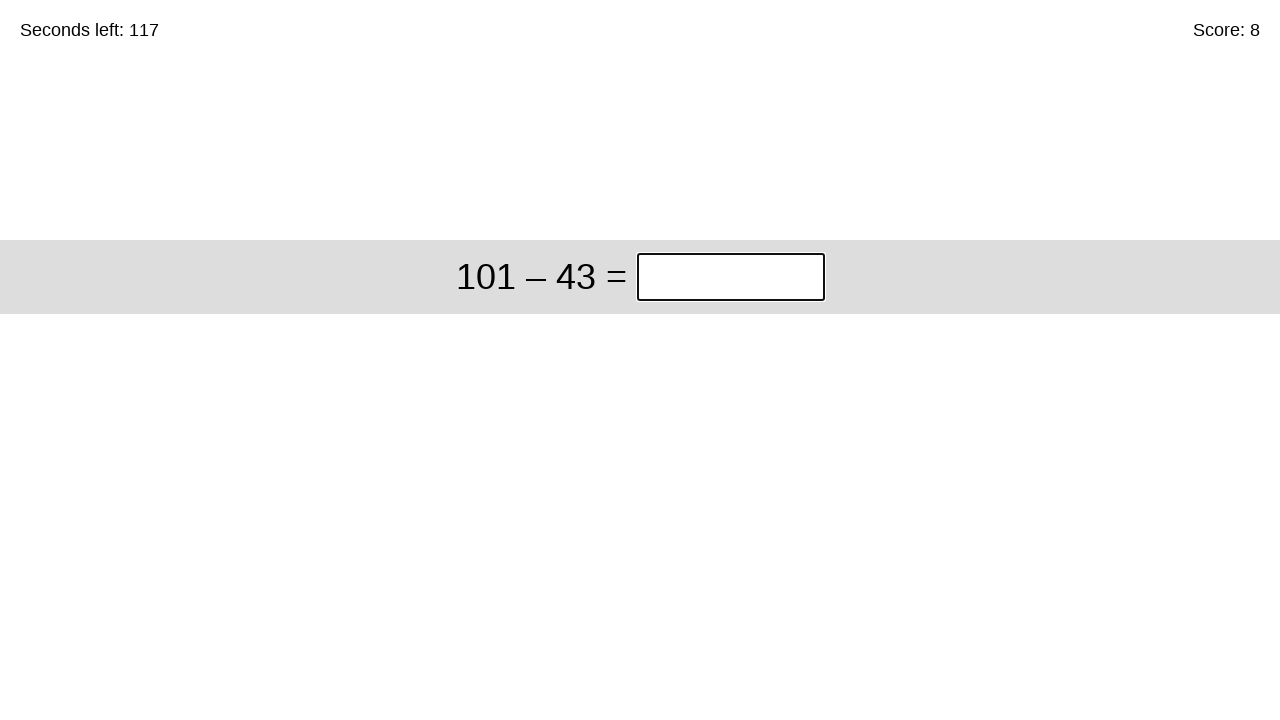

Entered answer '58' for problem '50 – 38' on input.answer
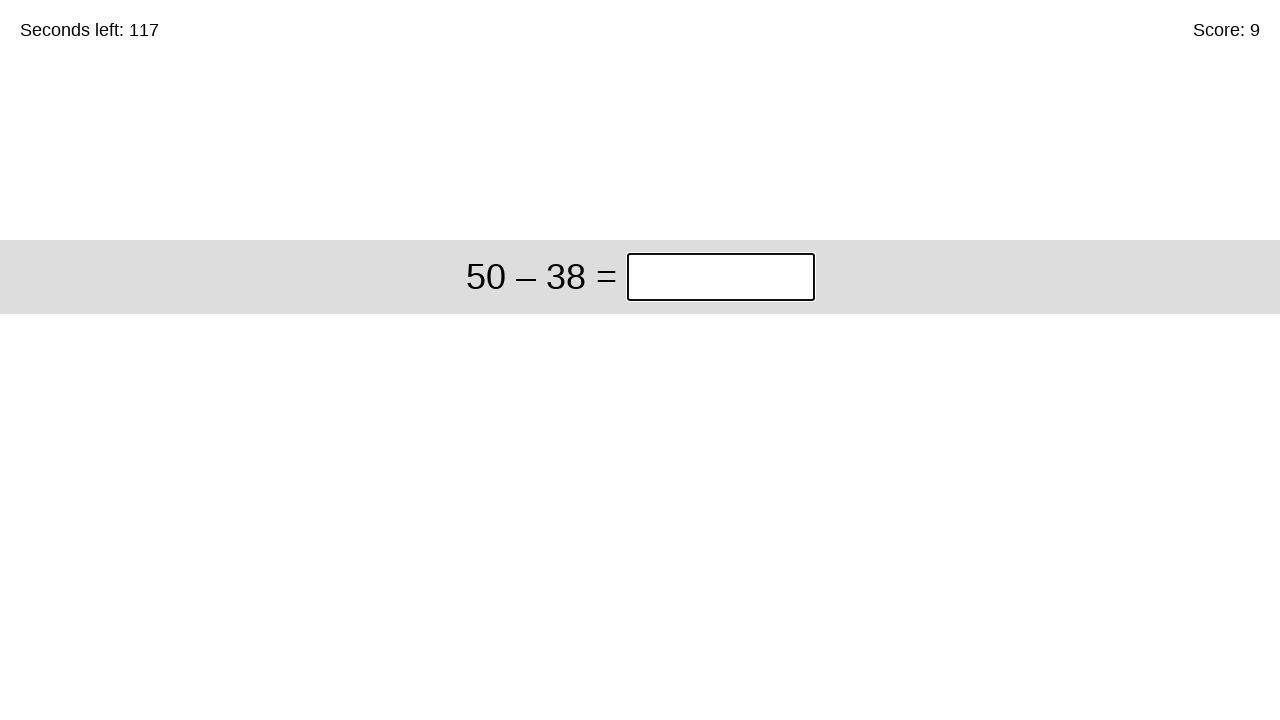

Waited for next problem to load
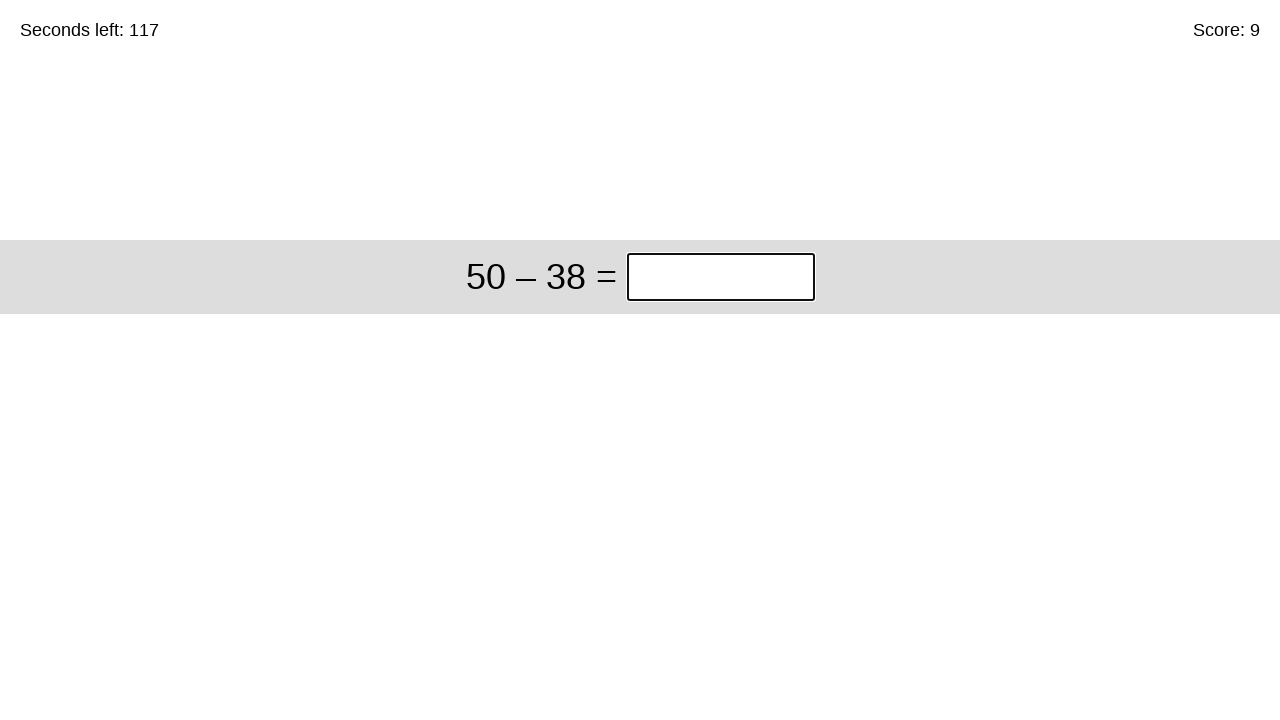

Entered answer '12' for problem '9 × 25' on input.answer
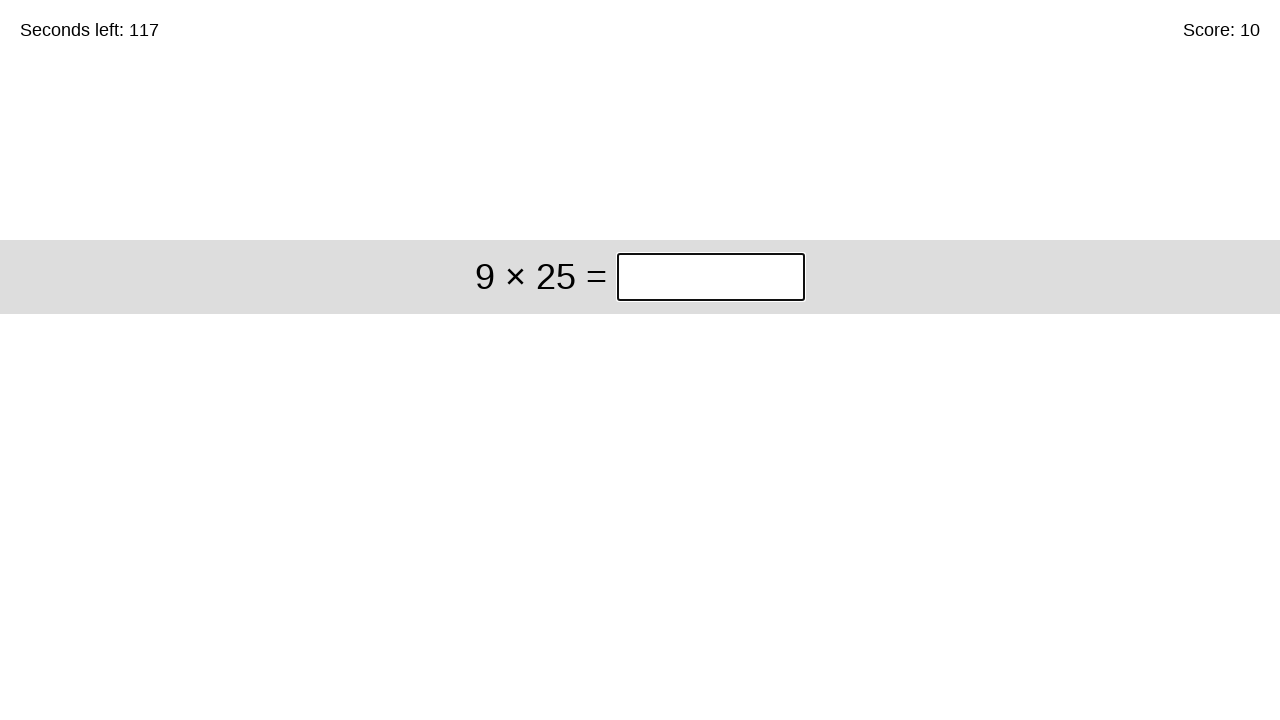

Waited for next problem to load
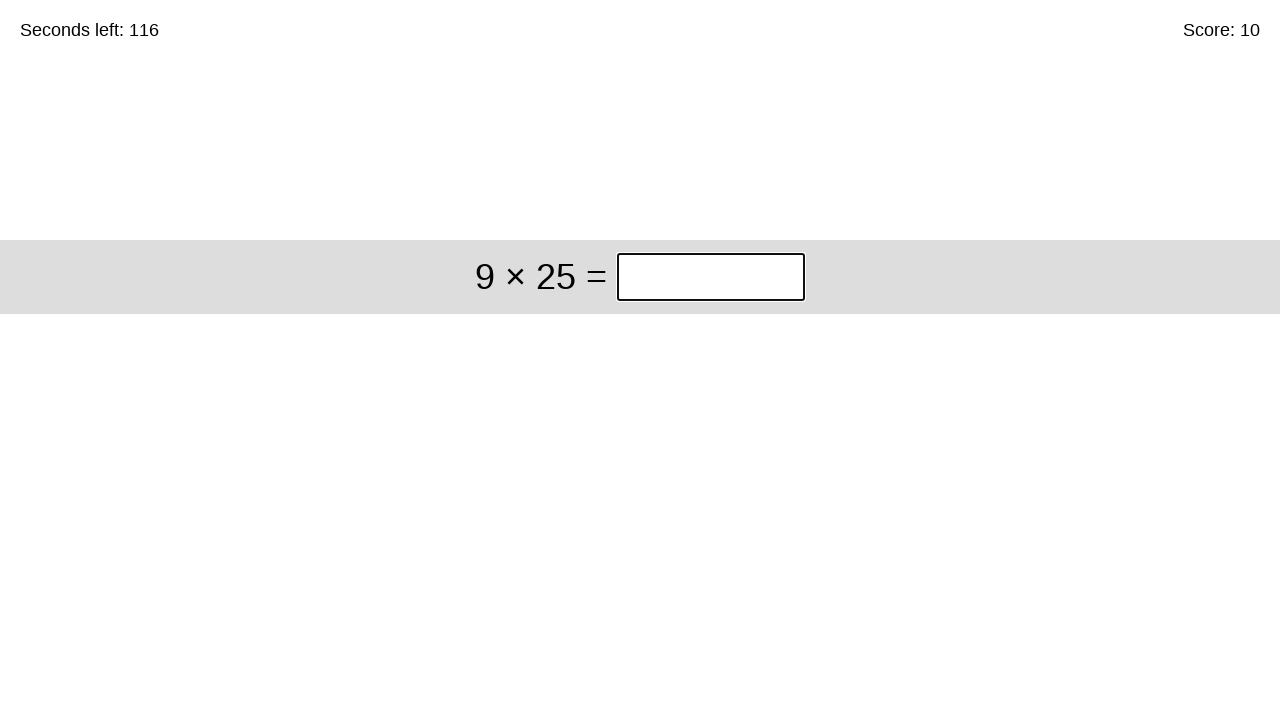

Entered answer '225' for problem '246 ÷ 6' on input.answer
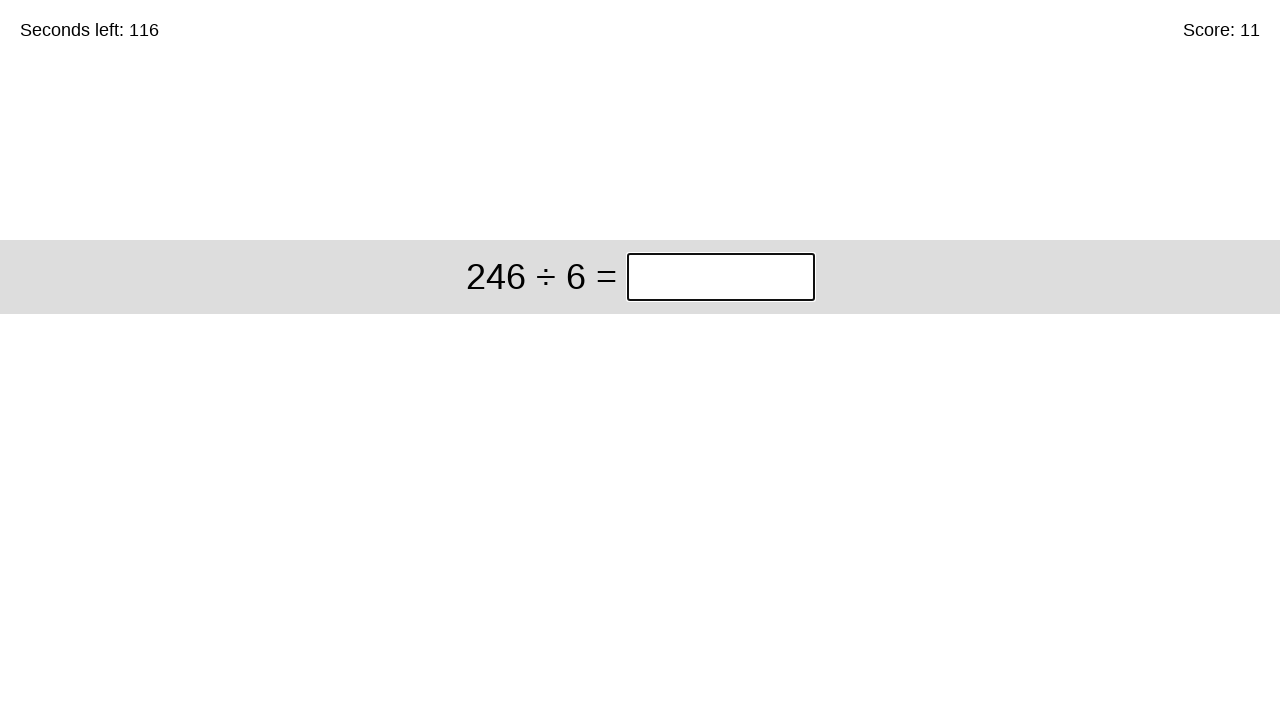

Waited for next problem to load
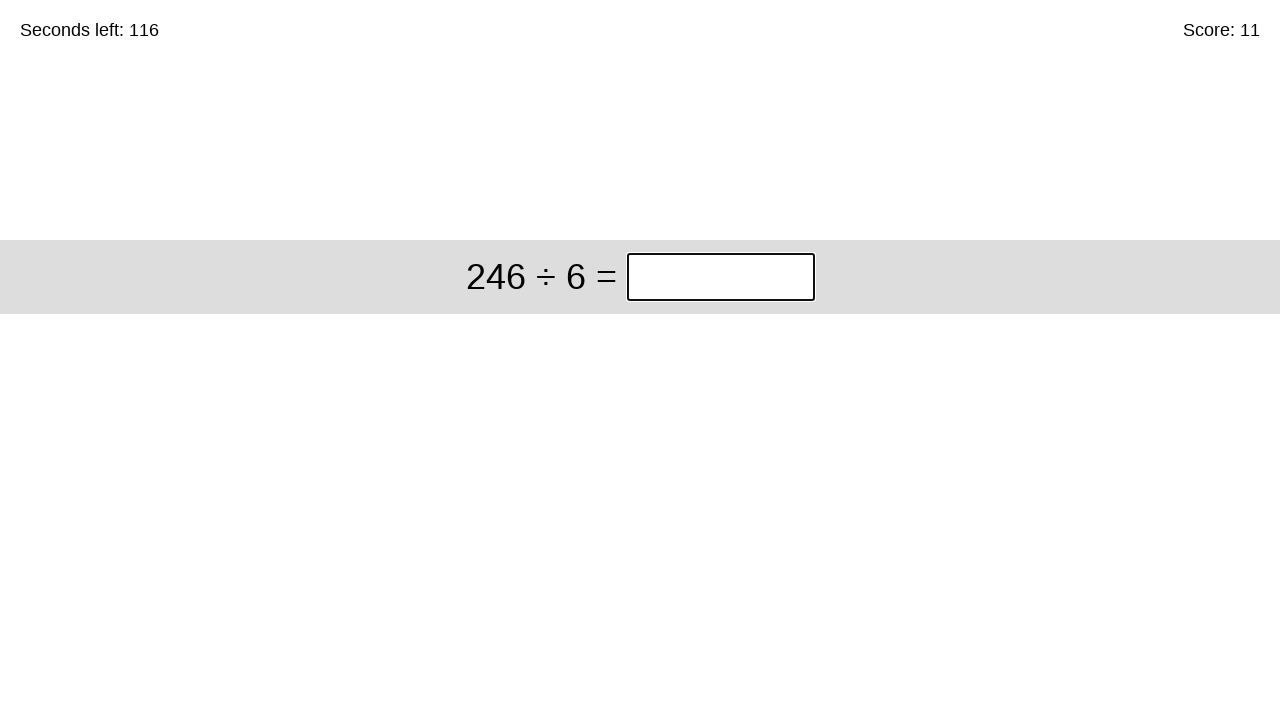

Entered answer '41' for problem '97 + 72' on input.answer
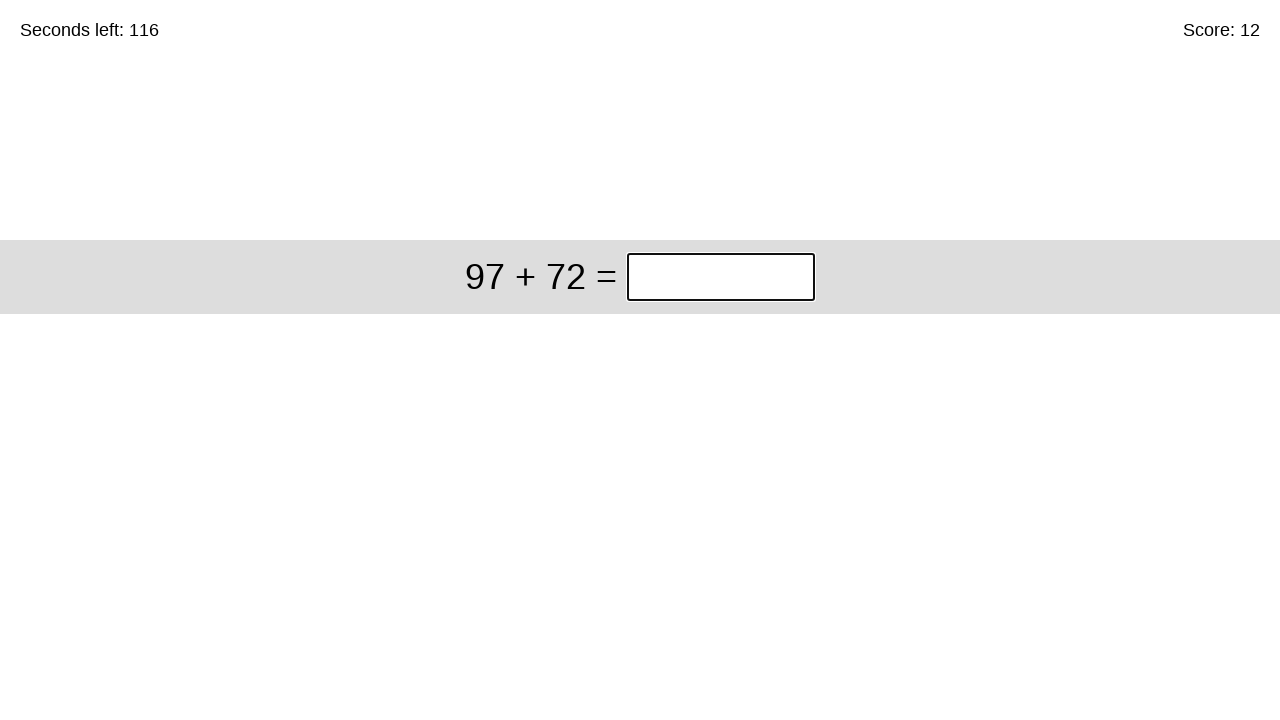

Waited for next problem to load
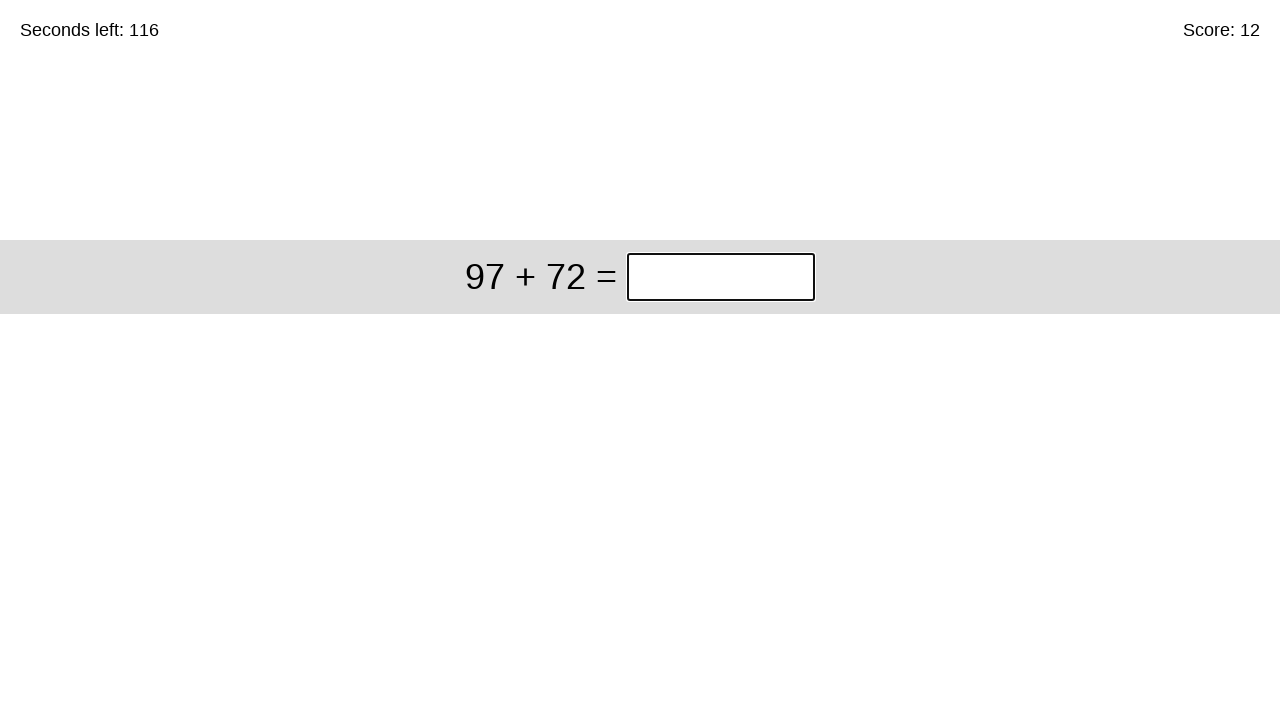

Entered answer '169' for problem '127 – 89' on input.answer
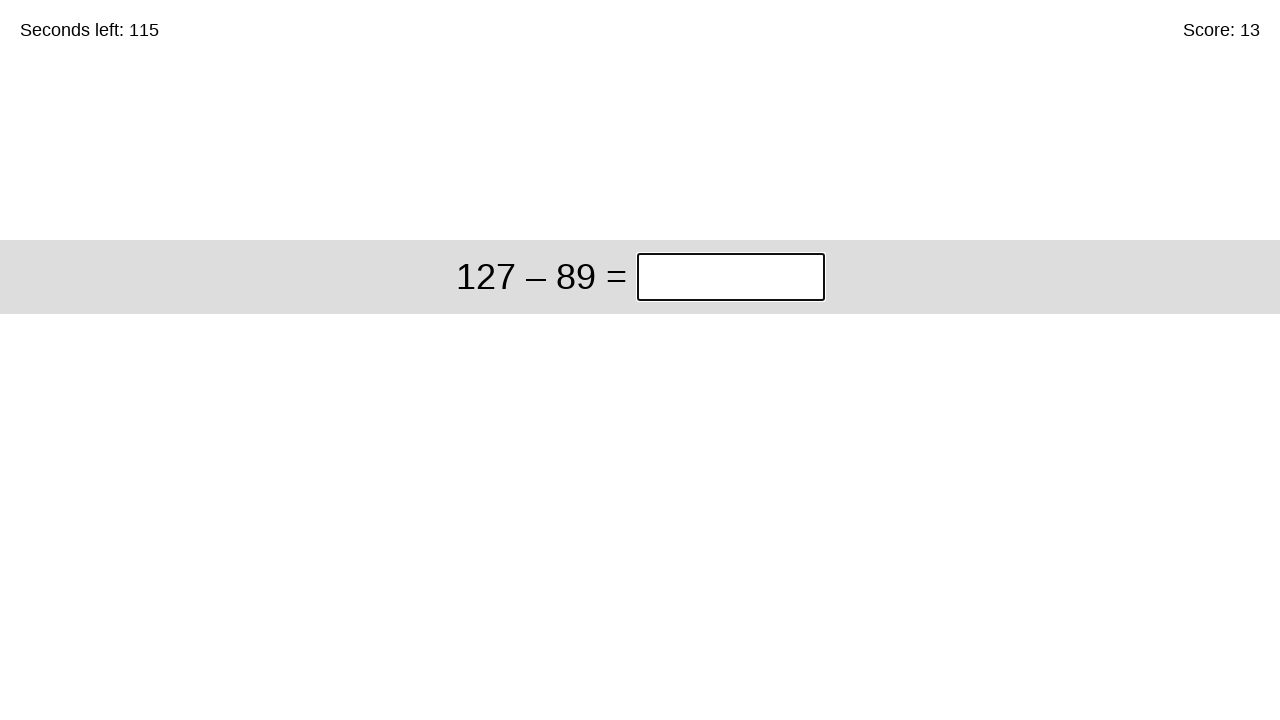

Waited for next problem to load
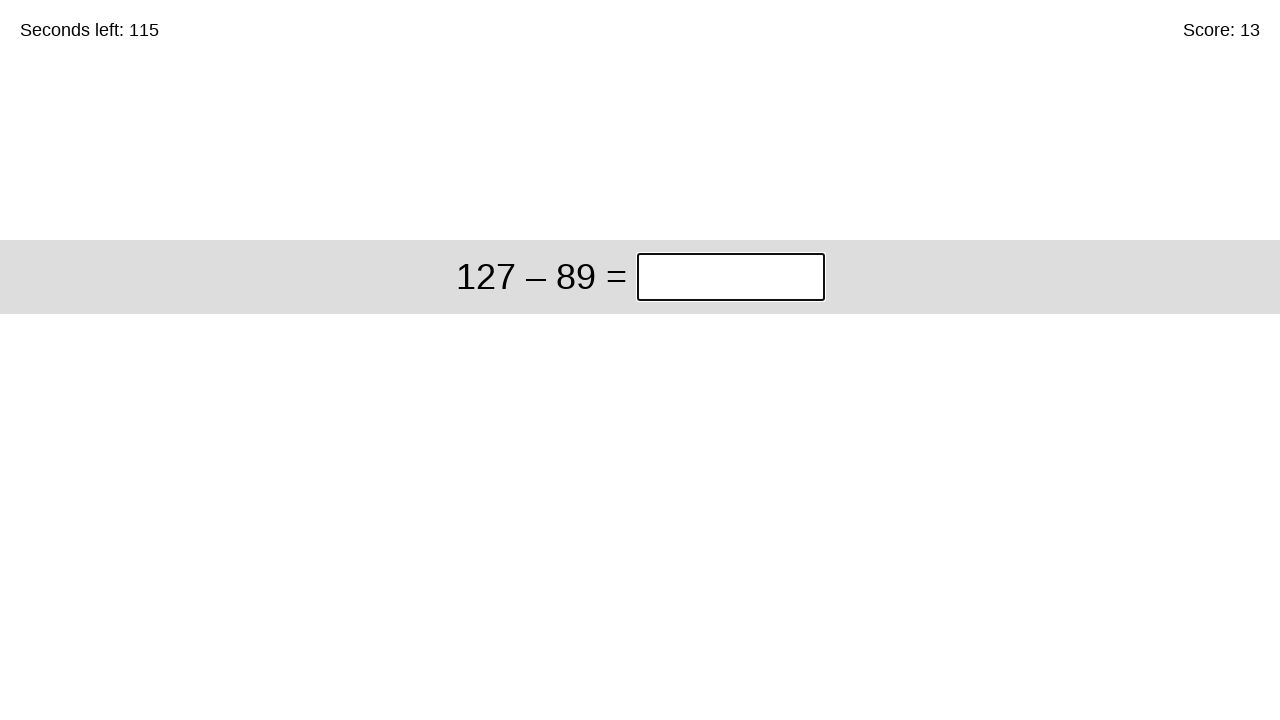

Entered answer '38' for problem '65 – 15' on input.answer
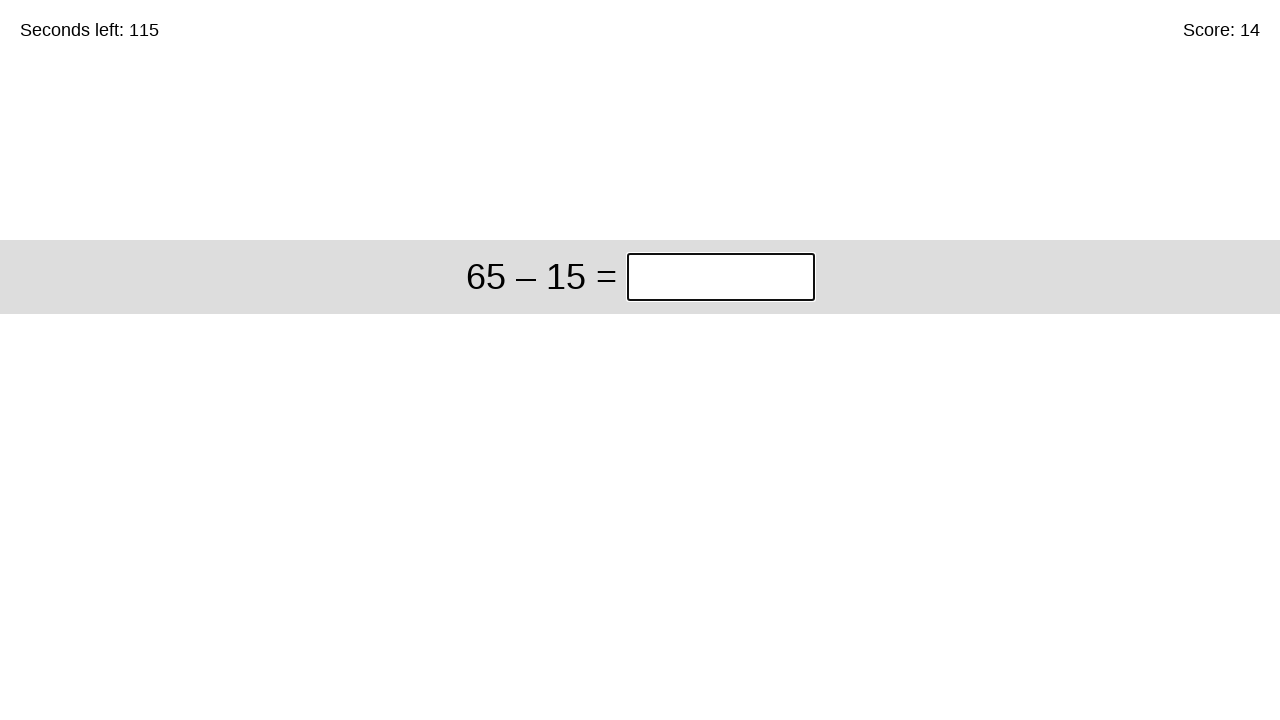

Waited for next problem to load
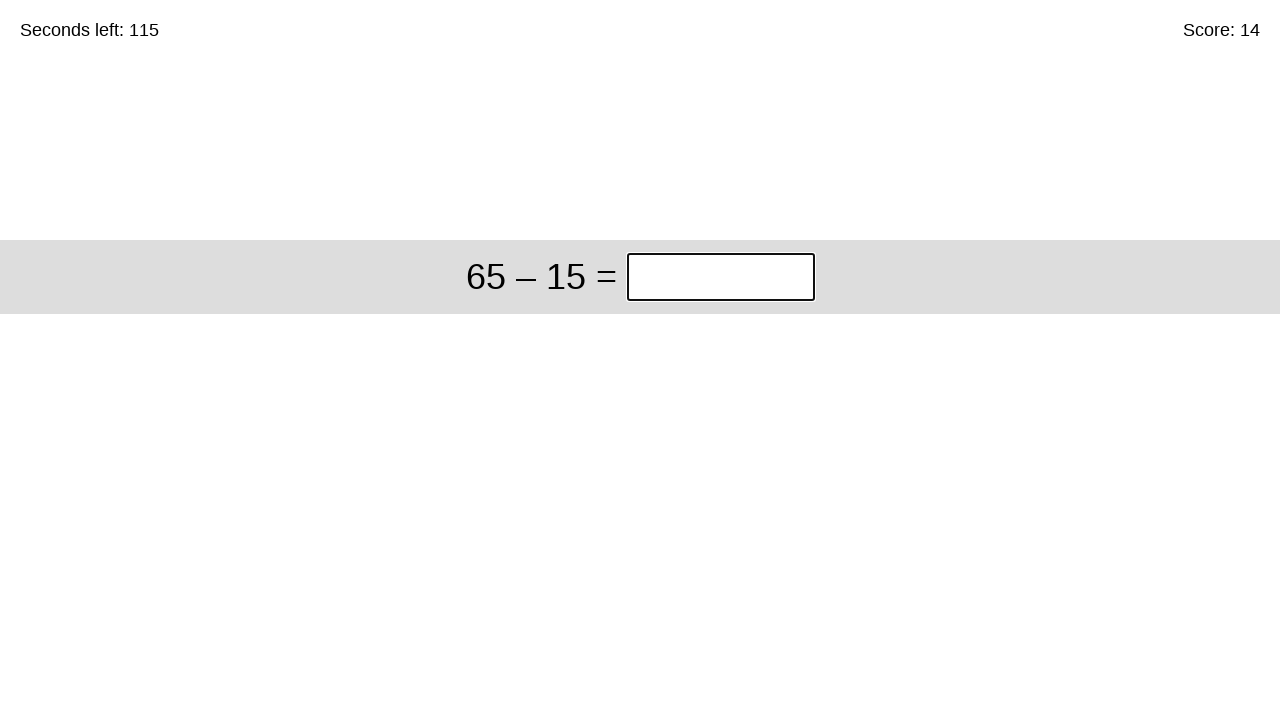

Entered answer '50' for problem '157 – 70' on input.answer
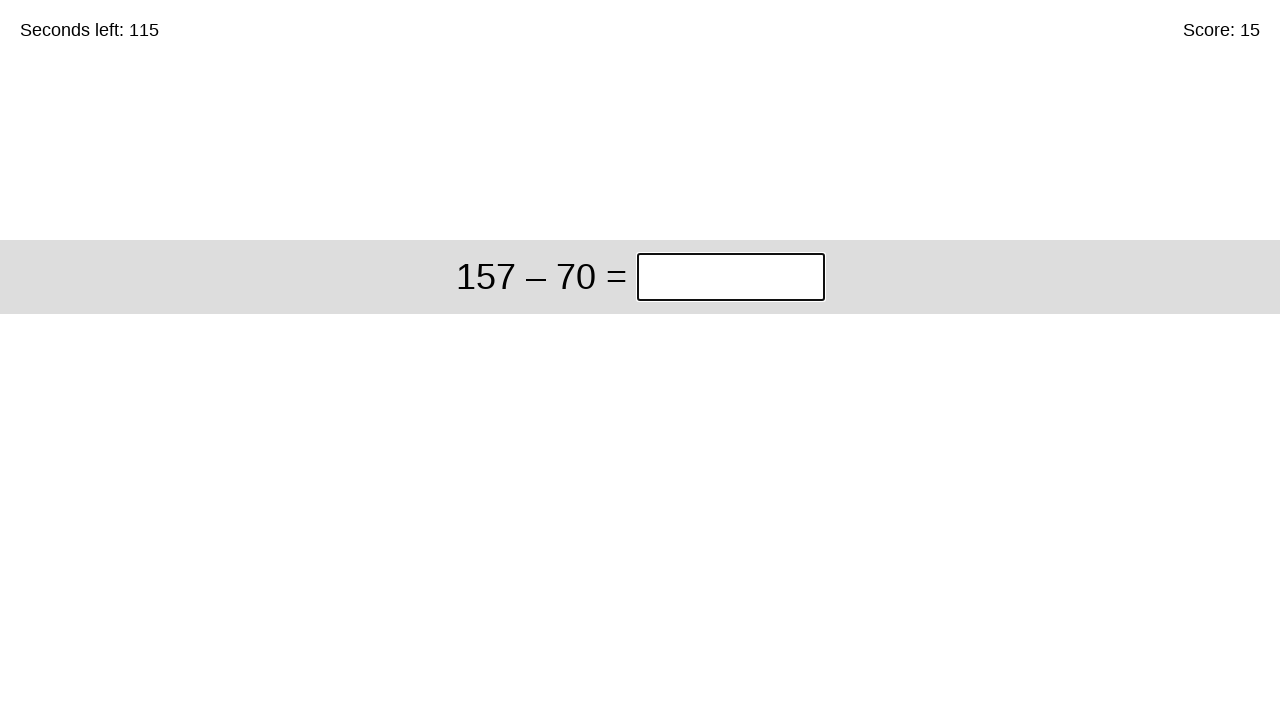

Waited for next problem to load
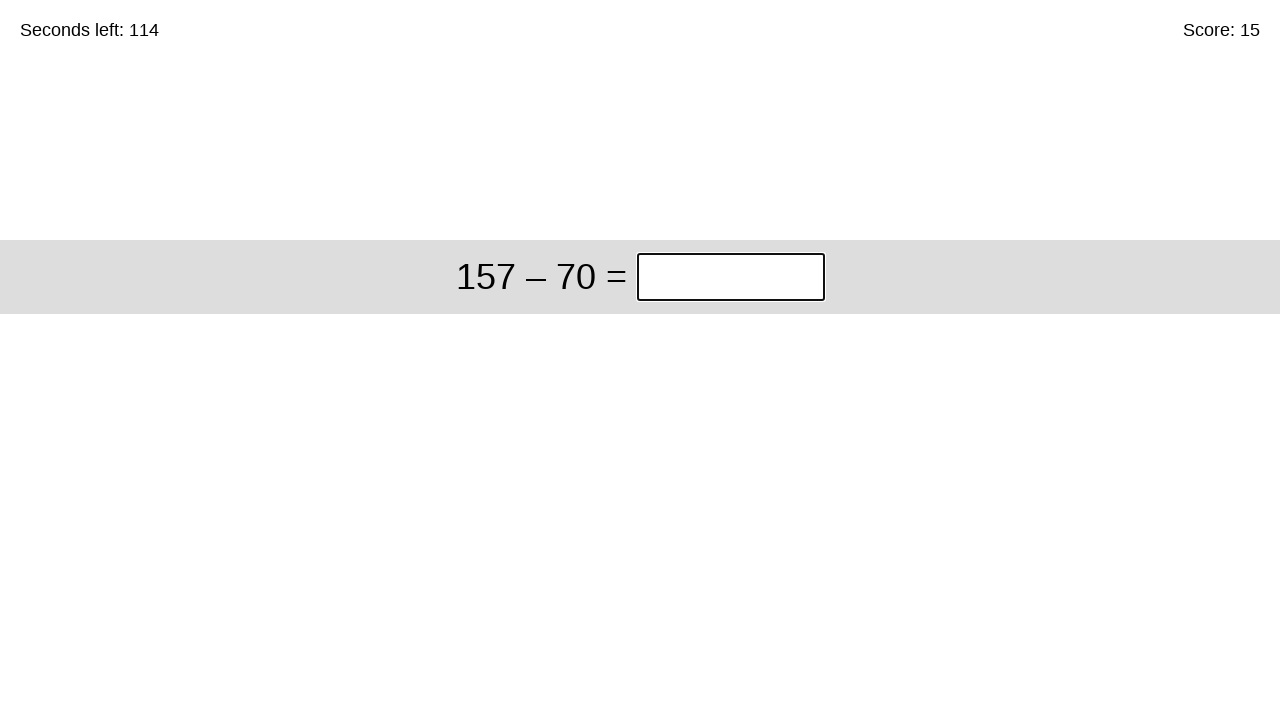

Entered answer '87' for problem '11 × 52' on input.answer
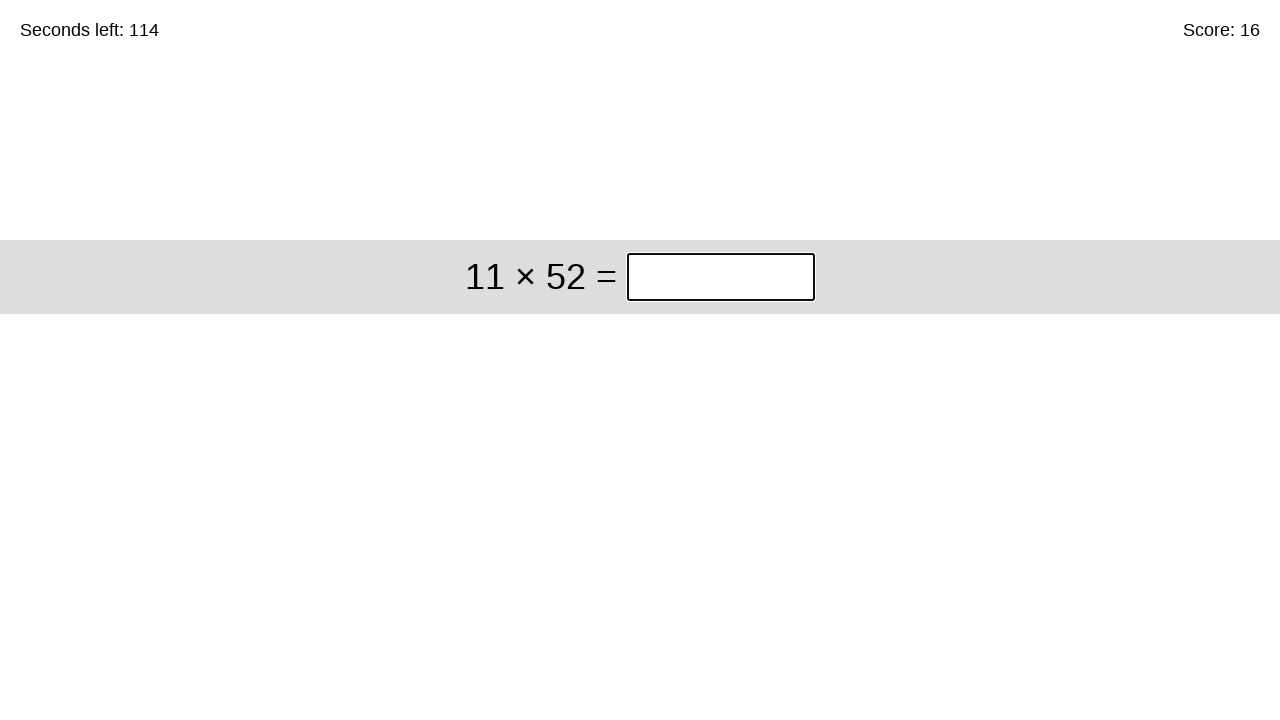

Waited for next problem to load
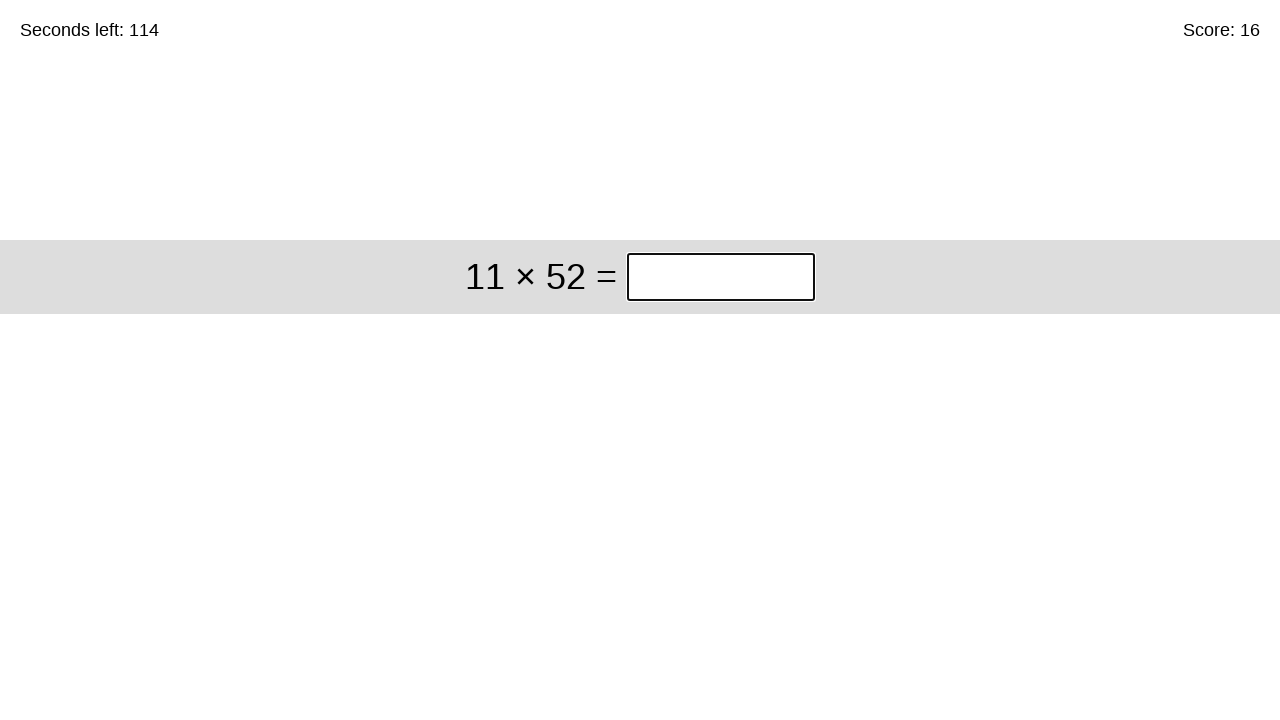

Entered answer '572' for problem '12 × 75' on input.answer
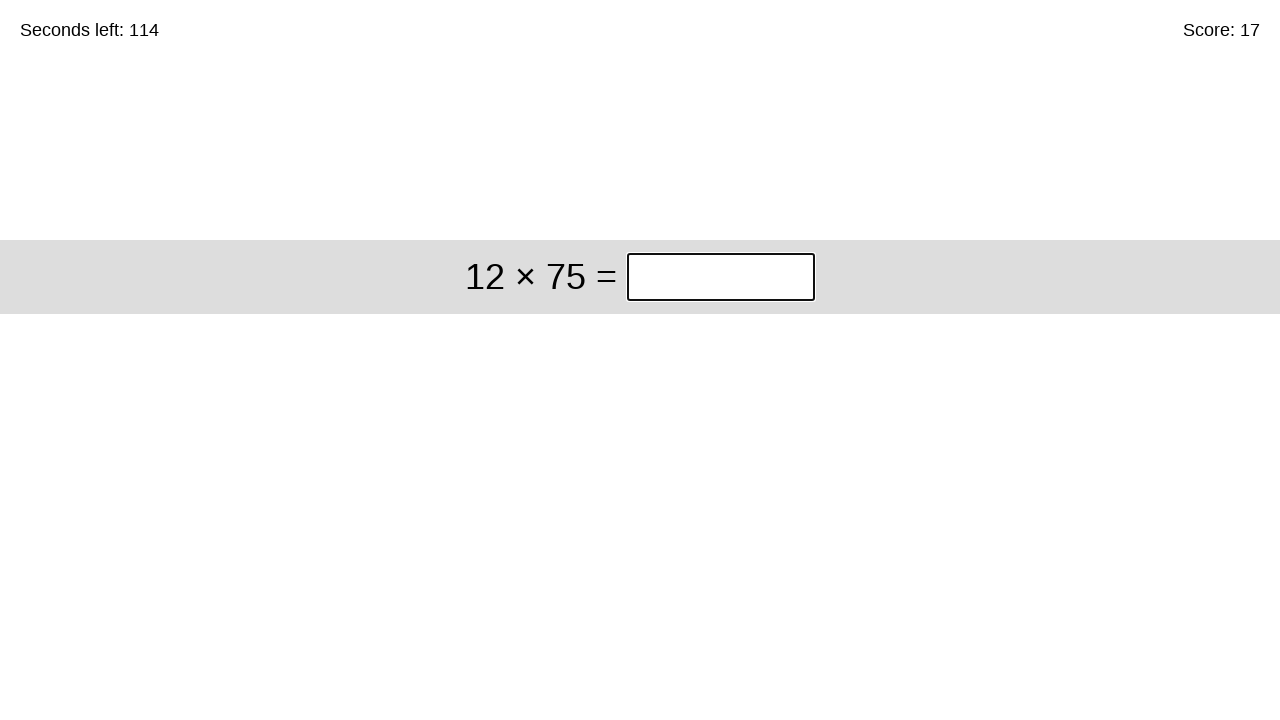

Waited for next problem to load
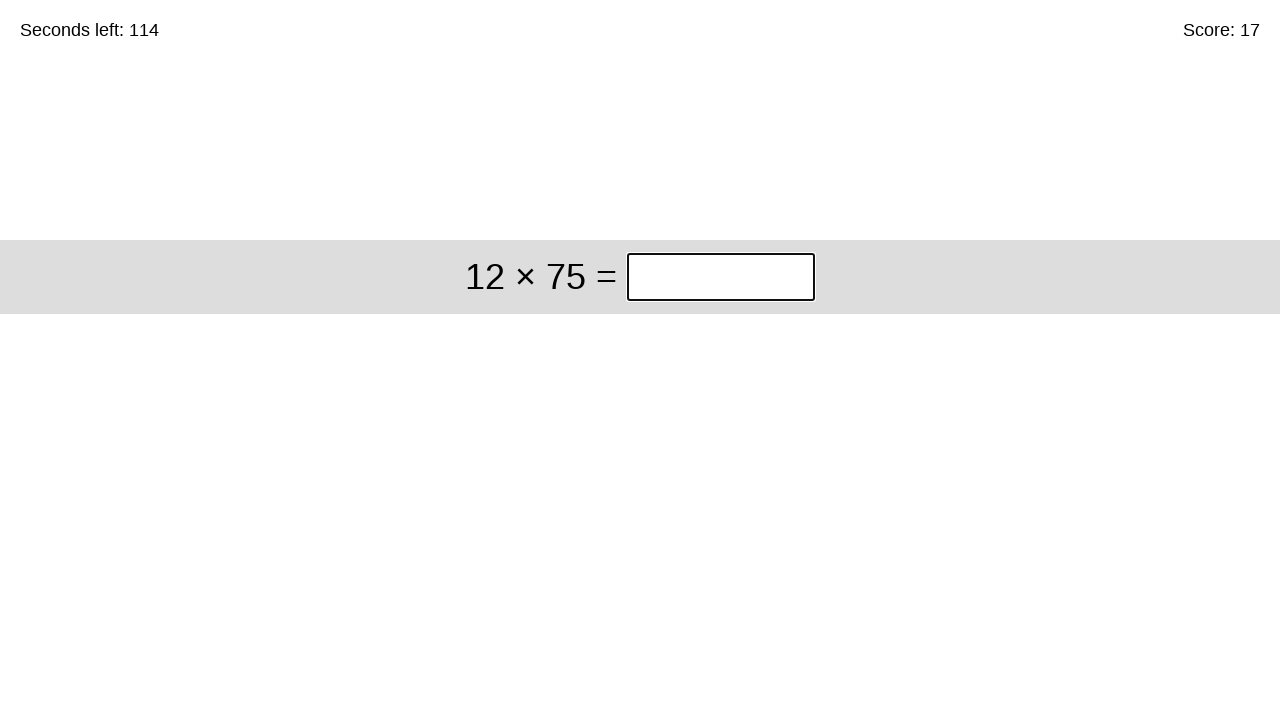

Entered answer '900' for problem '12 × 10' on input.answer
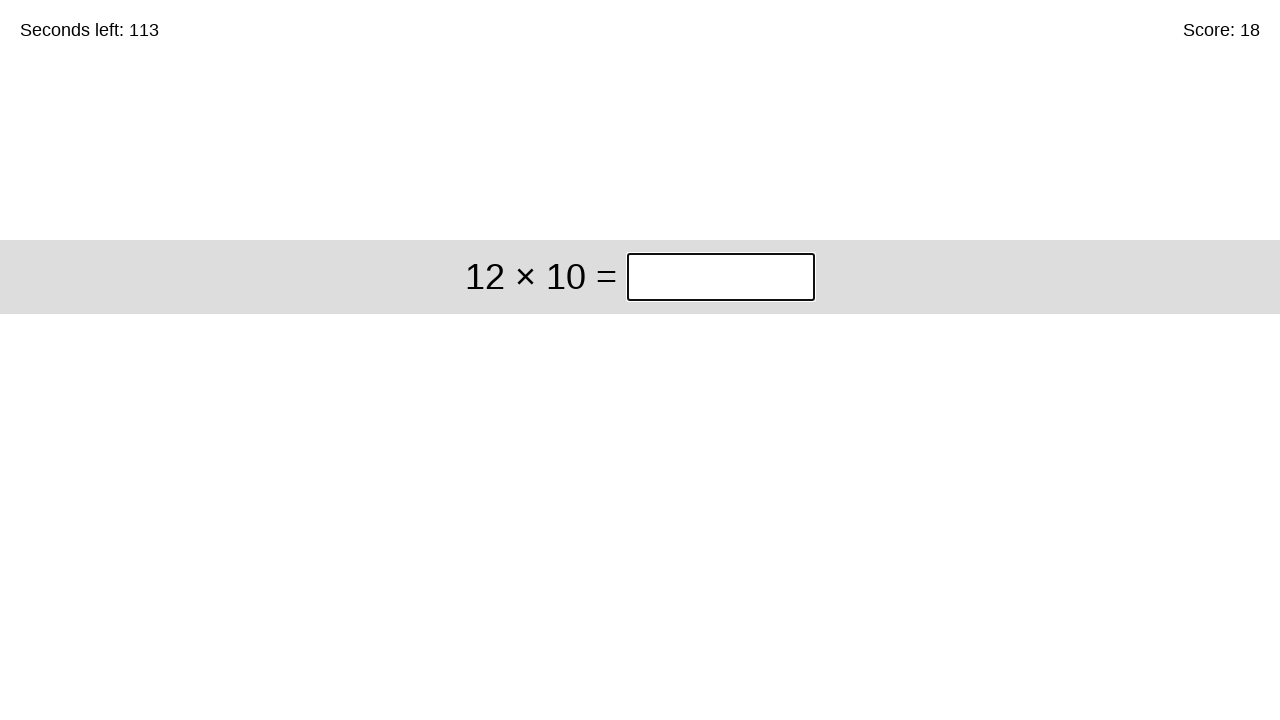

Waited for next problem to load
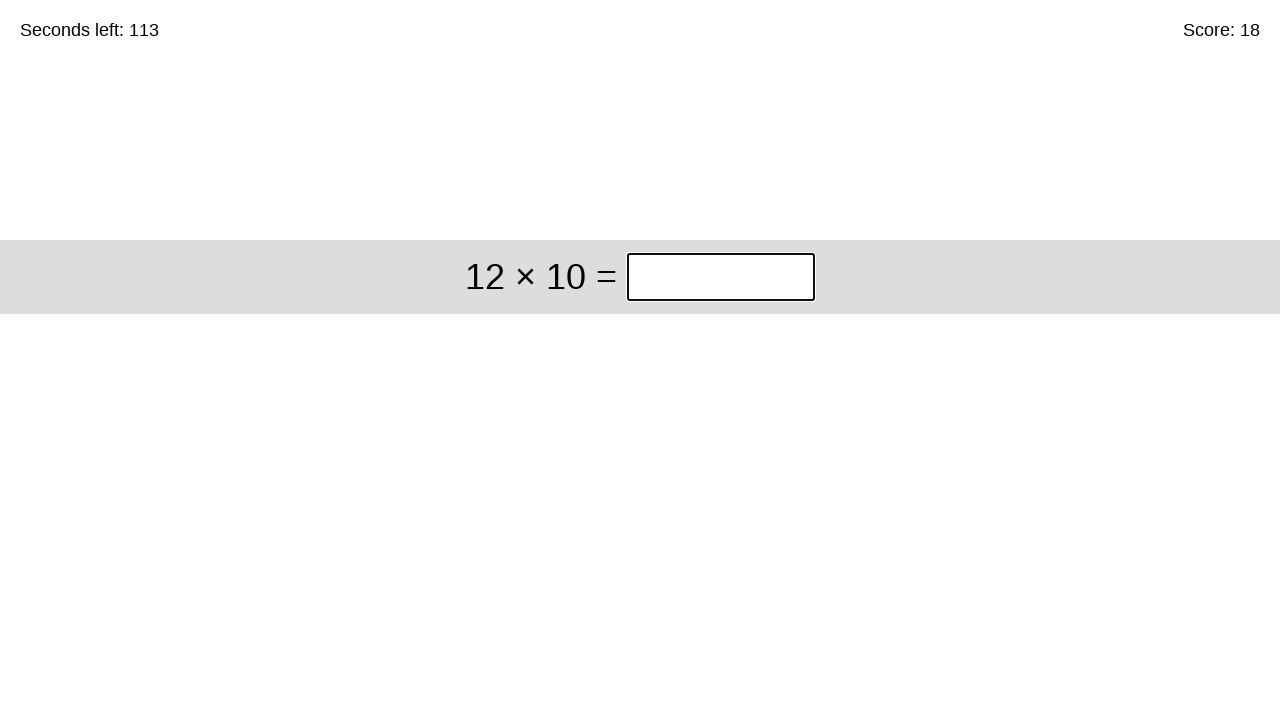

Entered answer '120' for problem '153 ÷ 3' on input.answer
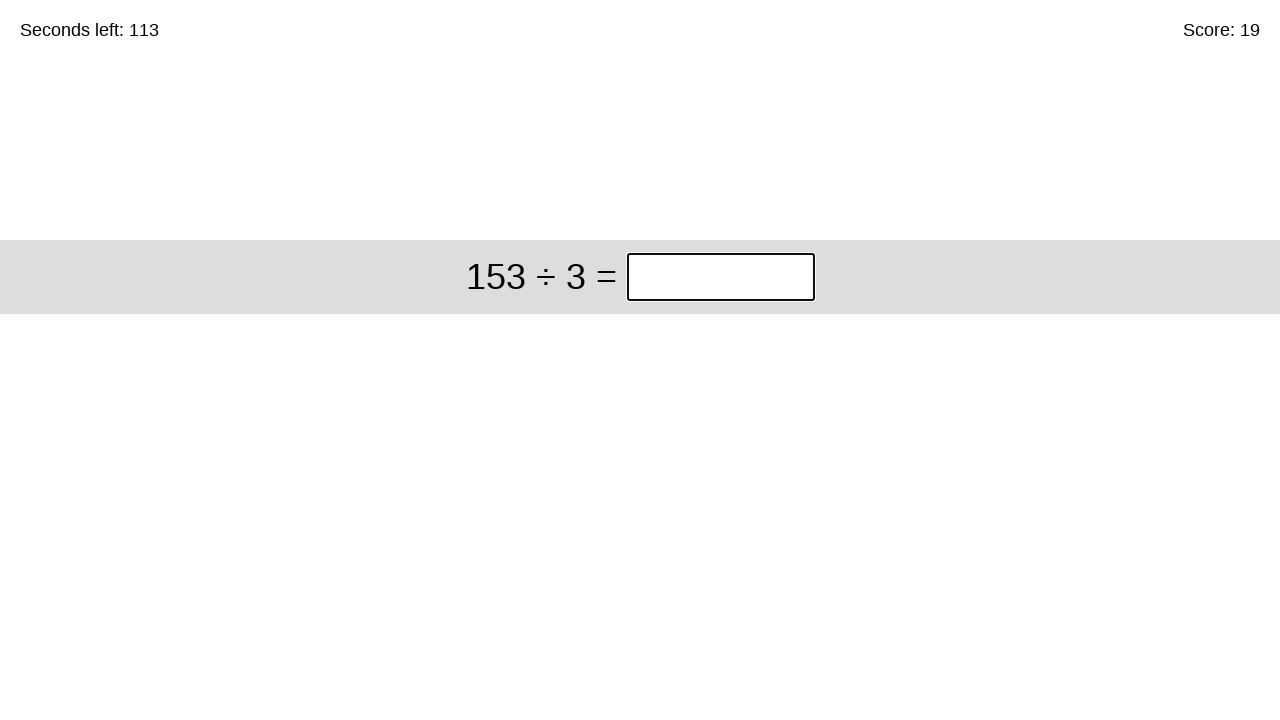

Waited for next problem to load
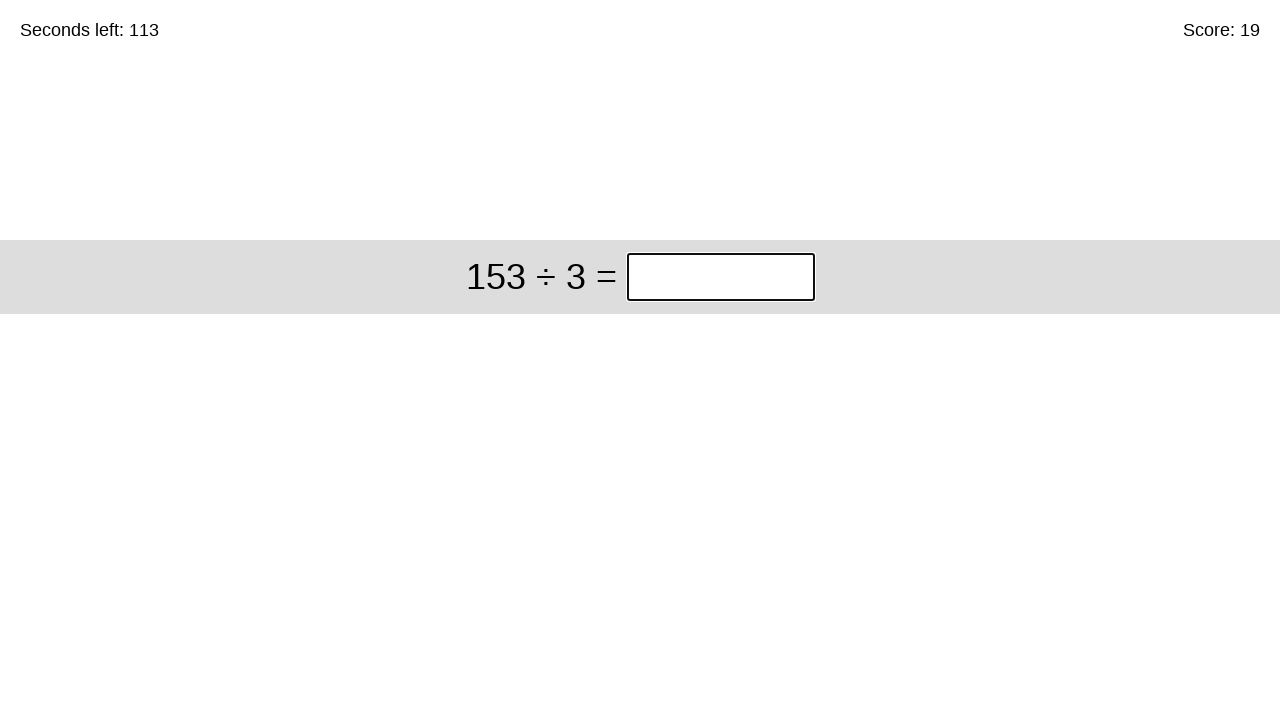

Entered answer '51' for problem '880 ÷ 11' on input.answer
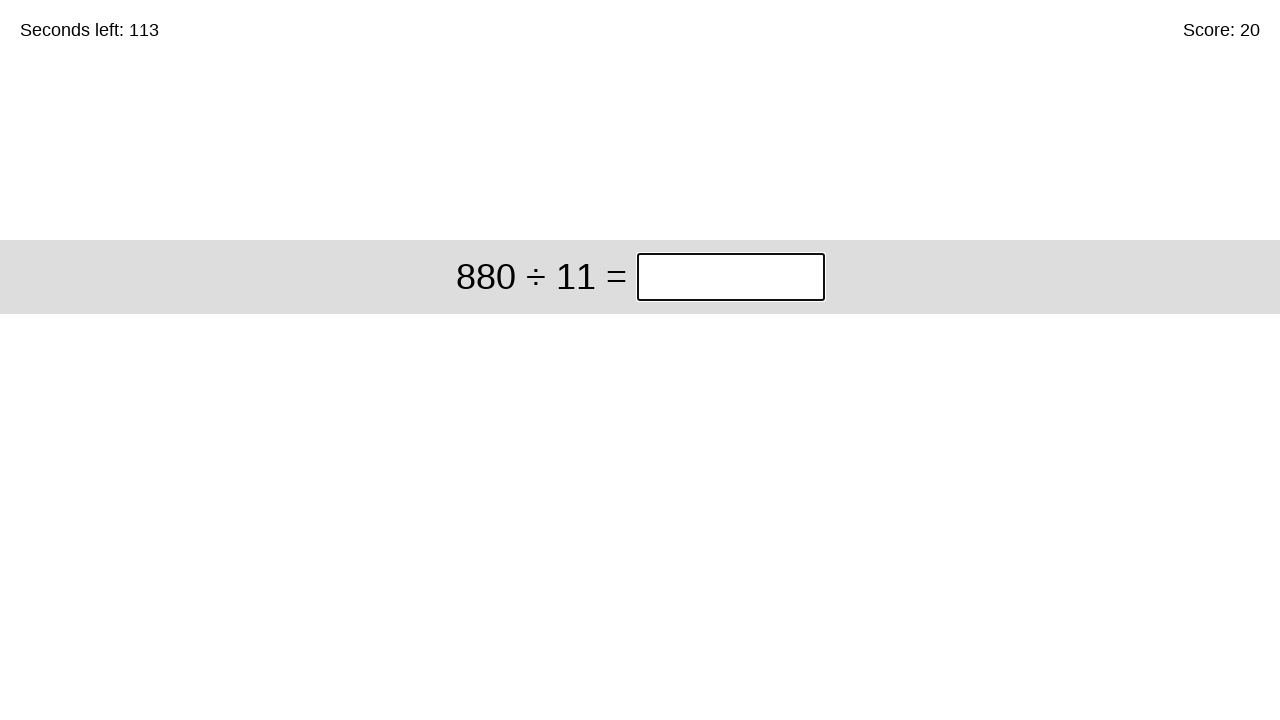

Waited for next problem to load
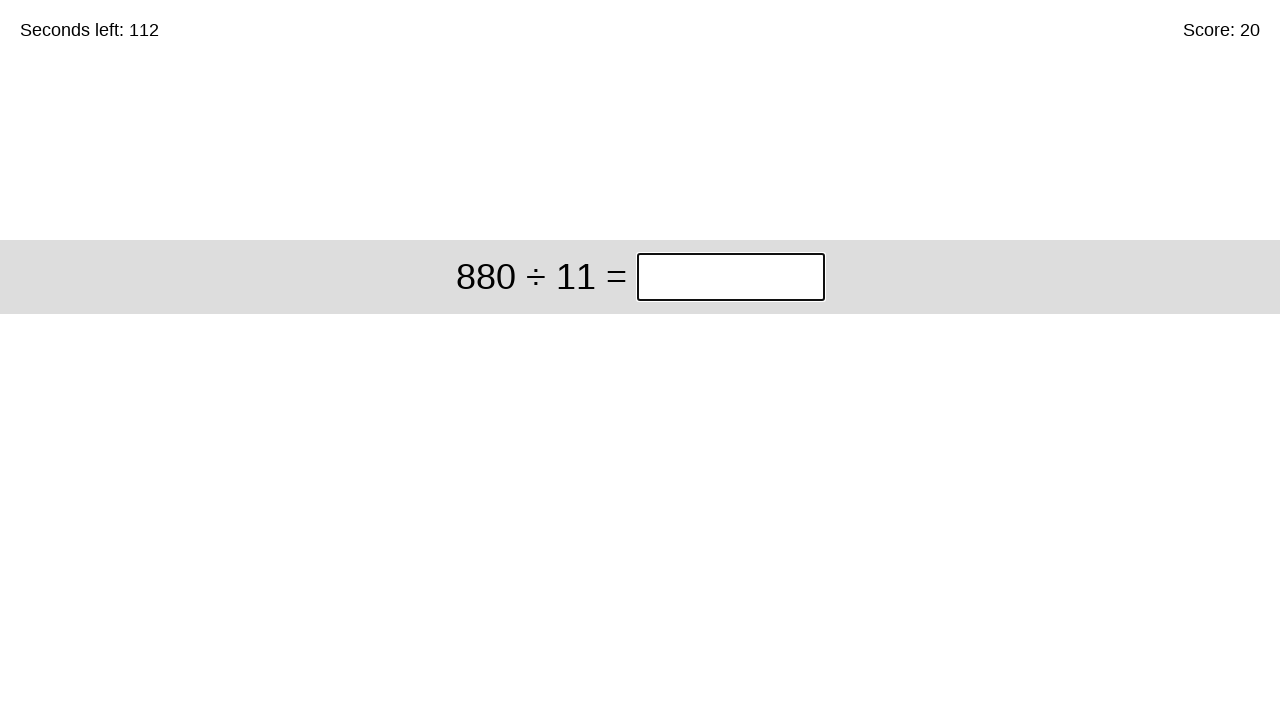

Entered answer '80' for problem '6 × 42' on input.answer
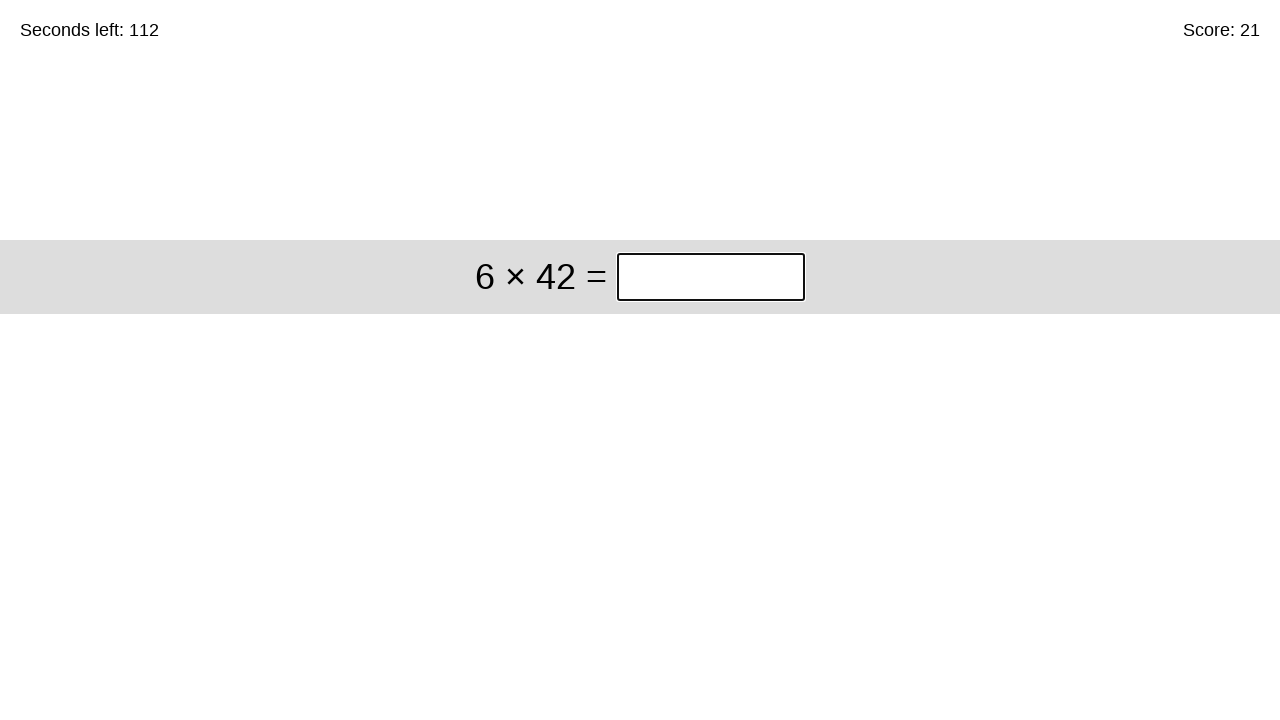

Waited for next problem to load
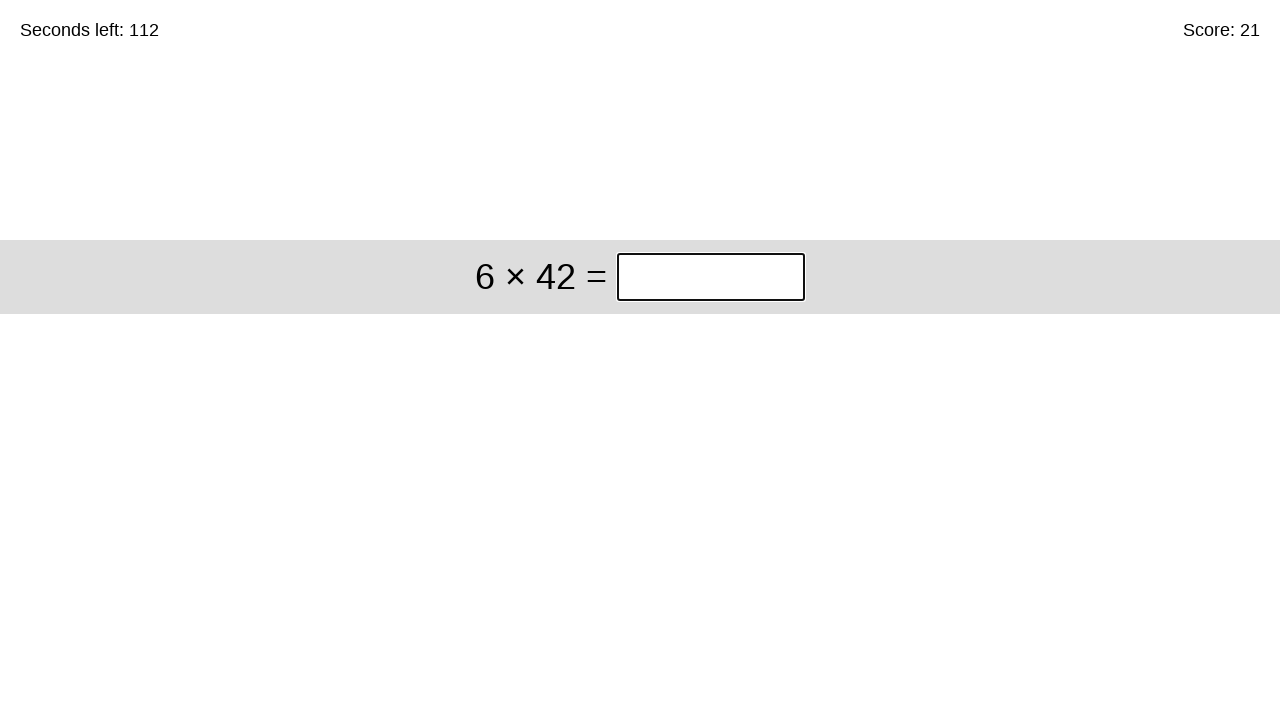

Entered answer '252' for problem '310 ÷ 10' on input.answer
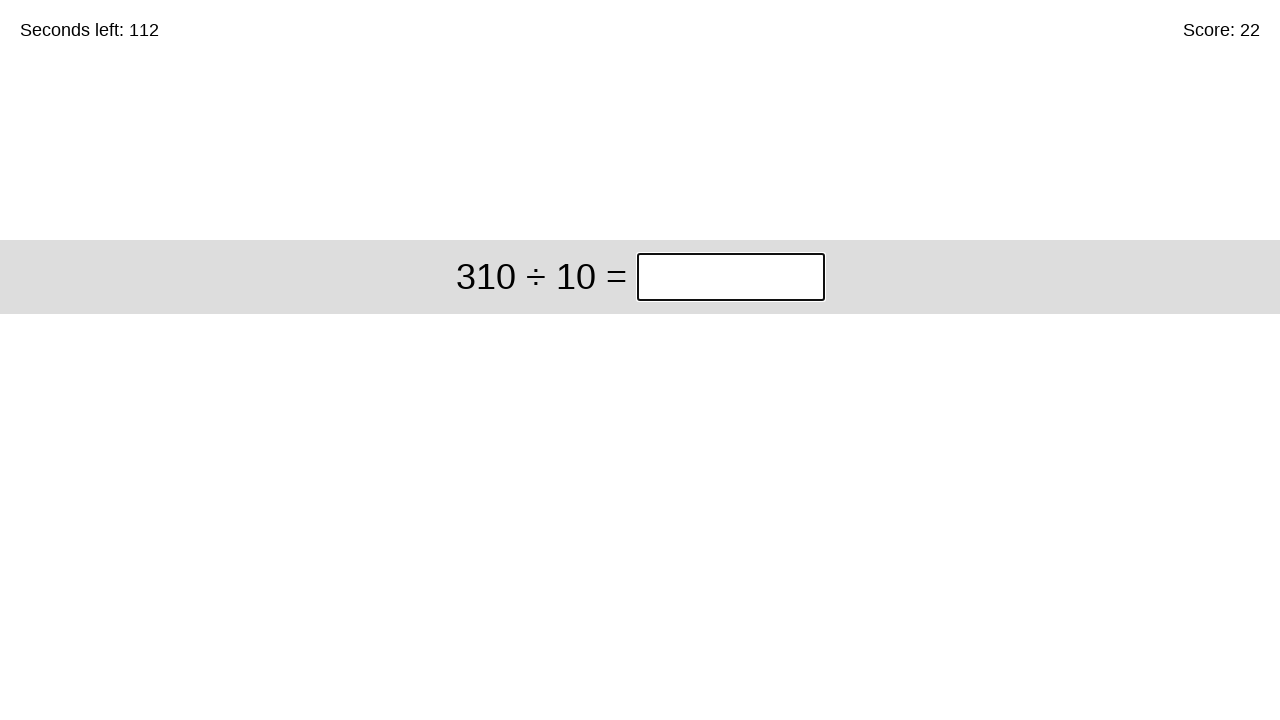

Waited for next problem to load
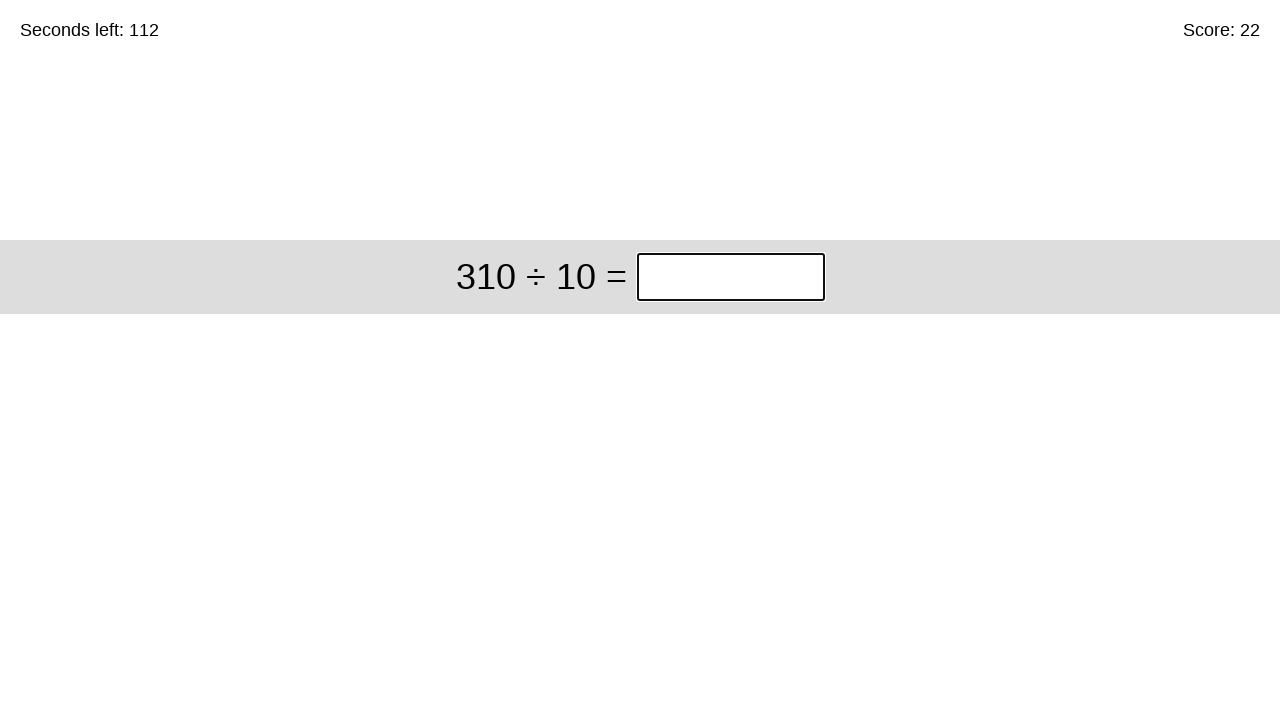

Entered answer '31' for problem '6 × 75' on input.answer
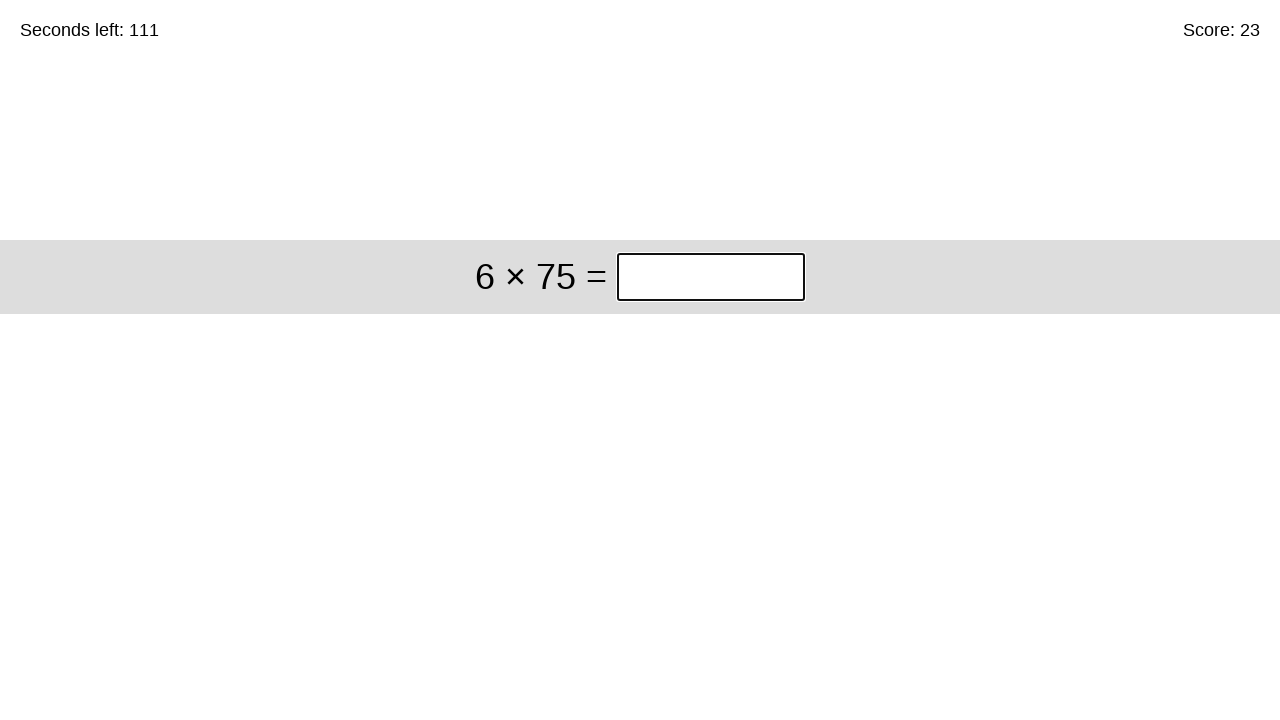

Waited for next problem to load
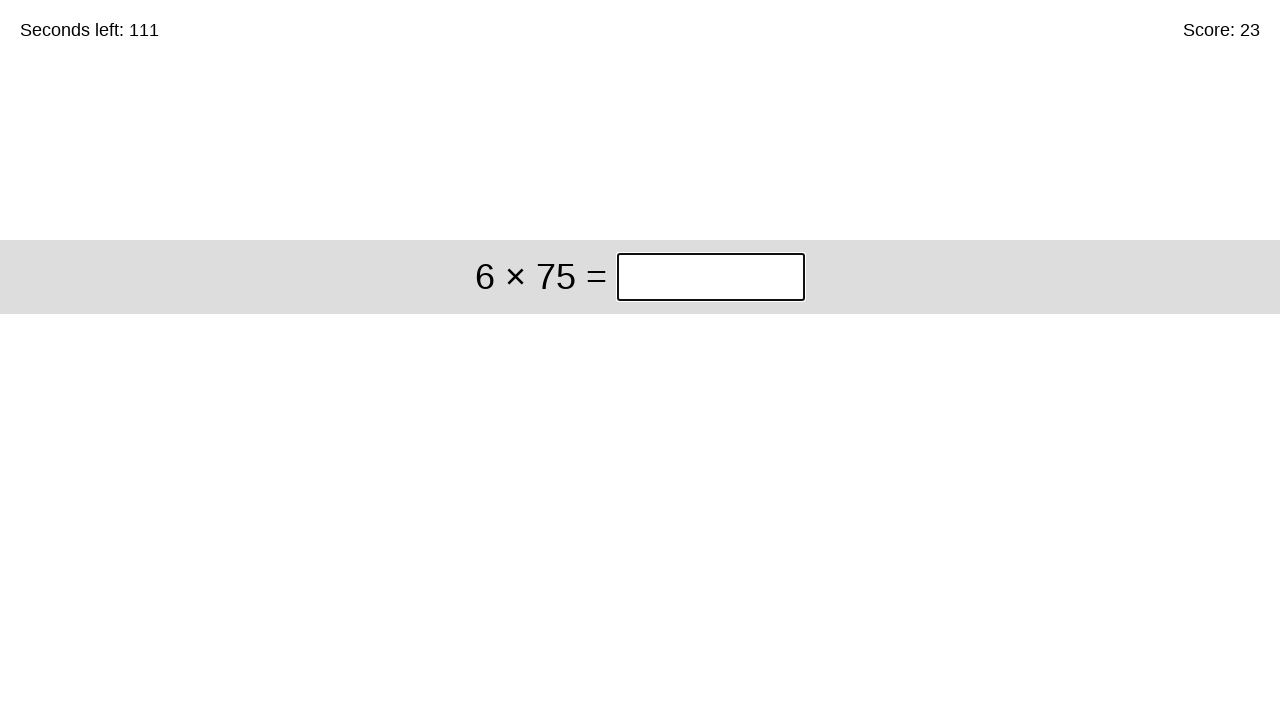

Entered answer '450' for problem '12 × 68' on input.answer
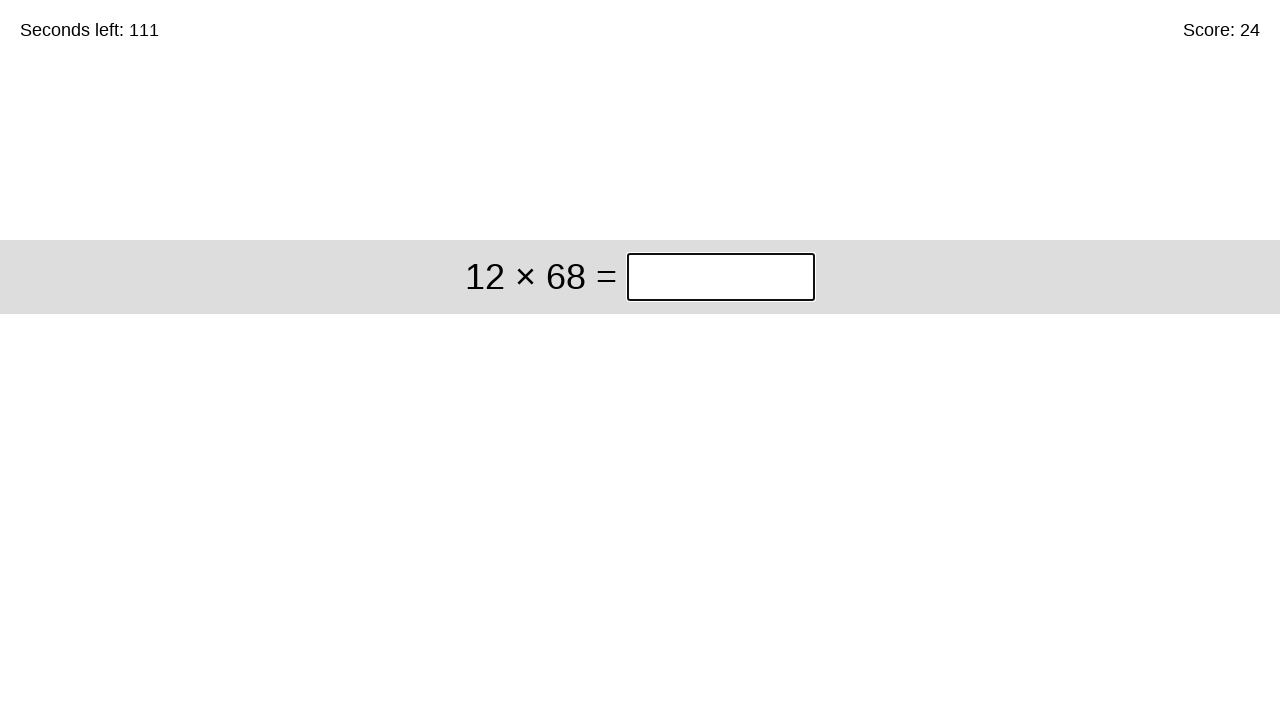

Waited for next problem to load
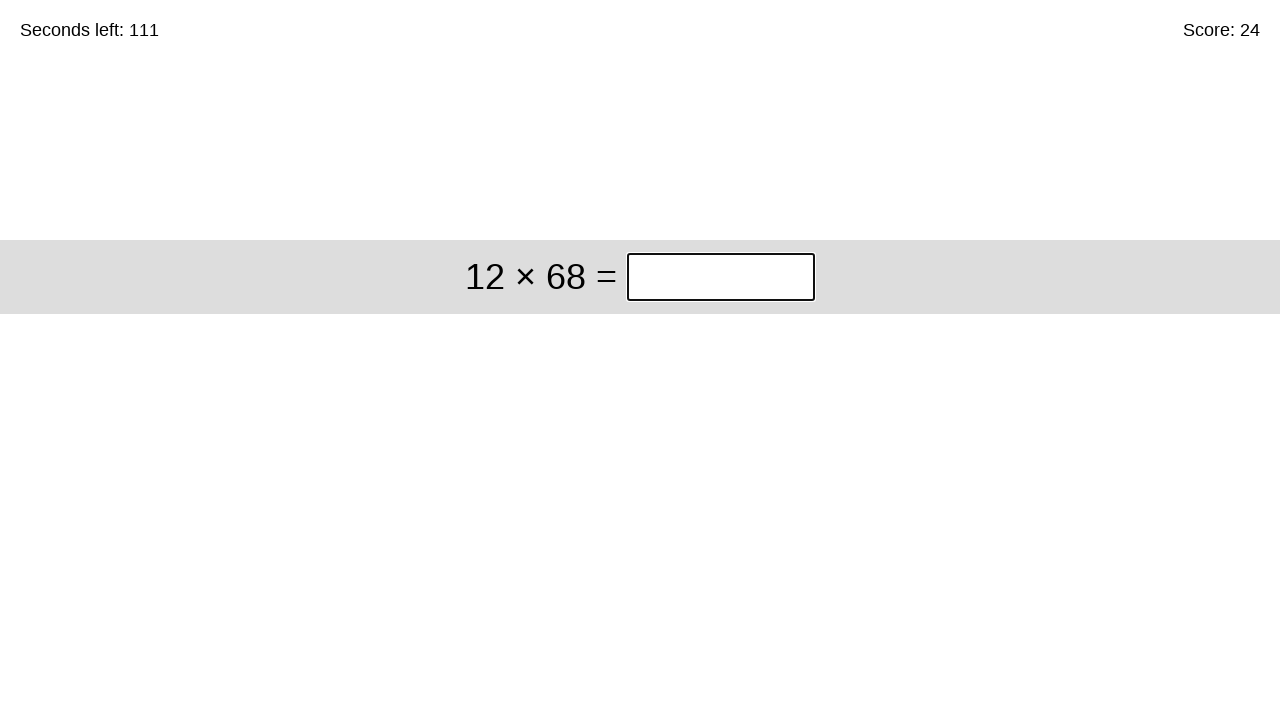

Entered answer '816' for problem '25 + 87' on input.answer
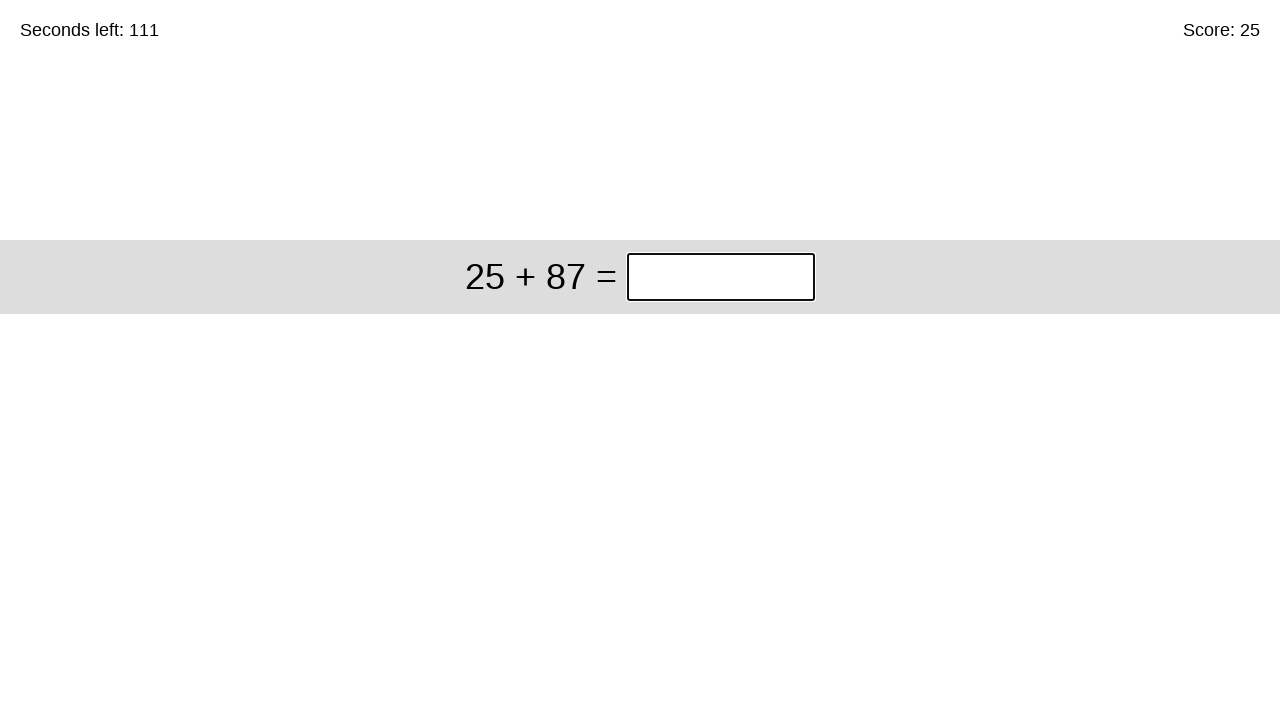

Waited for next problem to load
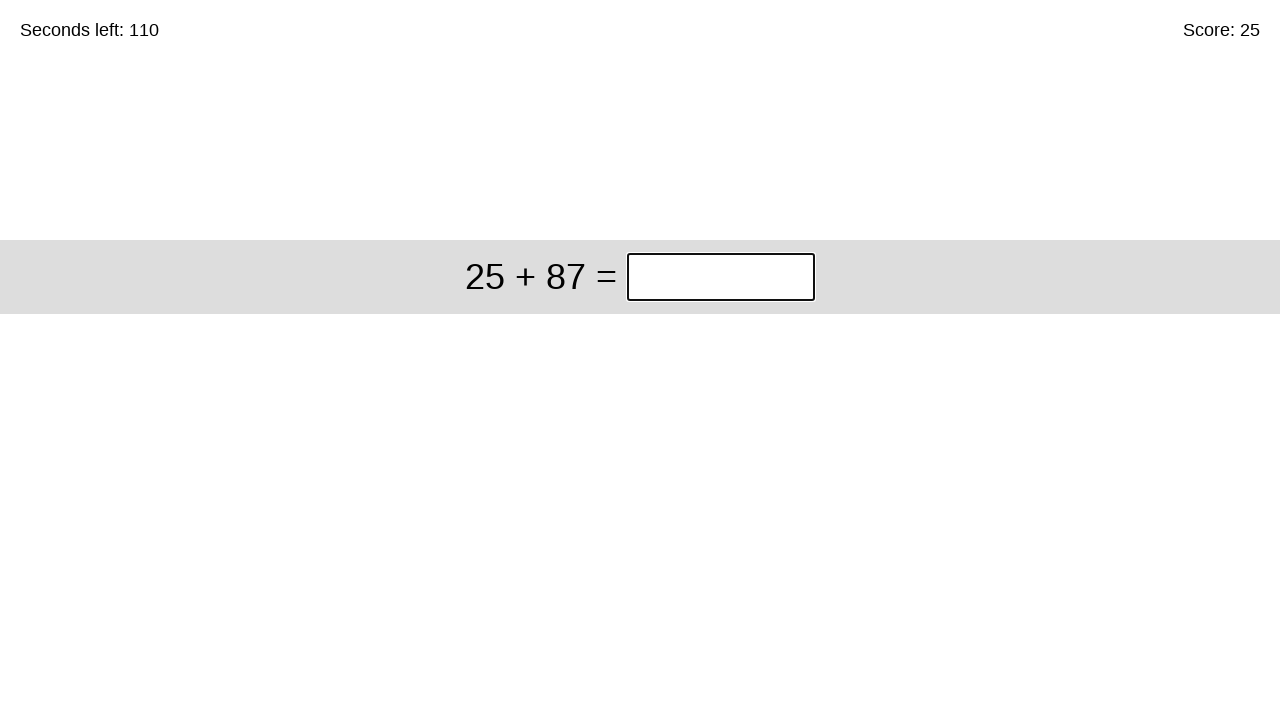

Entered answer '112' for problem '23 + 45' on input.answer
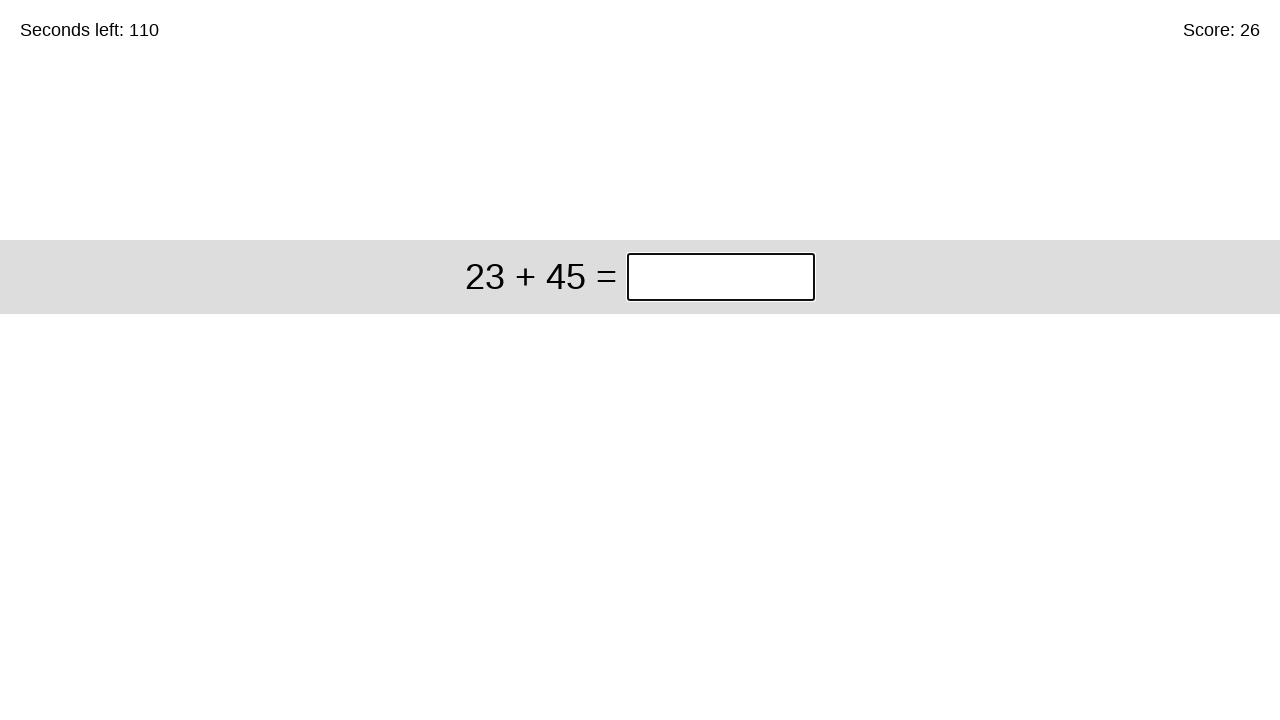

Waited for next problem to load
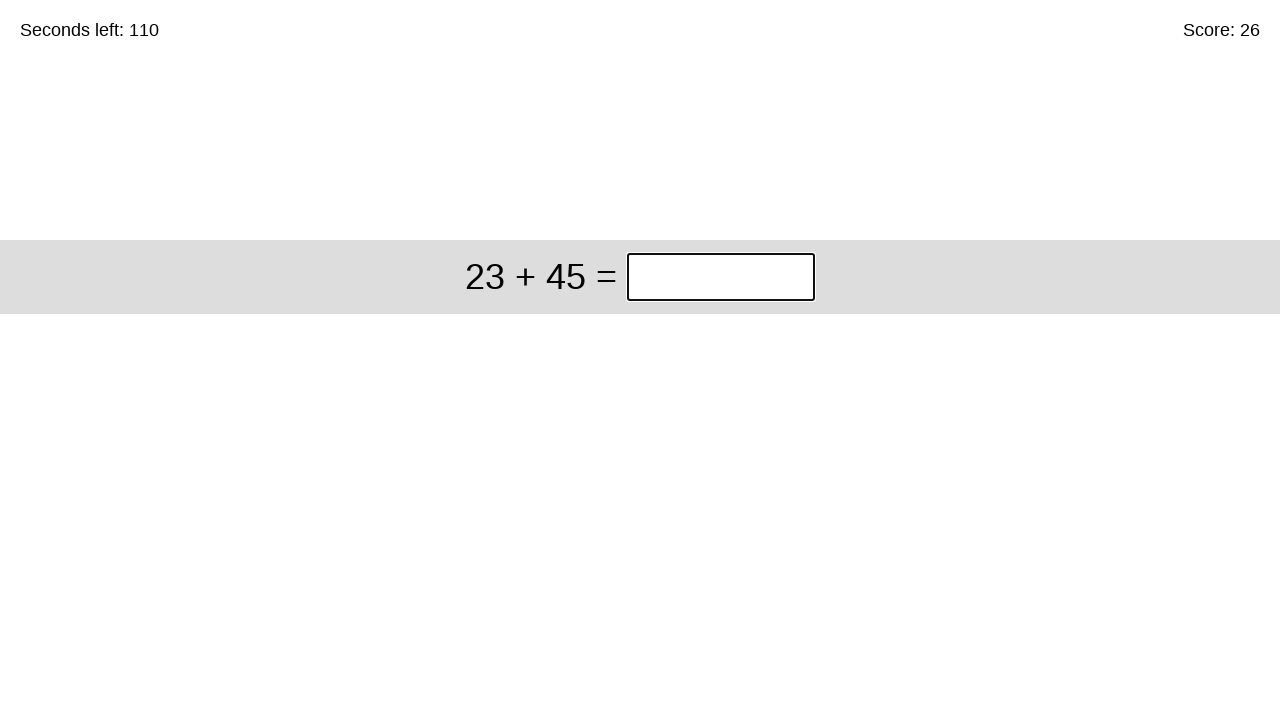

Entered answer '68' for problem '12 × 81' on input.answer
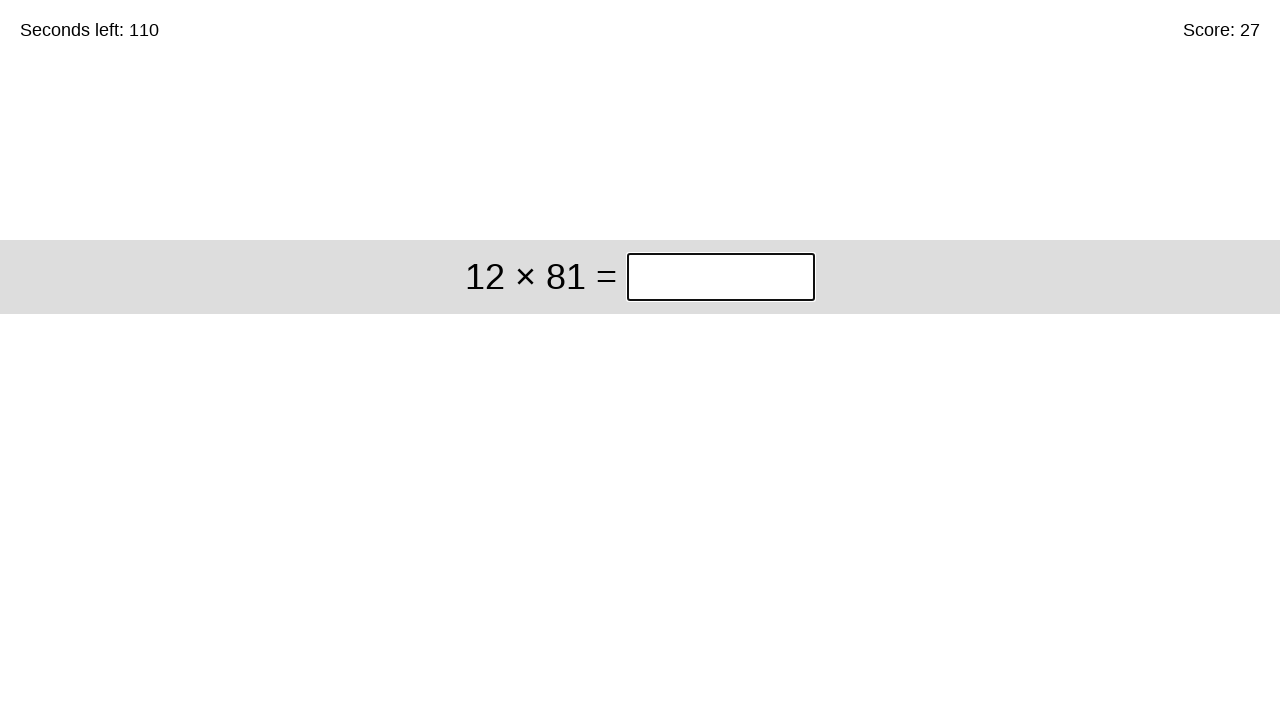

Waited for next problem to load
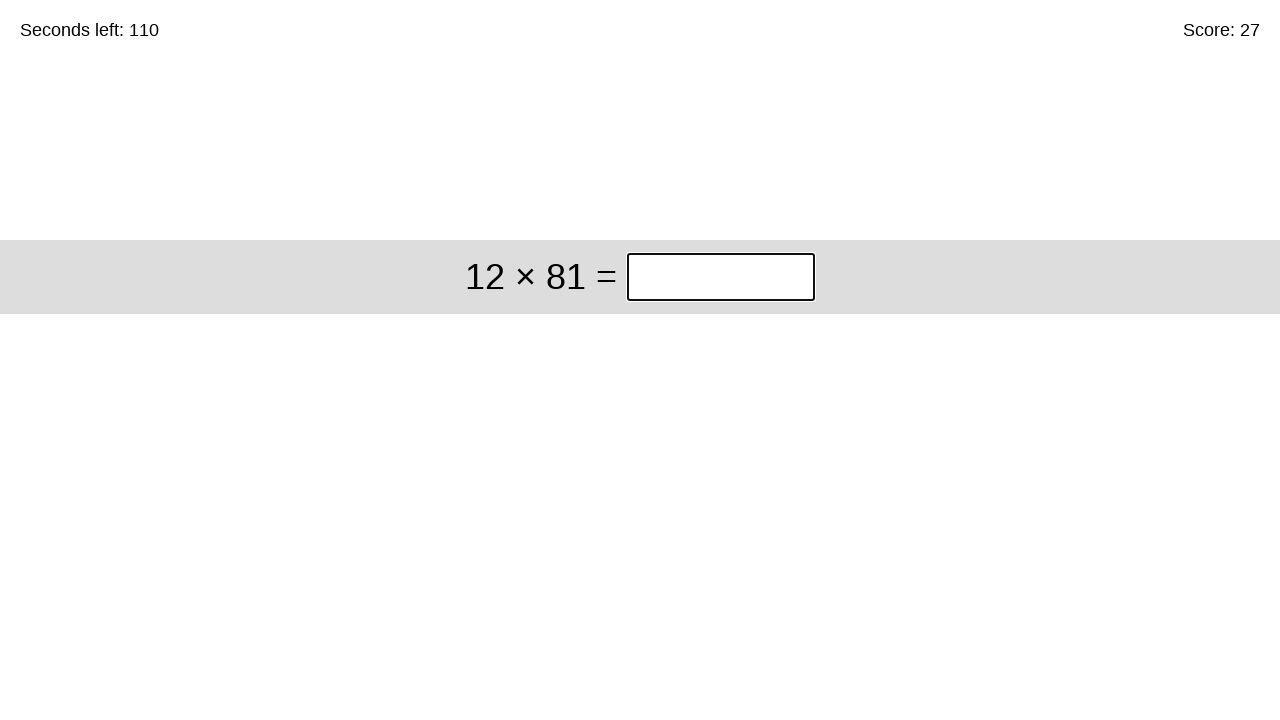

Entered answer '972' for problem '117 – 39' on input.answer
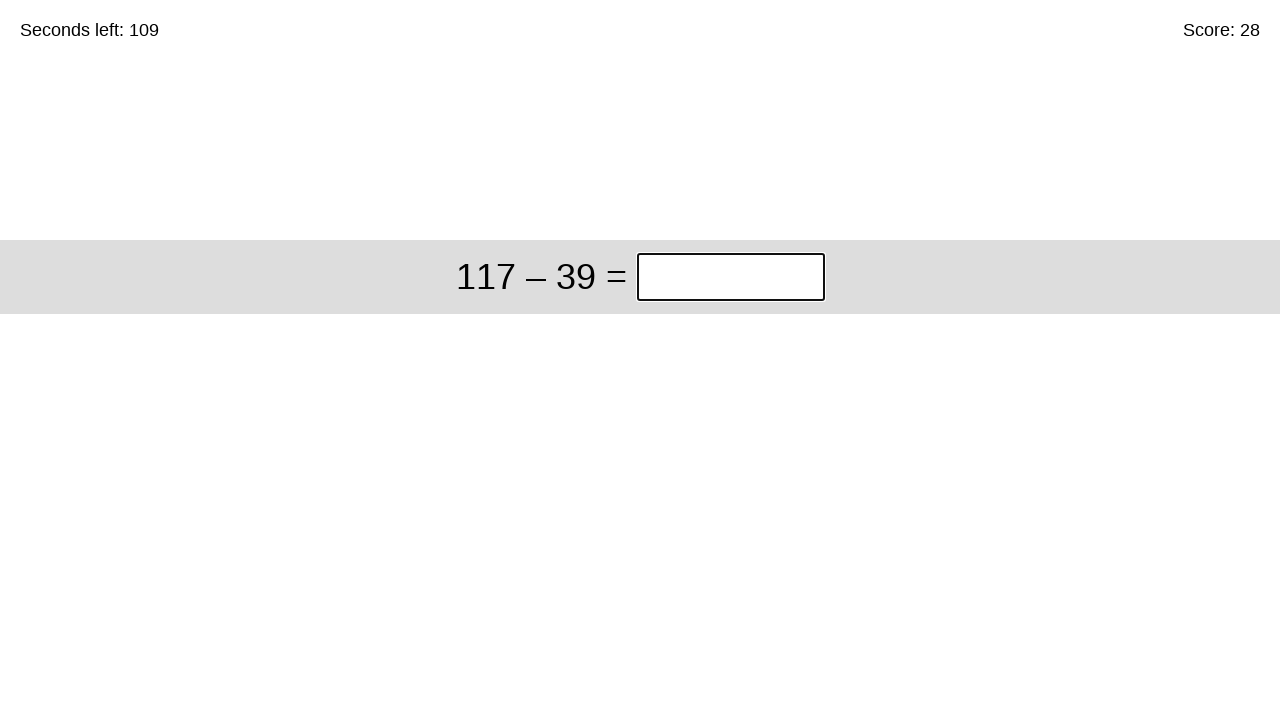

Waited for next problem to load
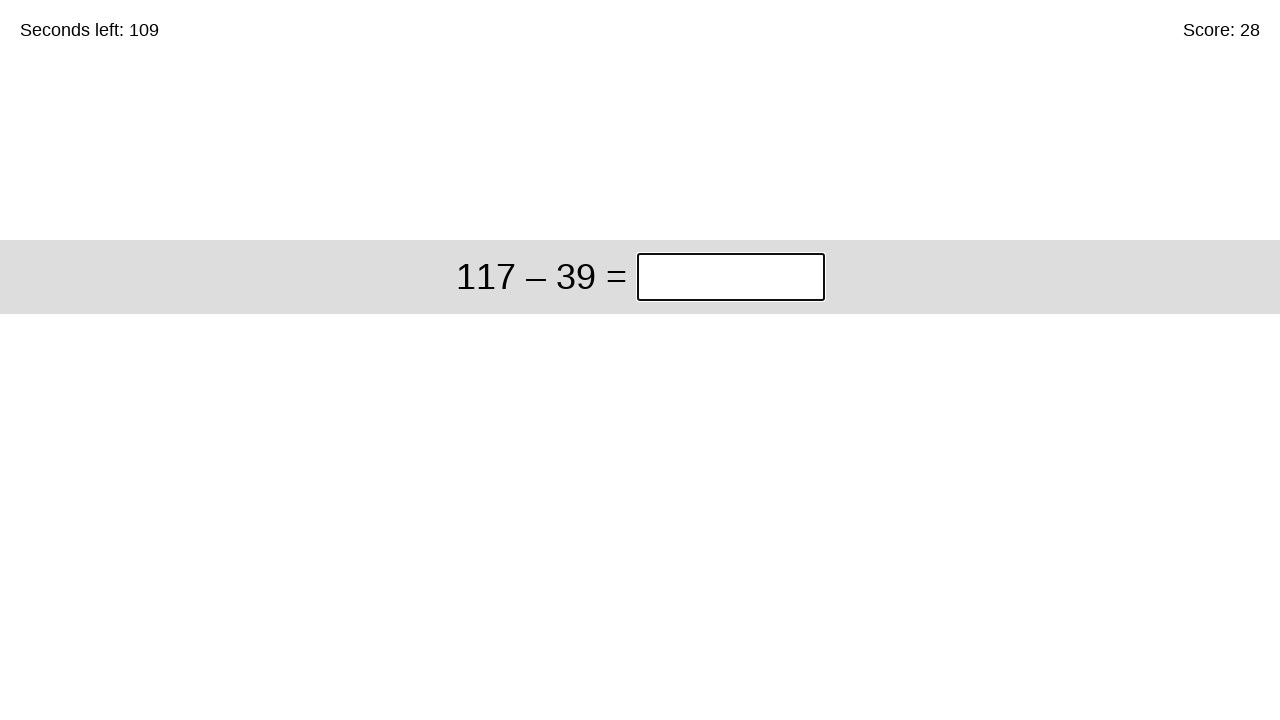

Entered answer '78' for problem '88 + 28' on input.answer
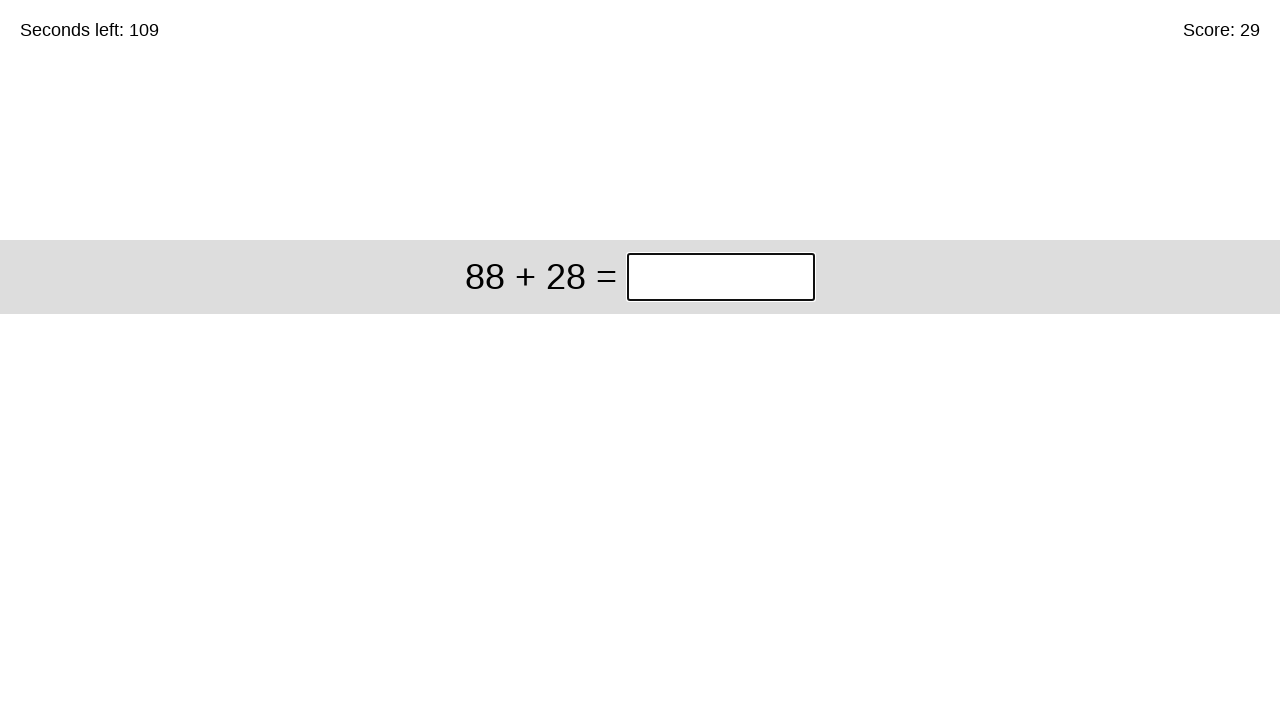

Waited for next problem to load
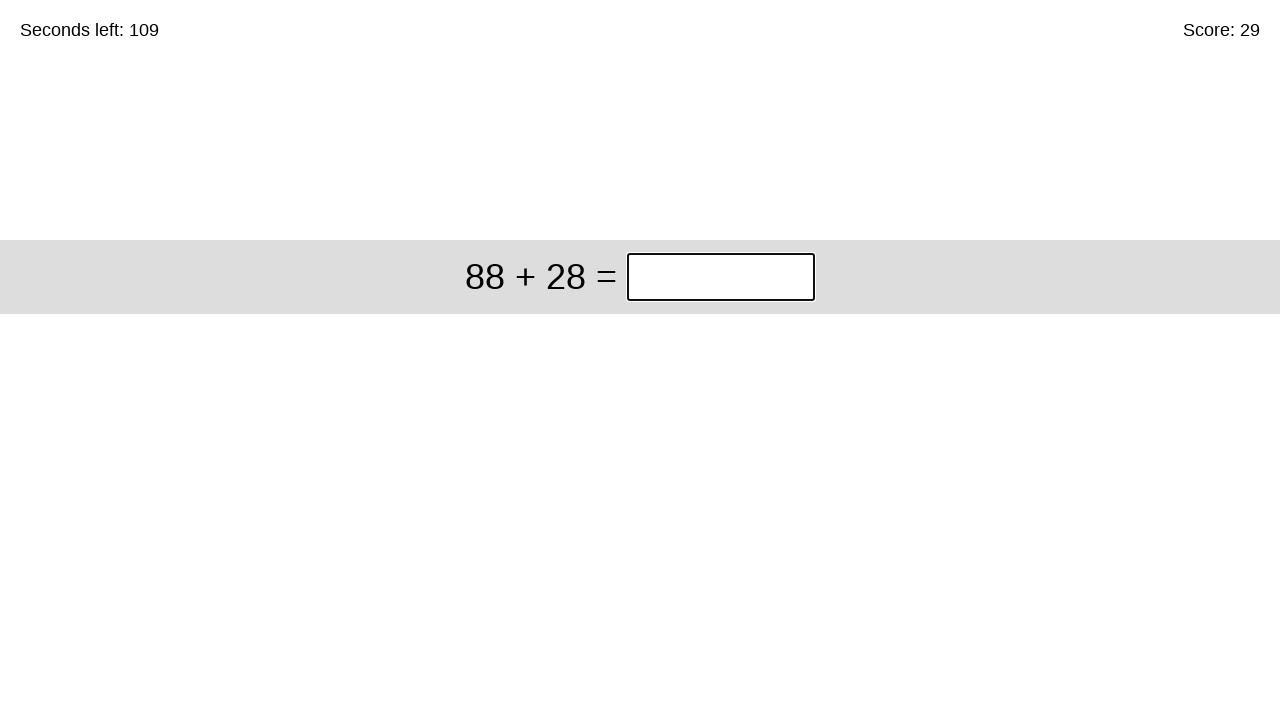

Entered answer '116' for problem '9 × 31' on input.answer
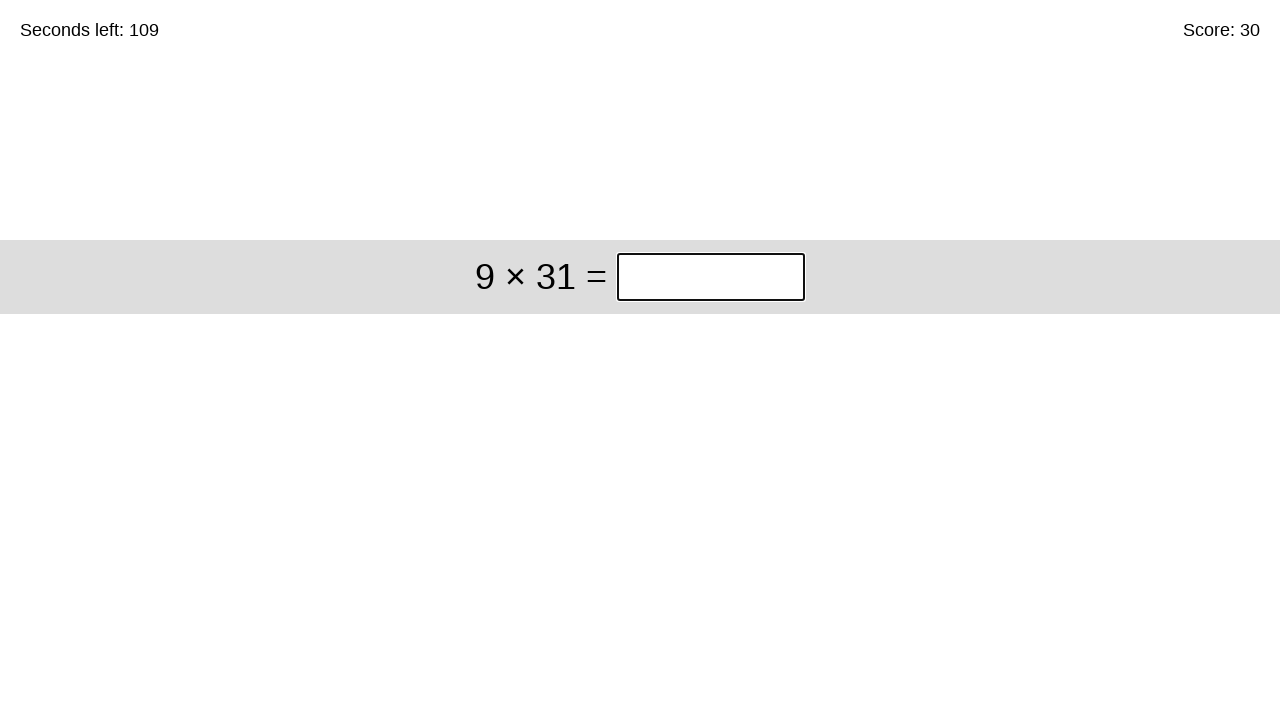

Waited for next problem to load
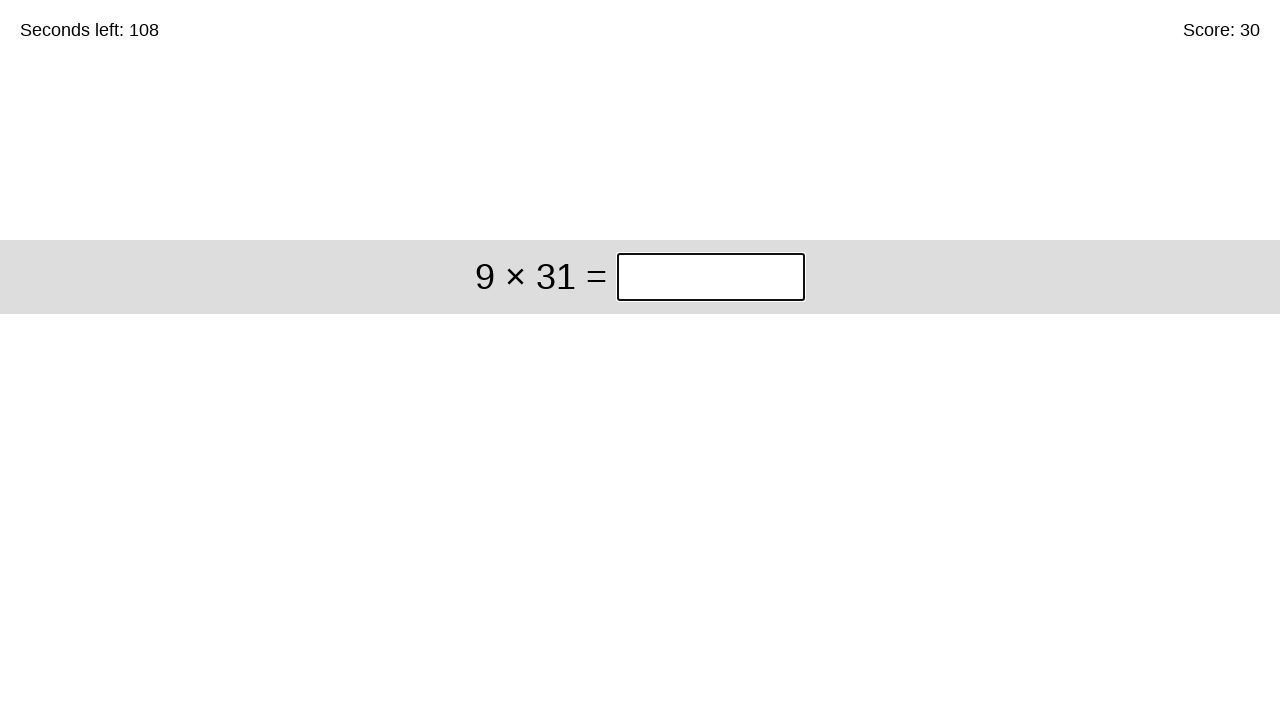

Entered answer '279' for problem '2 × 31' on input.answer
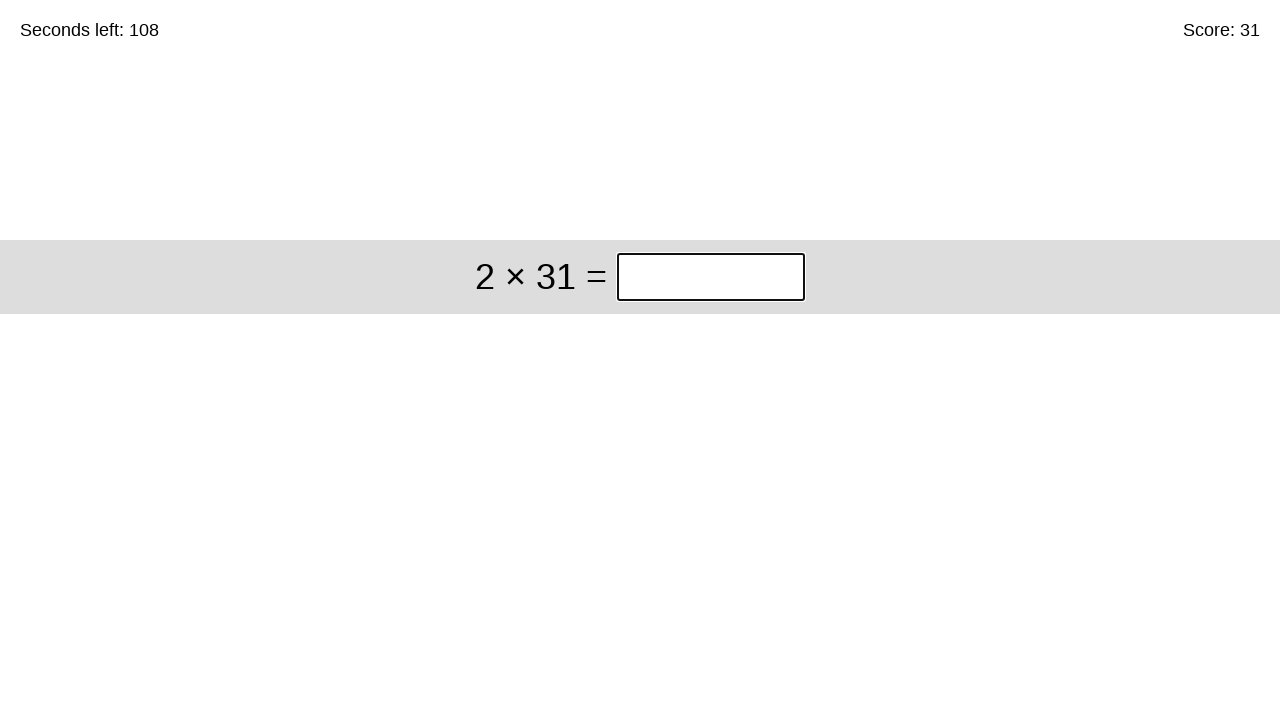

Waited for next problem to load
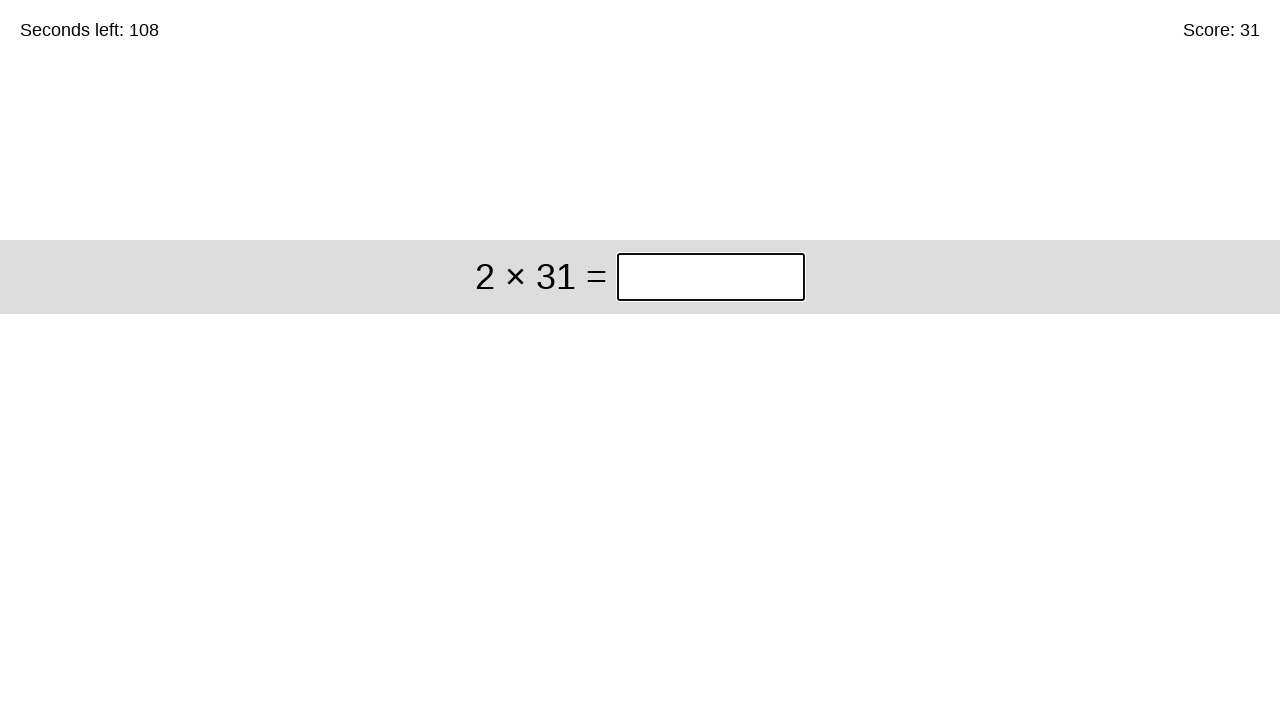

Entered answer '62' for problem '97 + 38' on input.answer
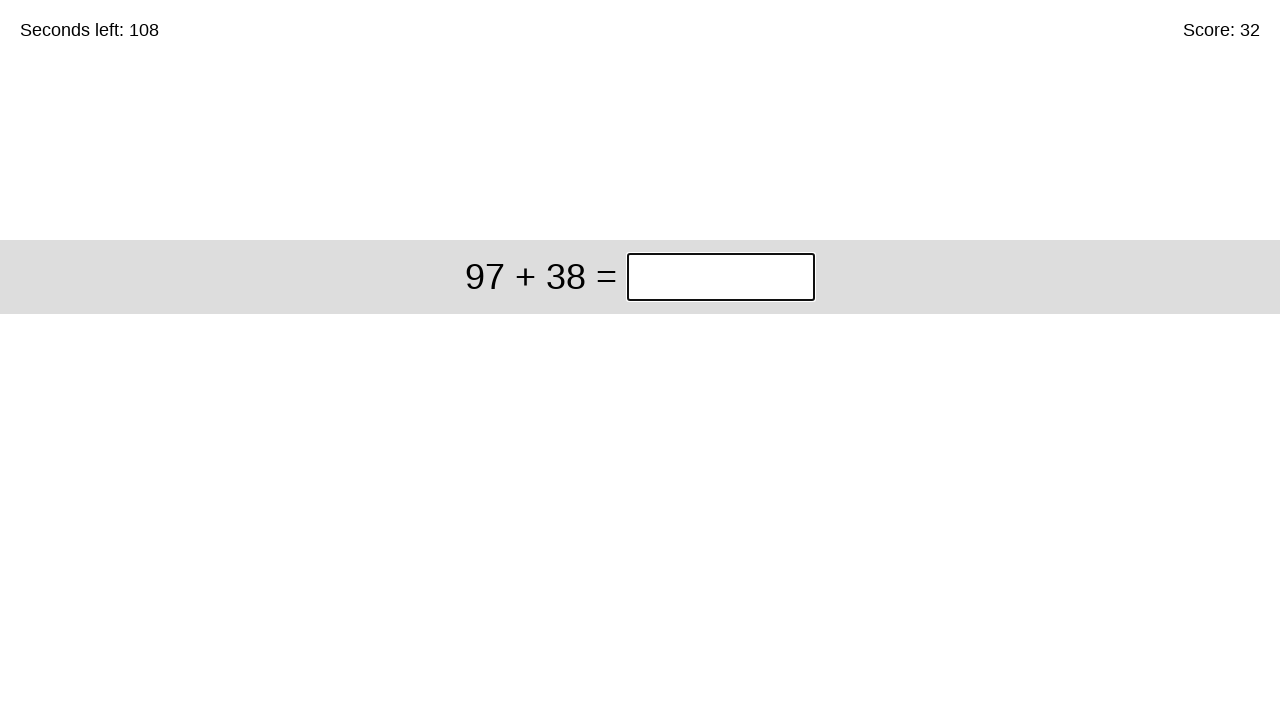

Waited for next problem to load
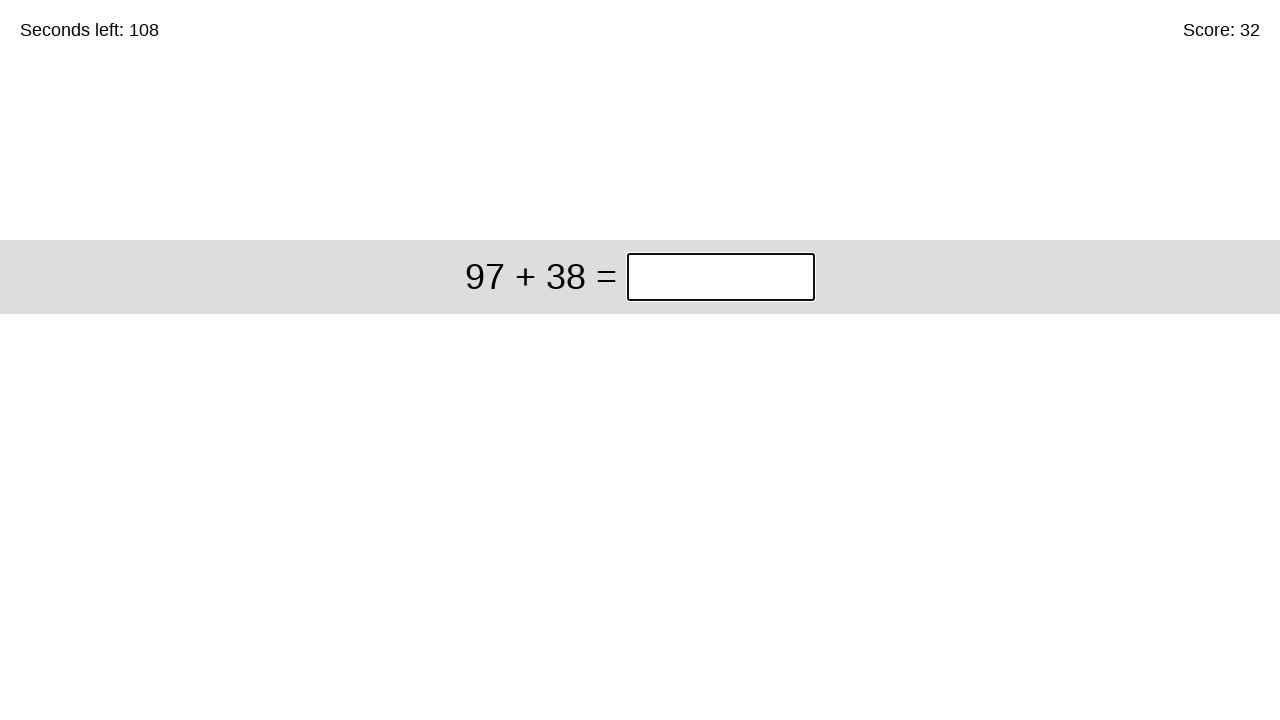

Entered answer '135' for problem '6 × 83' on input.answer
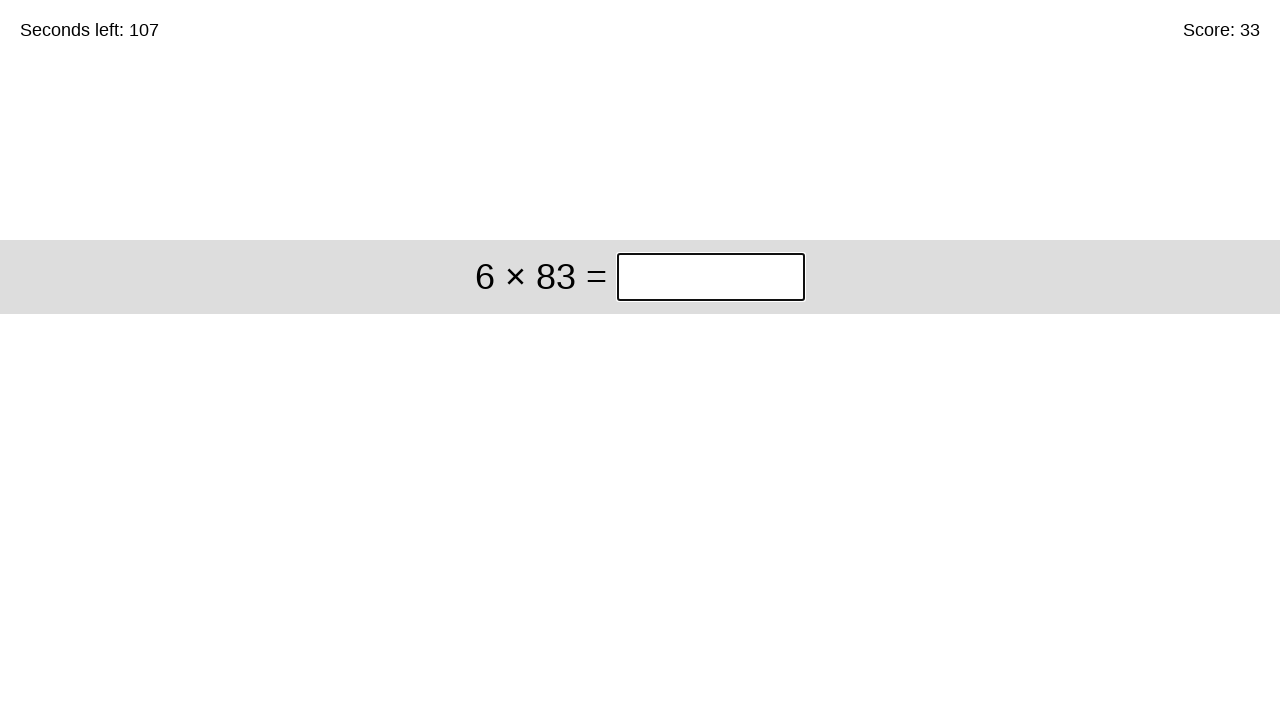

Waited for next problem to load
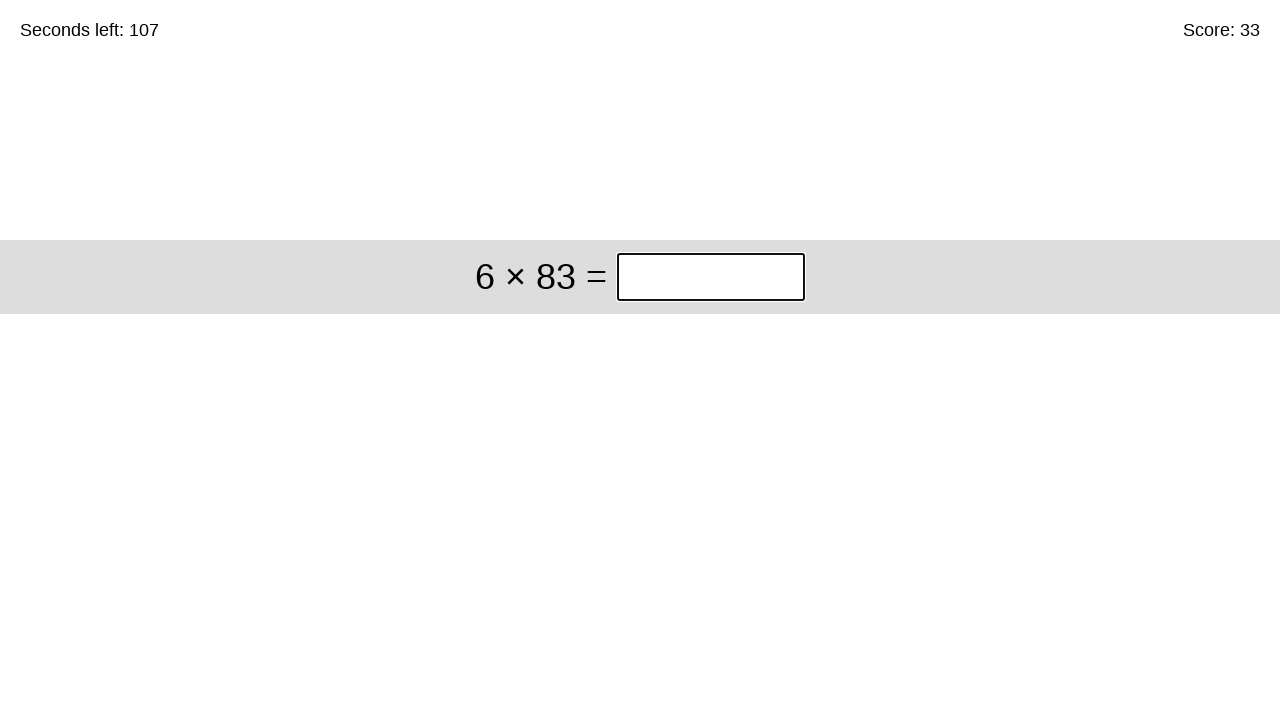

Entered answer '498' for problem '60 ÷ 3' on input.answer
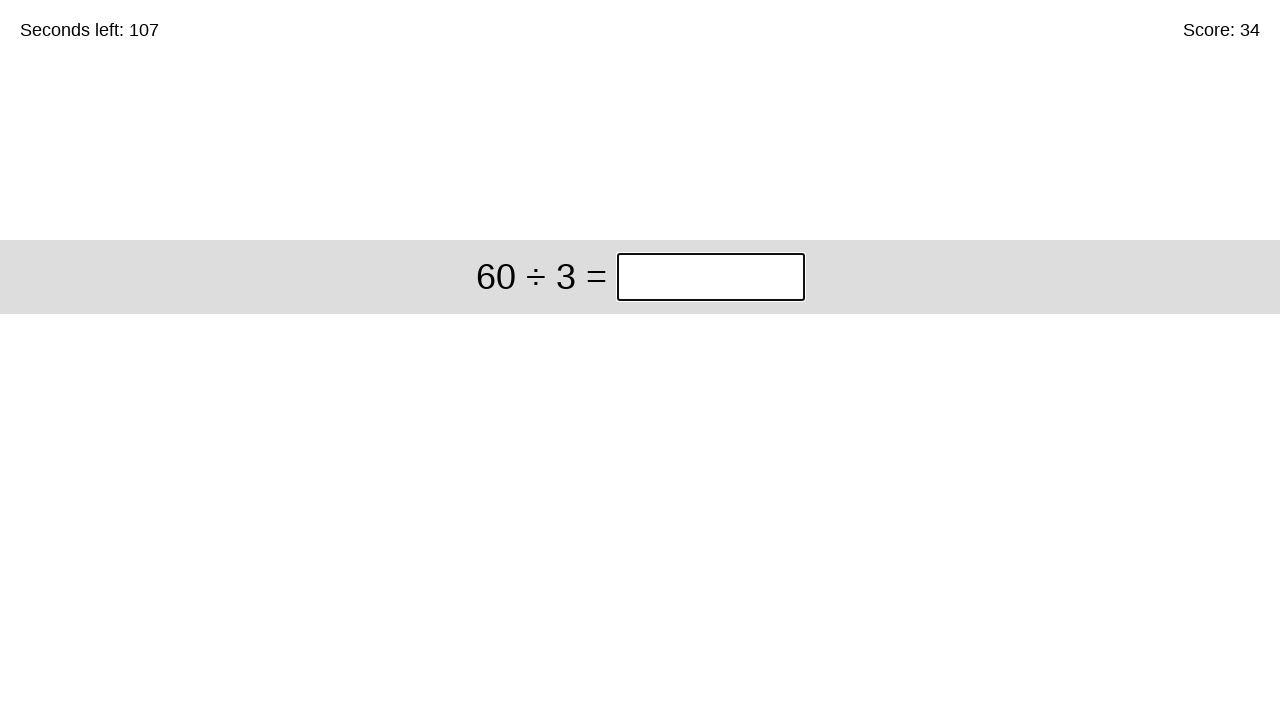

Waited for next problem to load
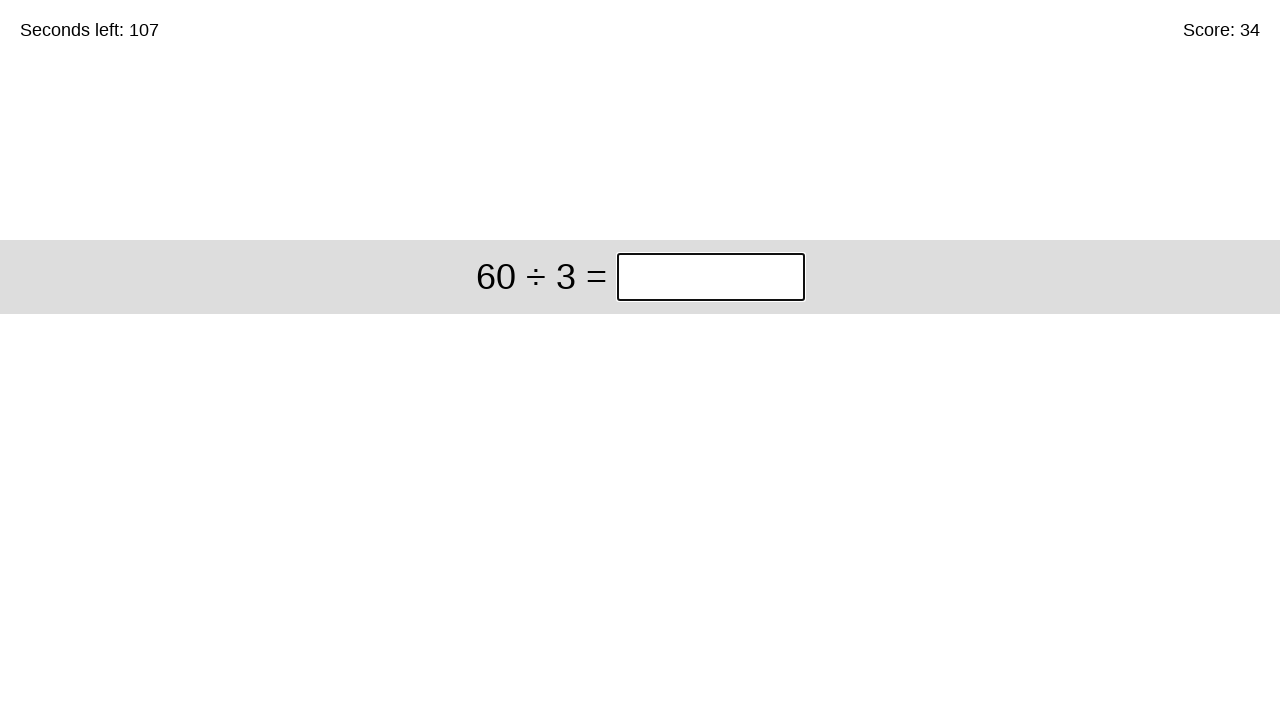

Entered answer '20' for problem '123 – 56' on input.answer
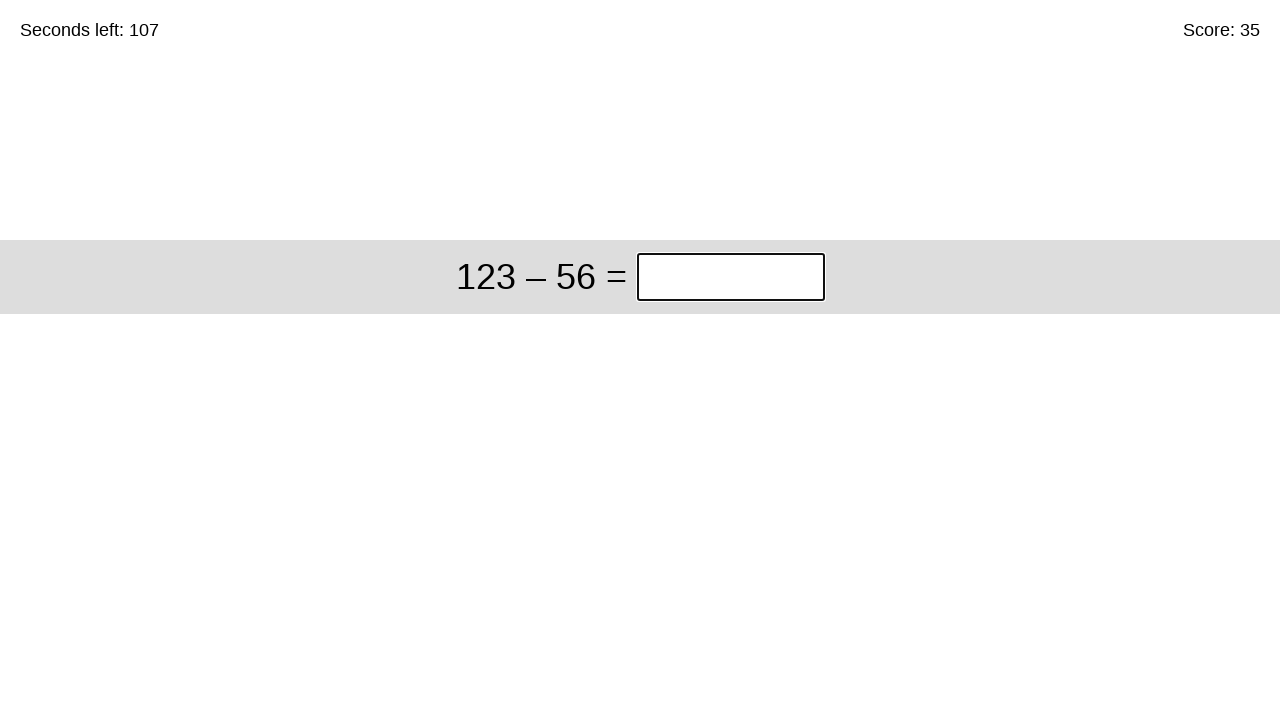

Waited for next problem to load
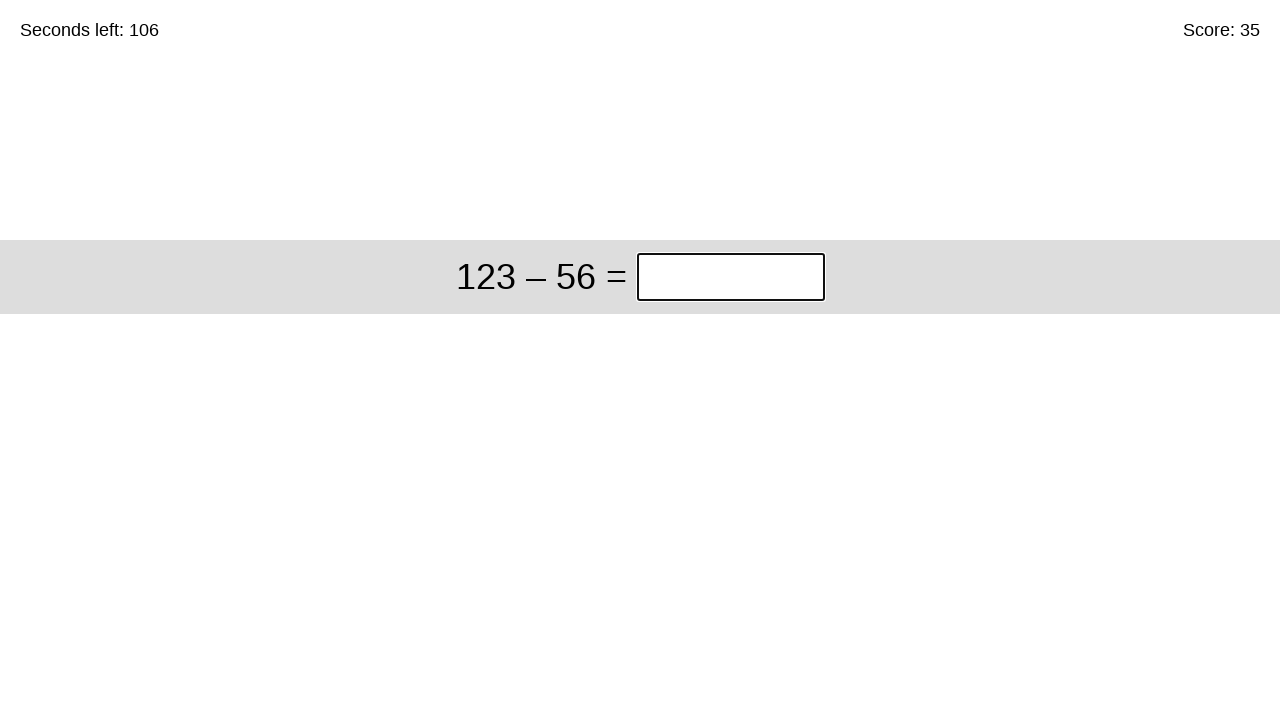

Entered answer '67' for problem '325 ÷ 5' on input.answer
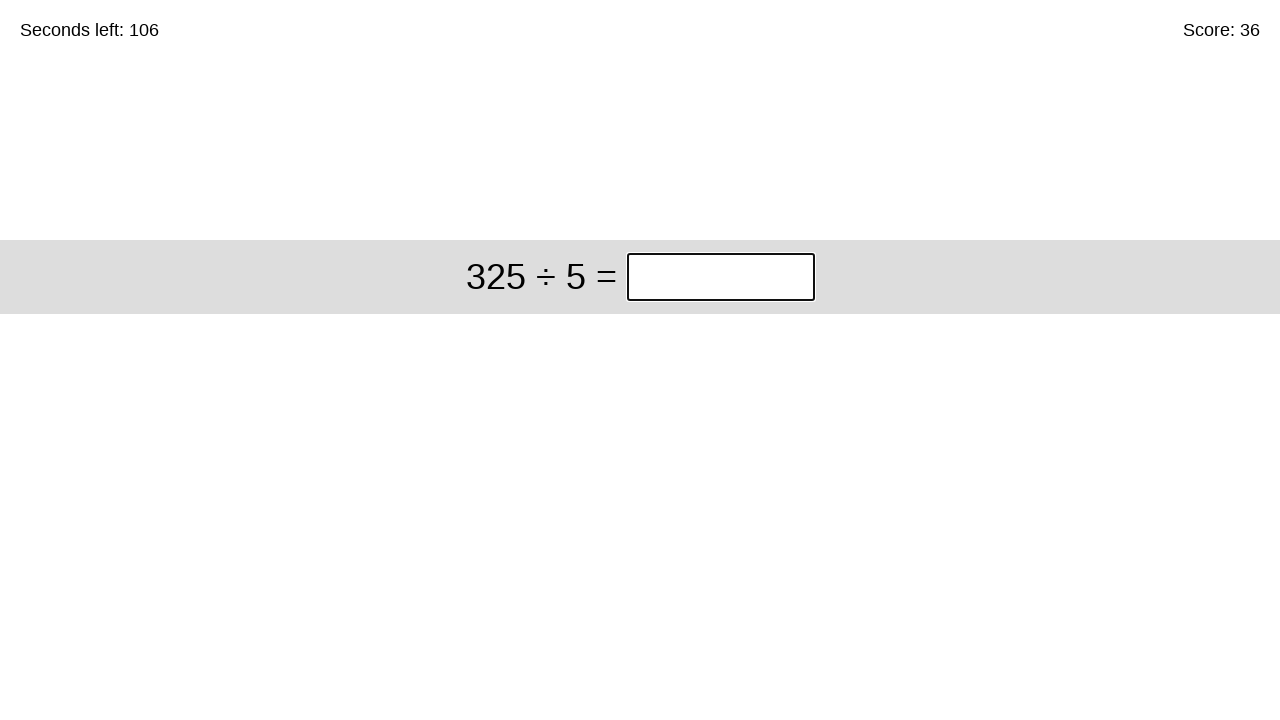

Waited for next problem to load
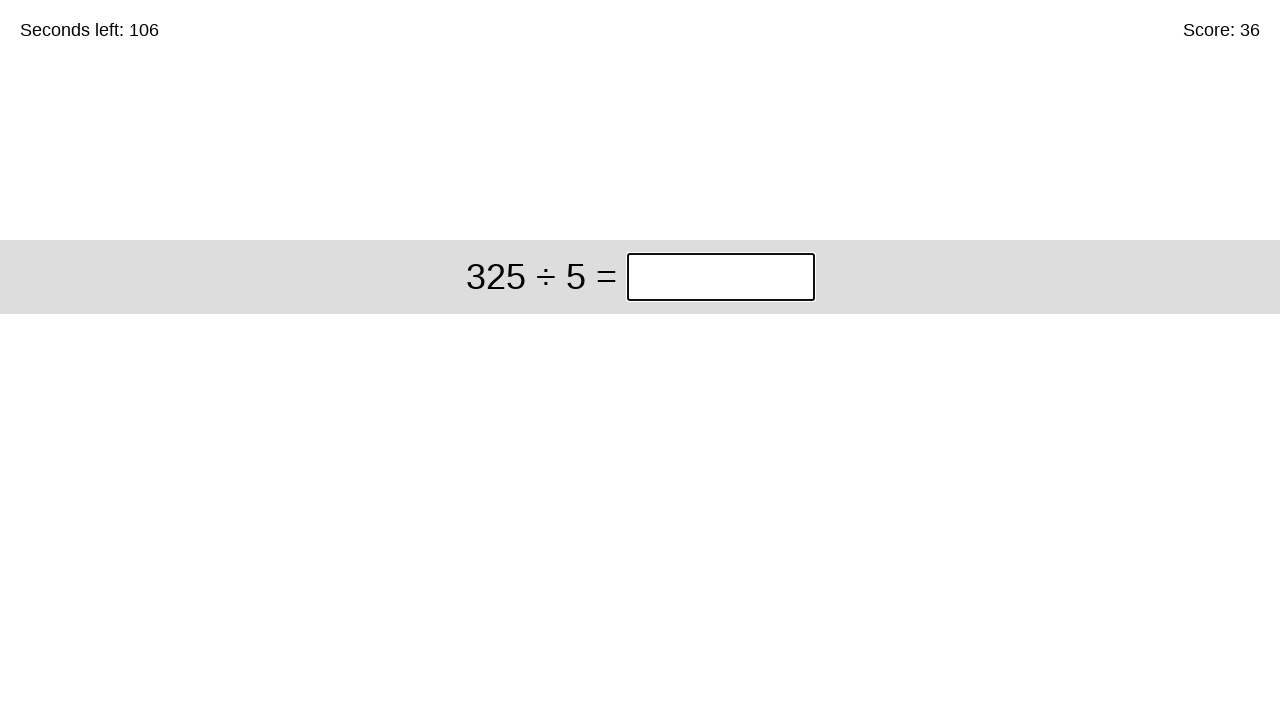

Entered answer '65' for problem '12 × 33' on input.answer
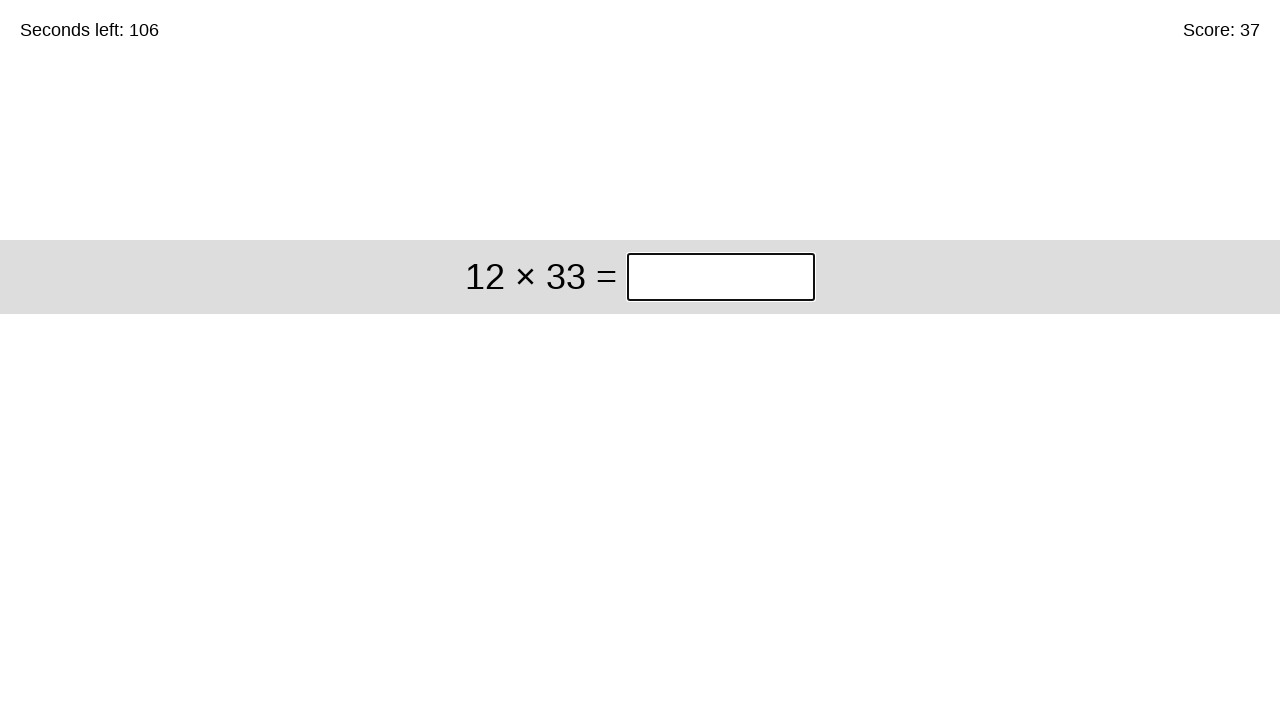

Waited for next problem to load
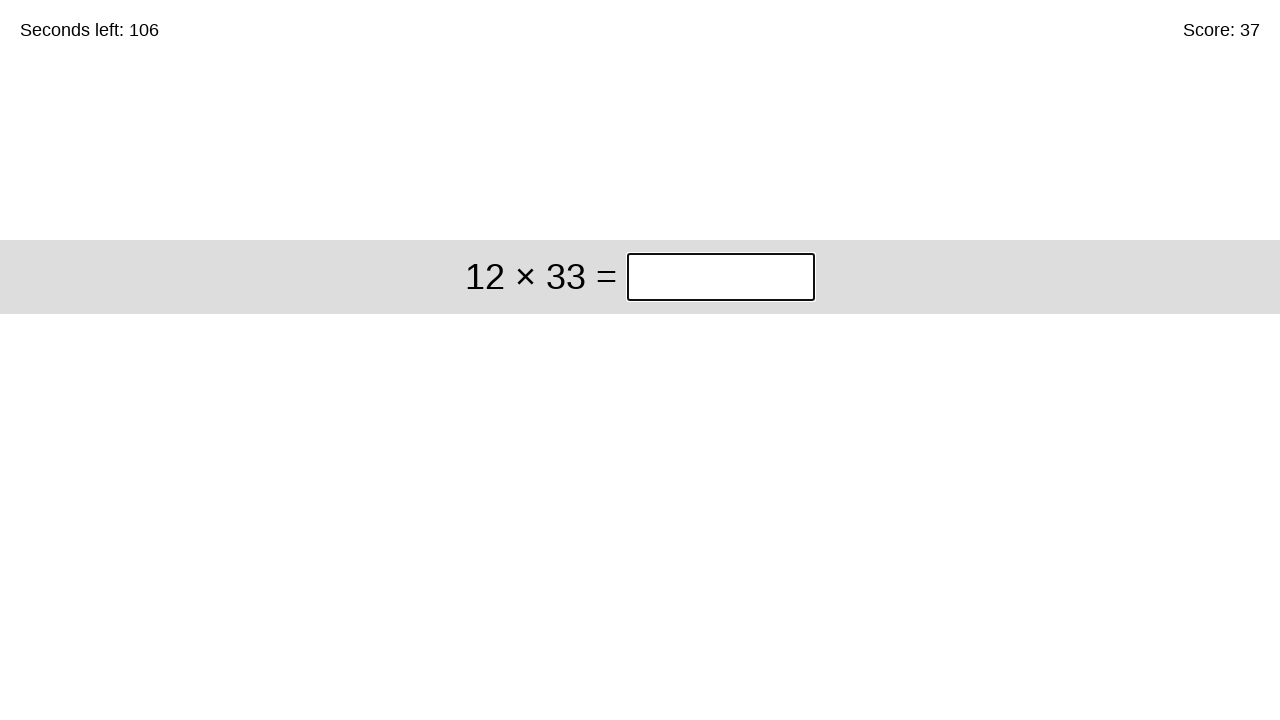

Entered answer '396' for problem '385 ÷ 7' on input.answer
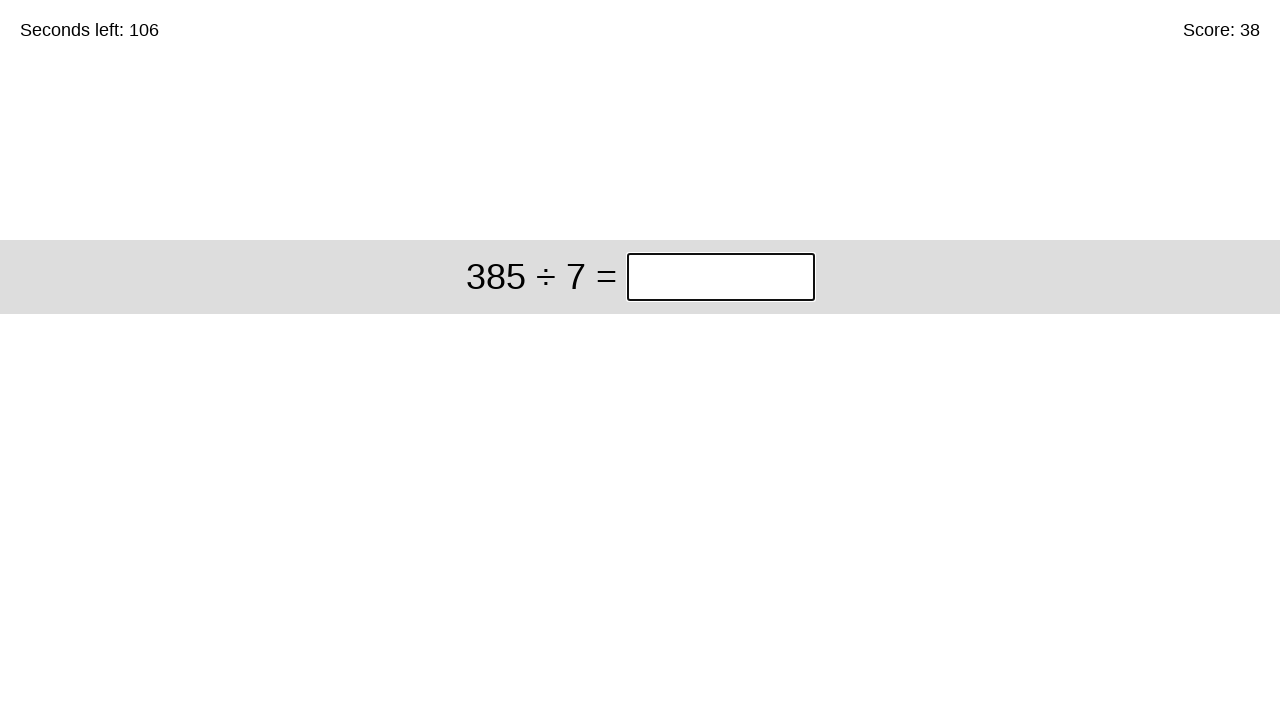

Waited for next problem to load
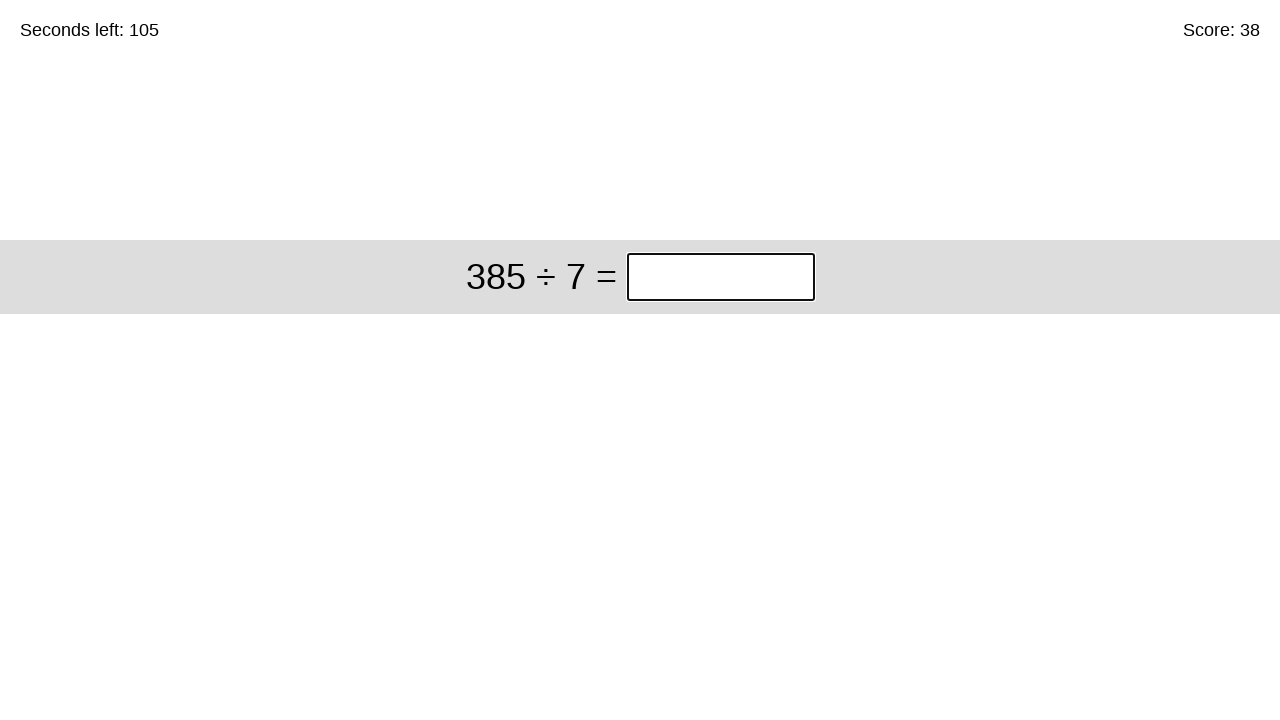

Entered answer '55' for problem '91 + 93' on input.answer
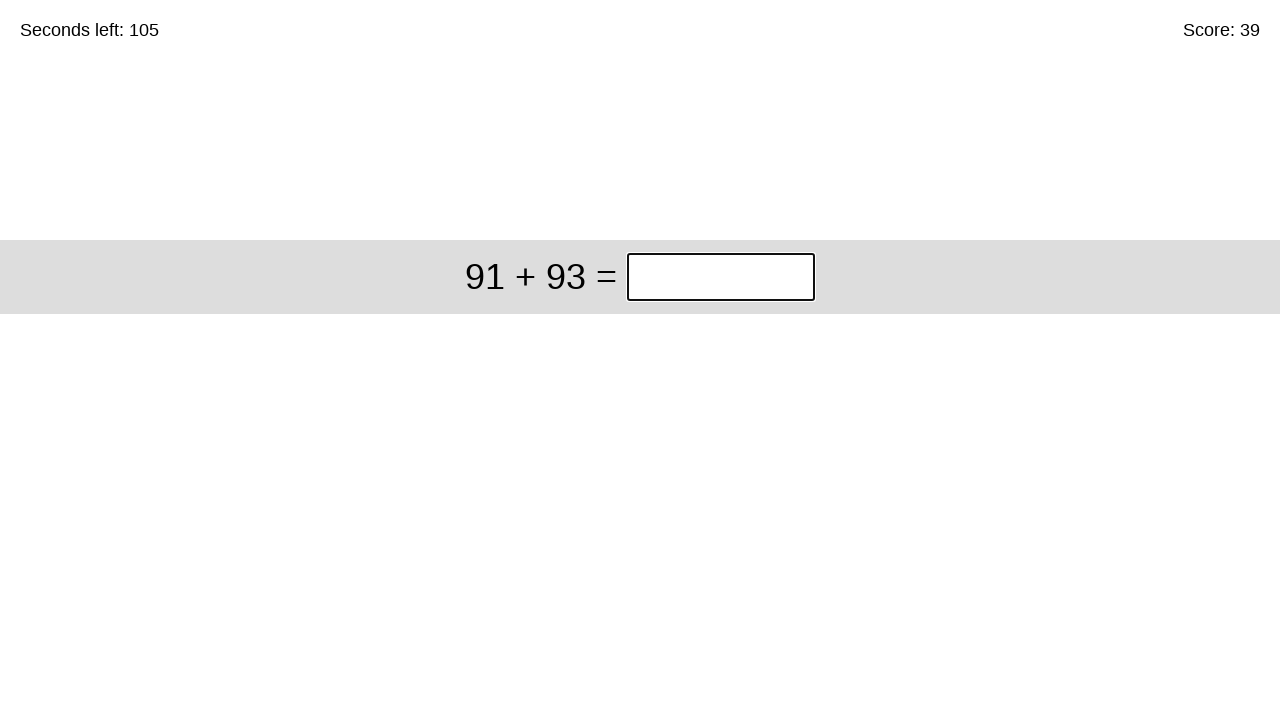

Waited for next problem to load
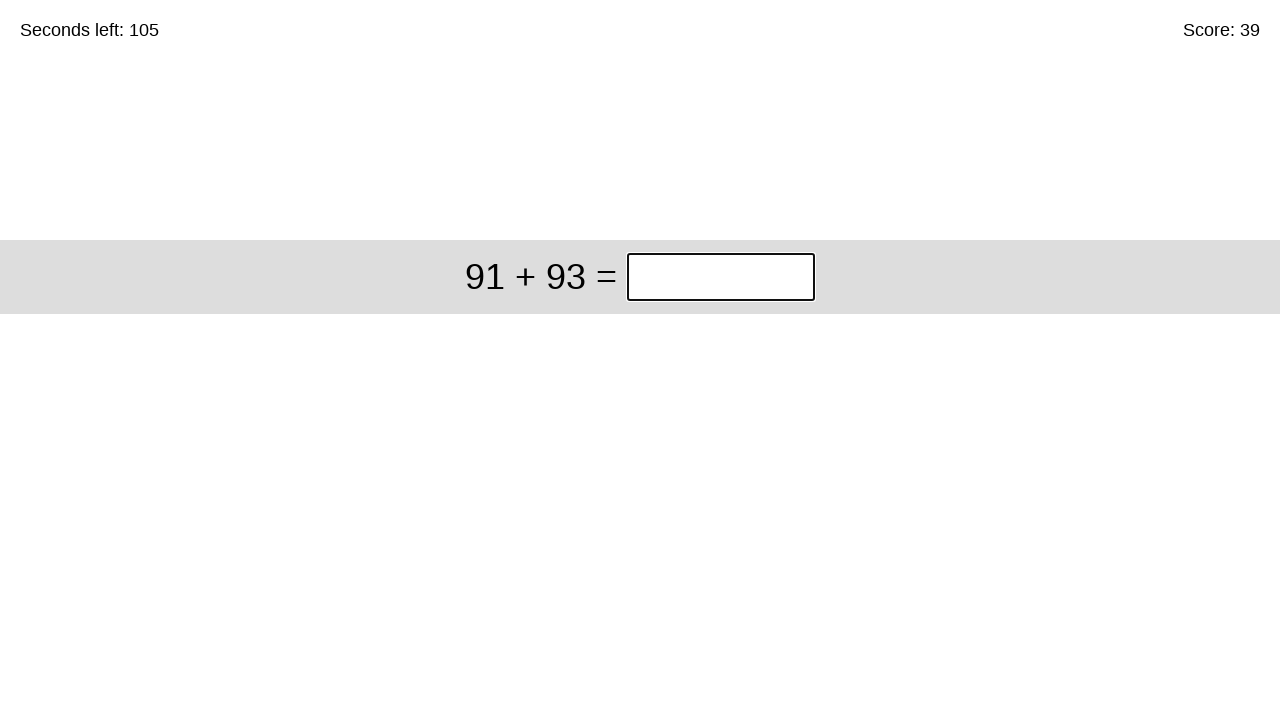

Entered answer '184' for problem '459 ÷ 9' on input.answer
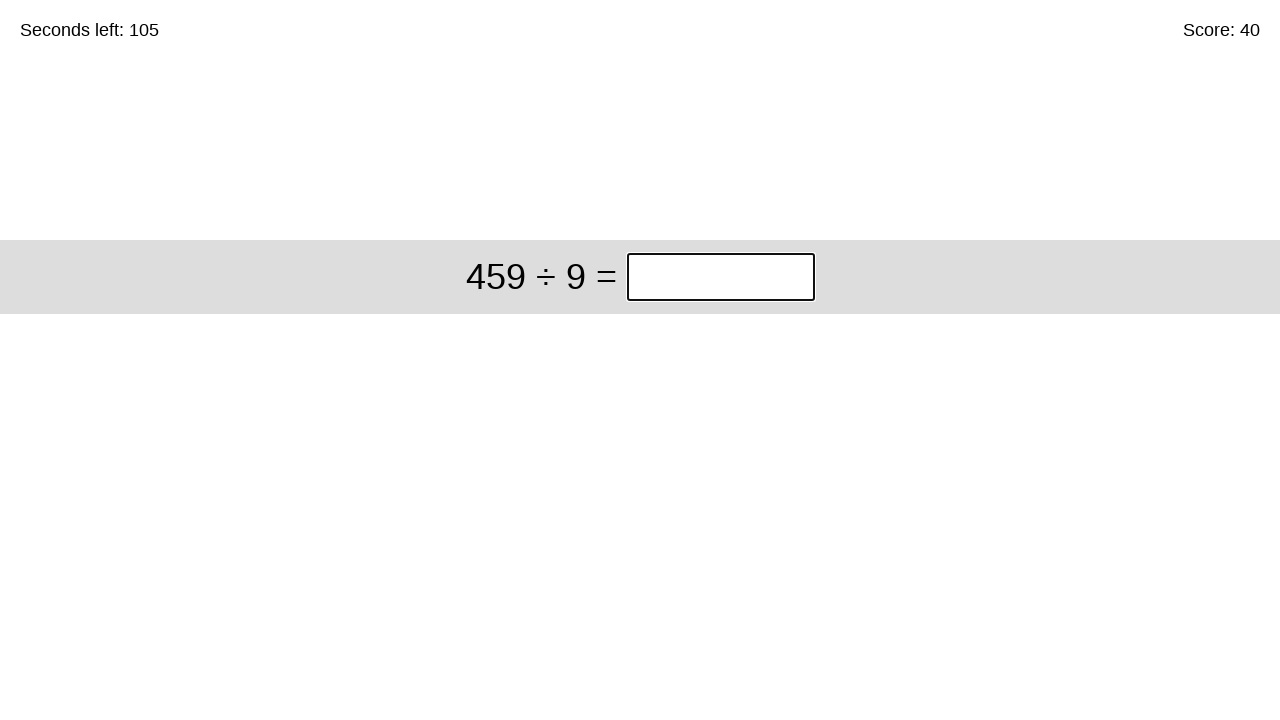

Waited for next problem to load
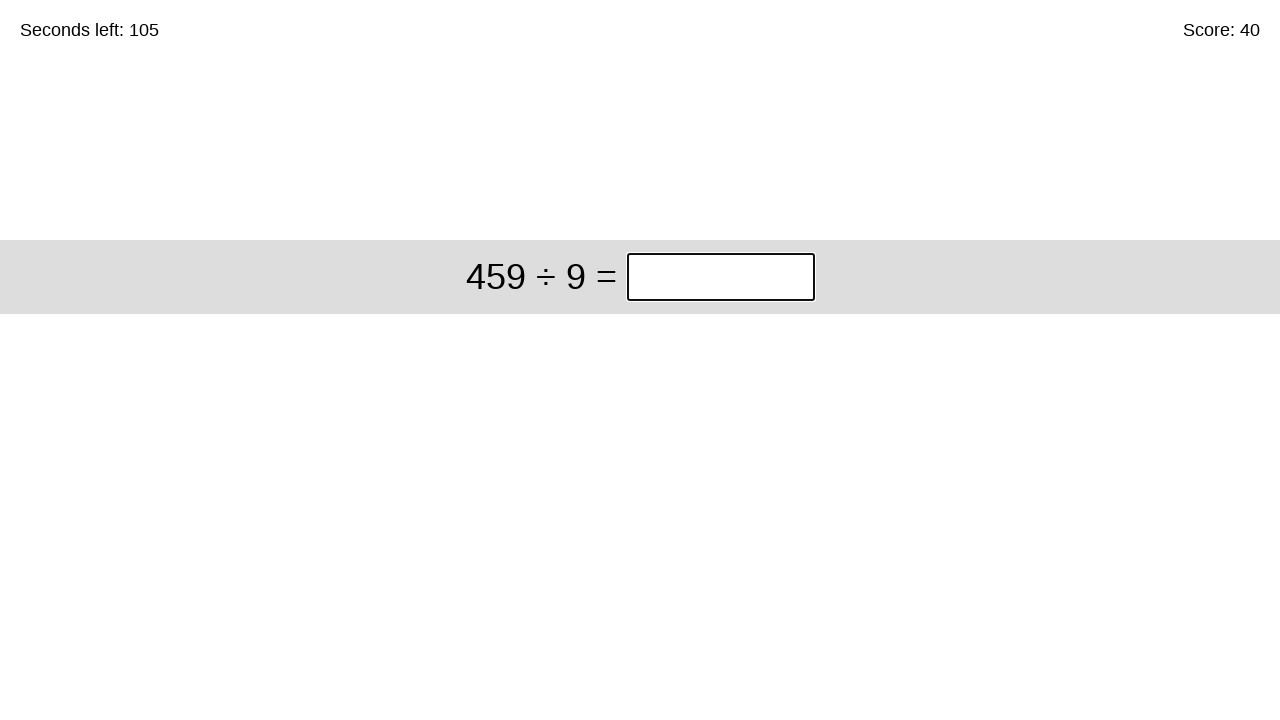

Entered answer '51' for problem '11 × 74' on input.answer
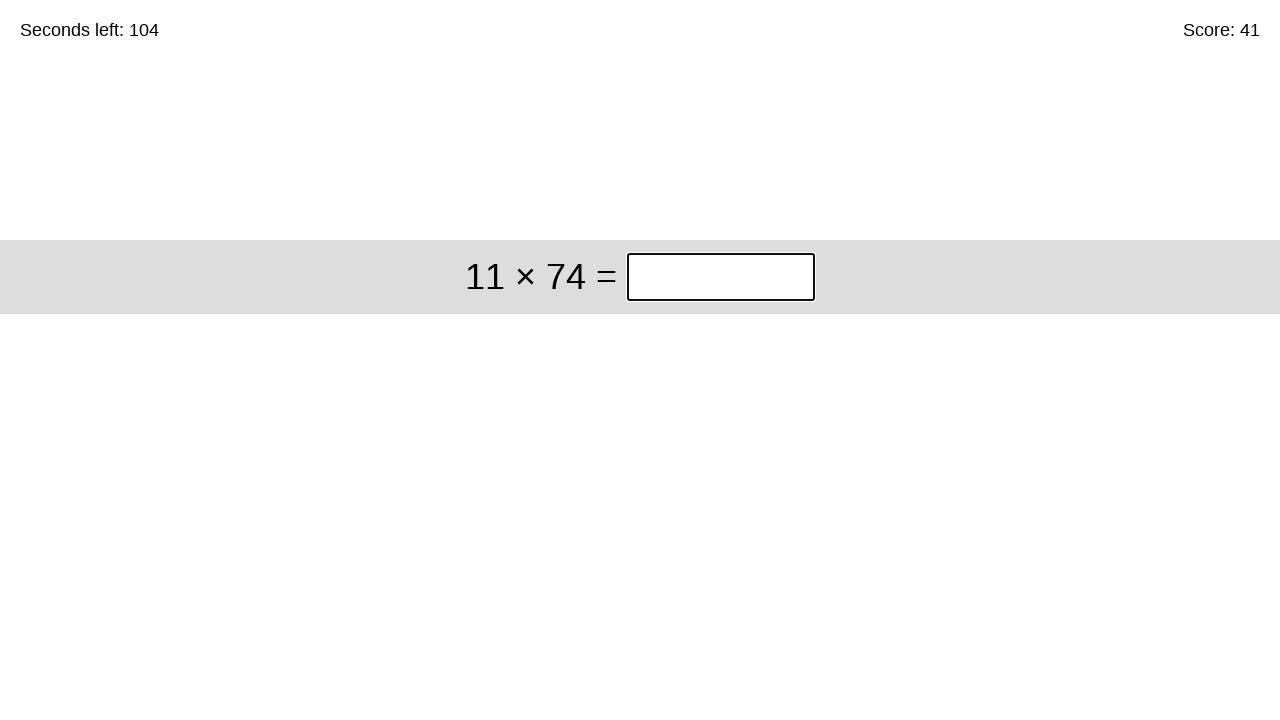

Waited for next problem to load
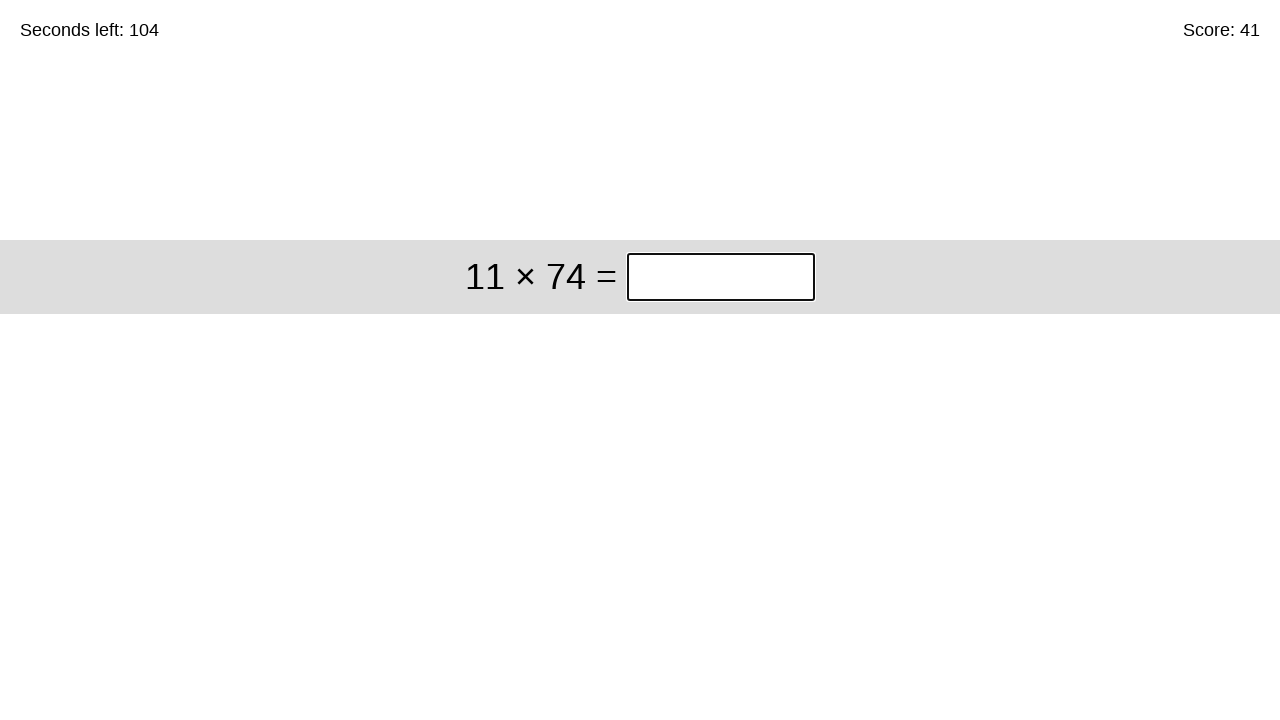

Entered answer '814' for problem '6 × 13' on input.answer
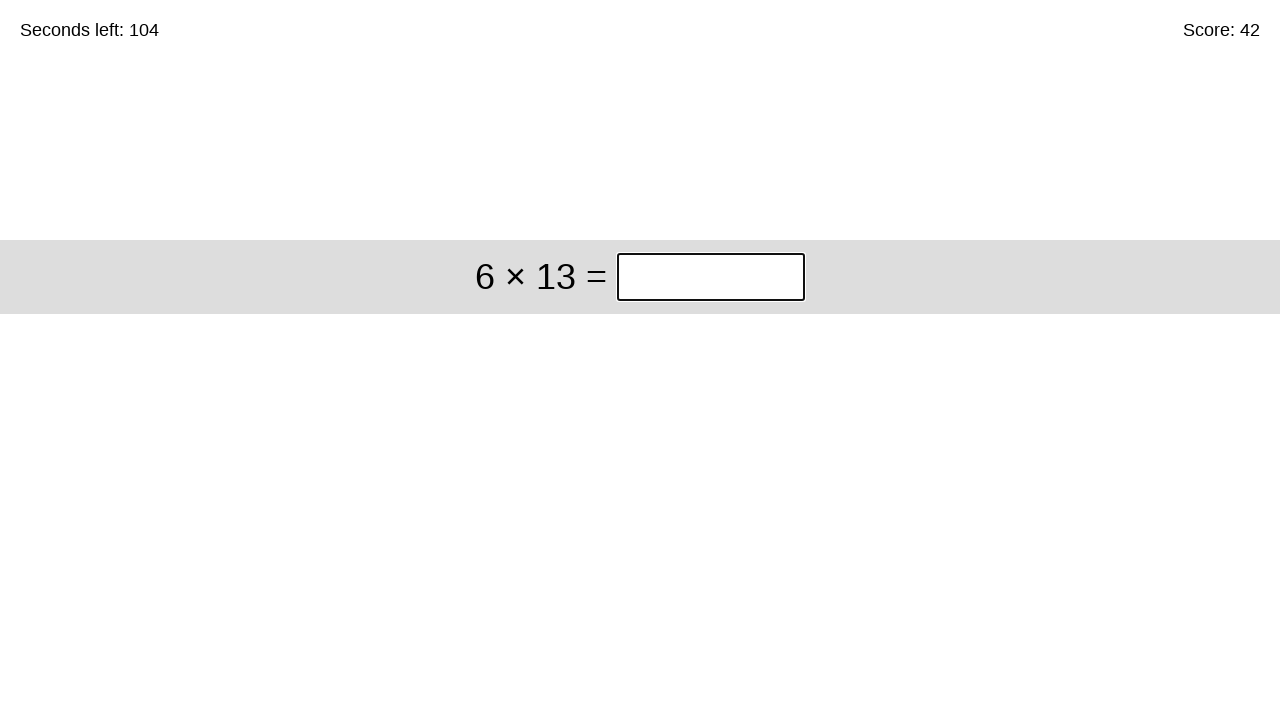

Waited for next problem to load
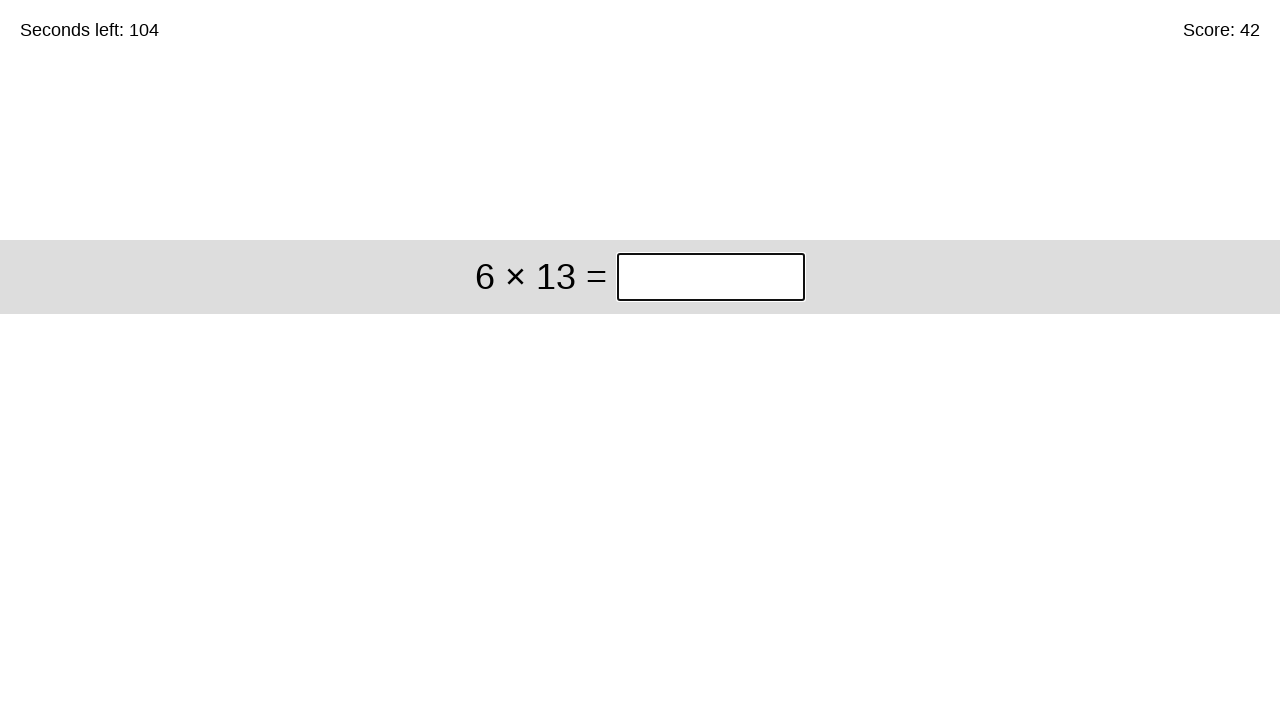

Entered answer '78' for problem '216 ÷ 3' on input.answer
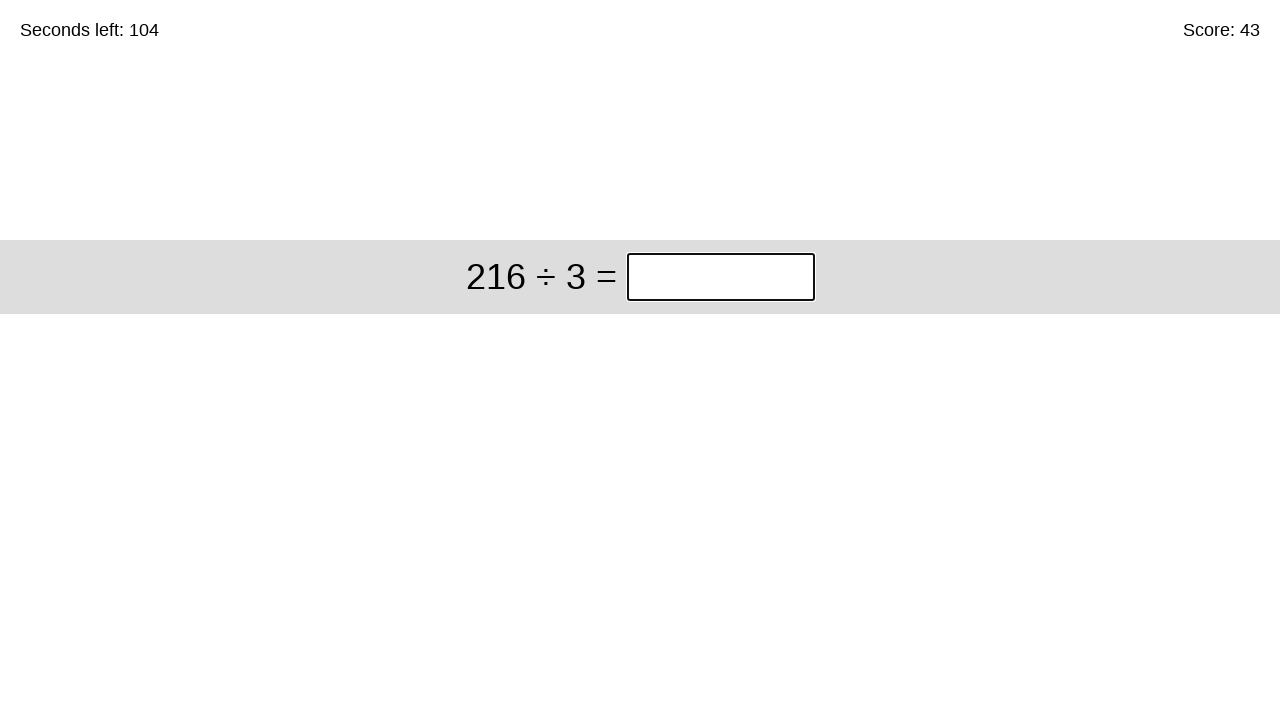

Waited for next problem to load
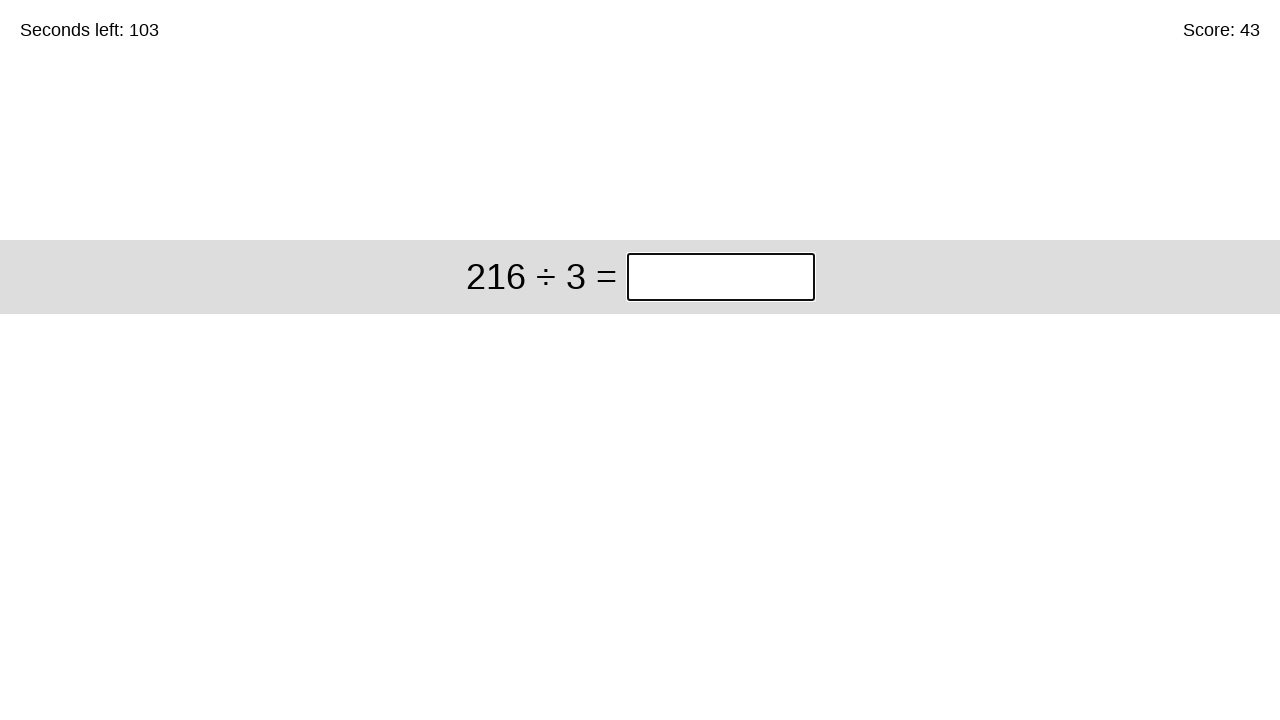

Entered answer '72' for problem '324 ÷ 12' on input.answer
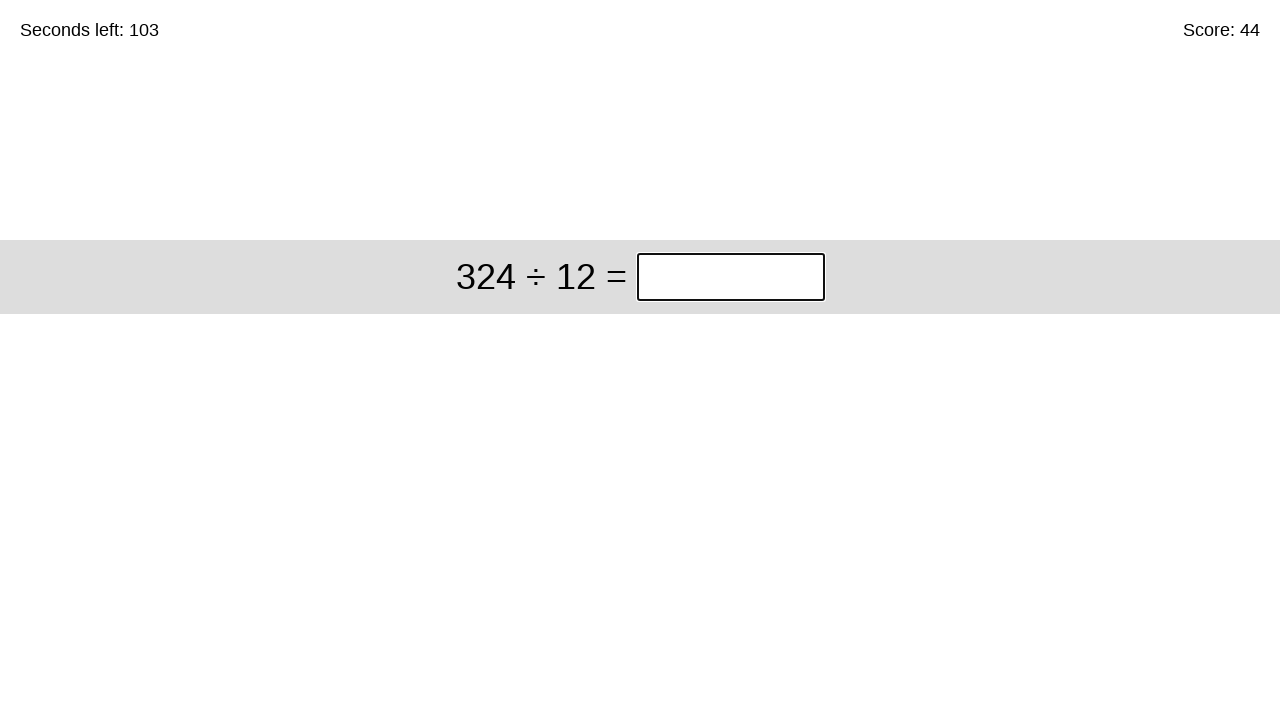

Waited for next problem to load
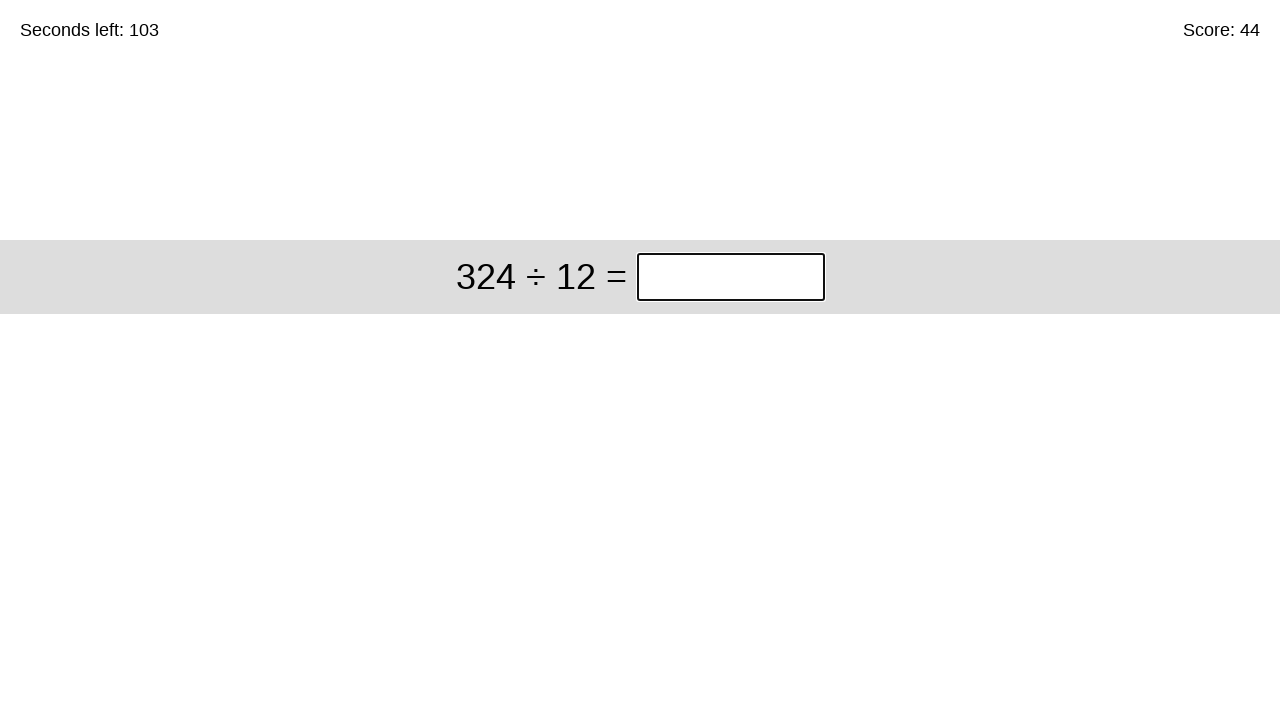

Entered answer '27' for problem '126 – 80' on input.answer
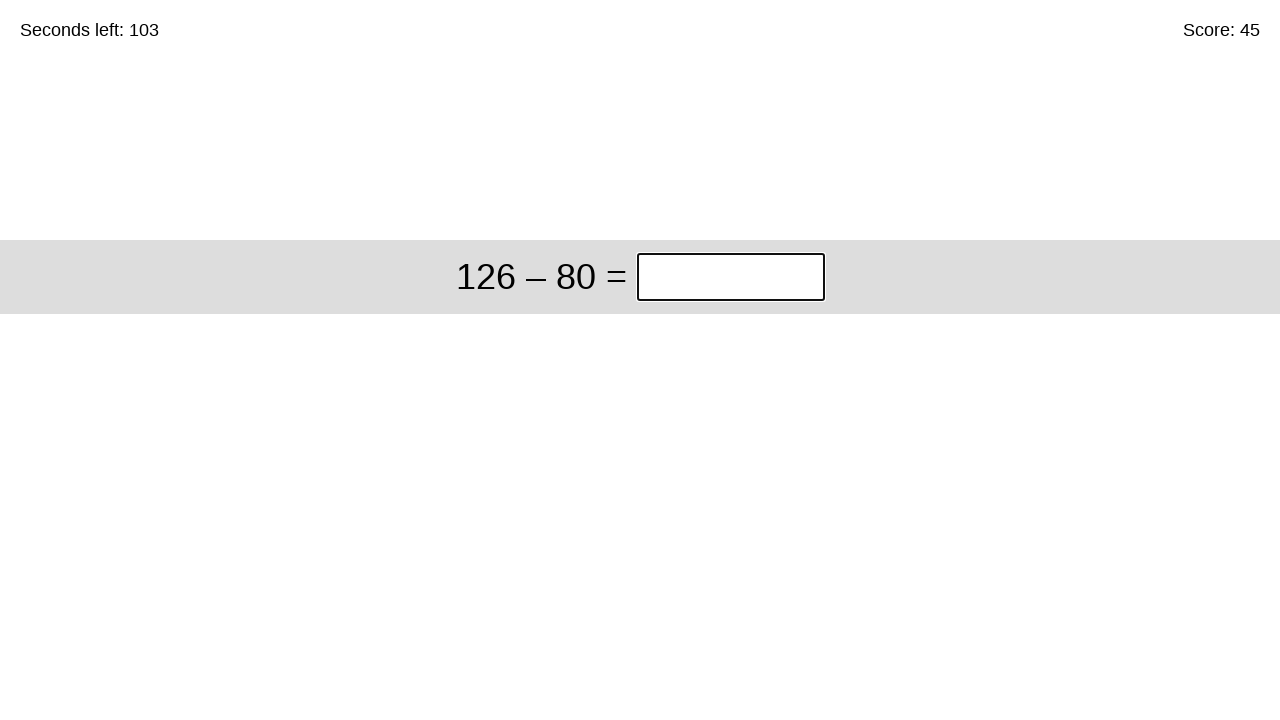

Waited for next problem to load
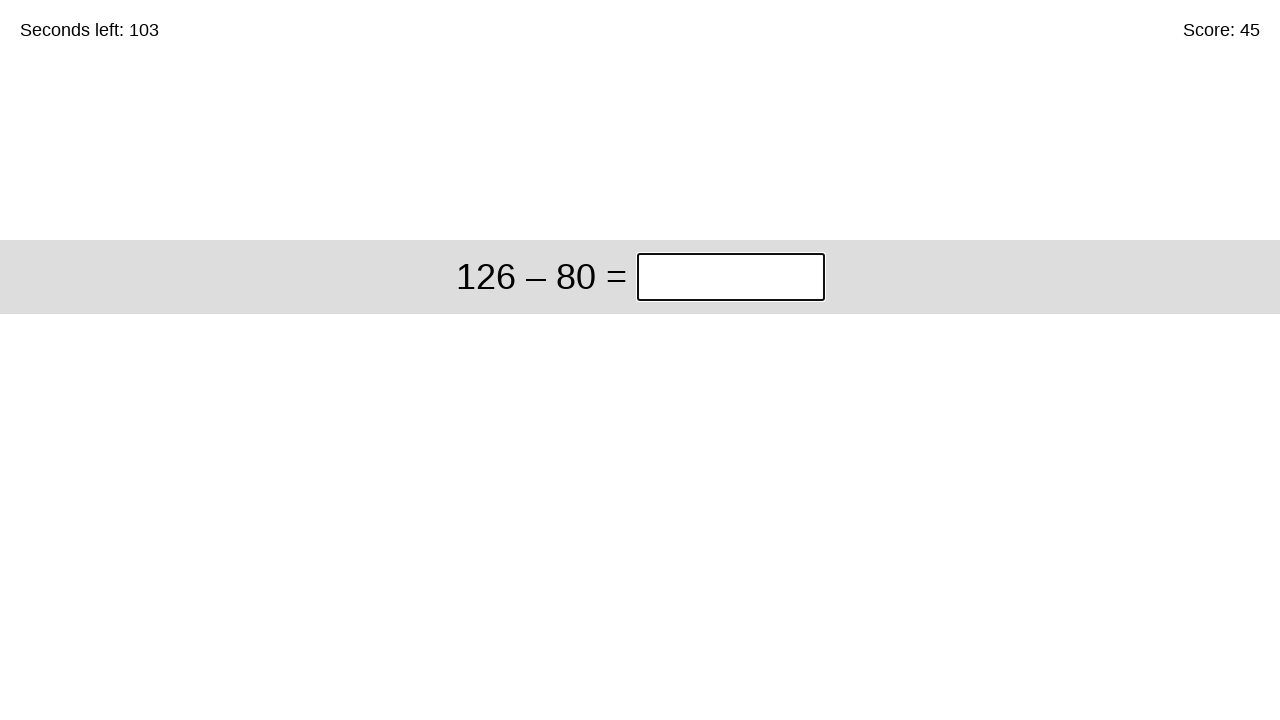

Entered answer '46' for problem '7 × 48' on input.answer
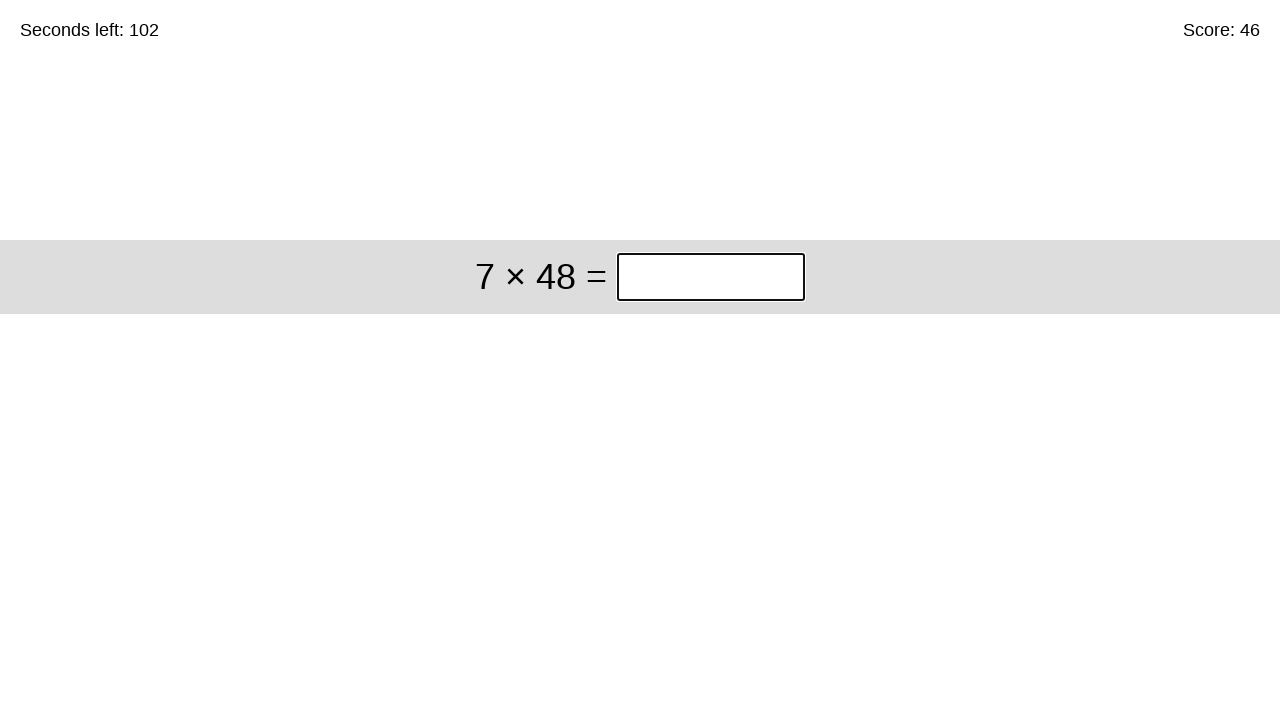

Waited for next problem to load
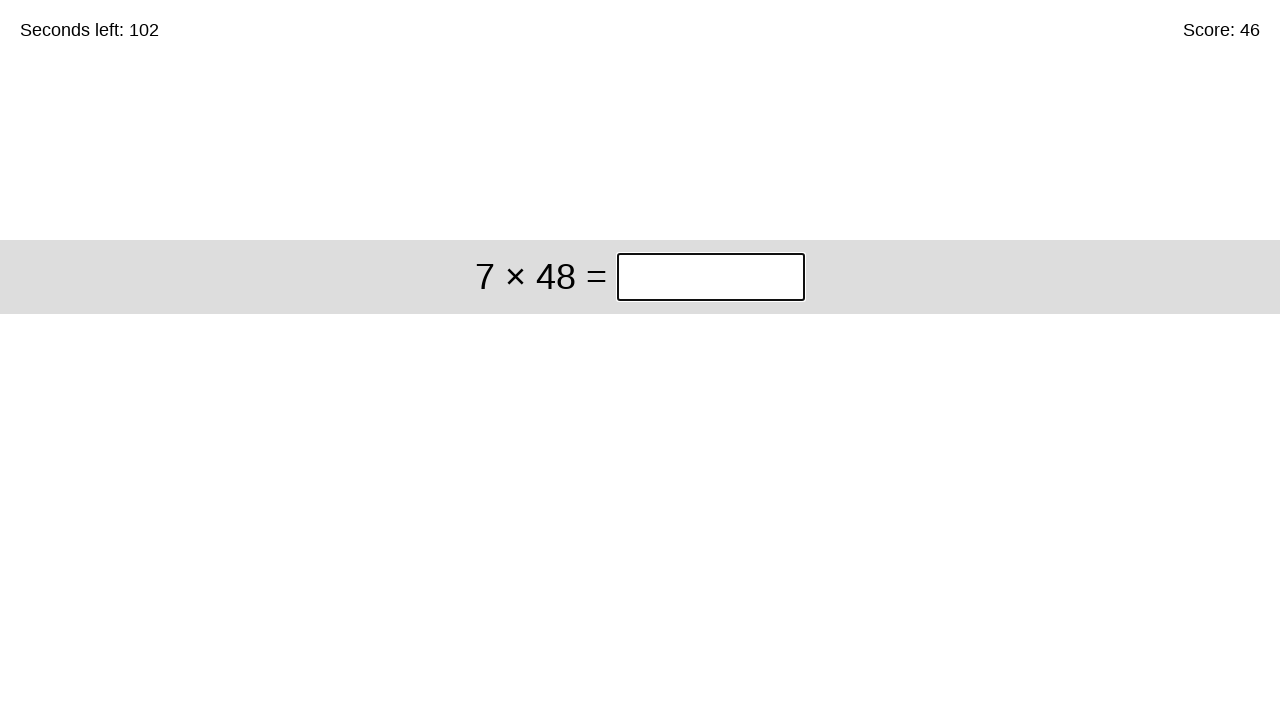

Entered answer '336' for problem '630 ÷ 7' on input.answer
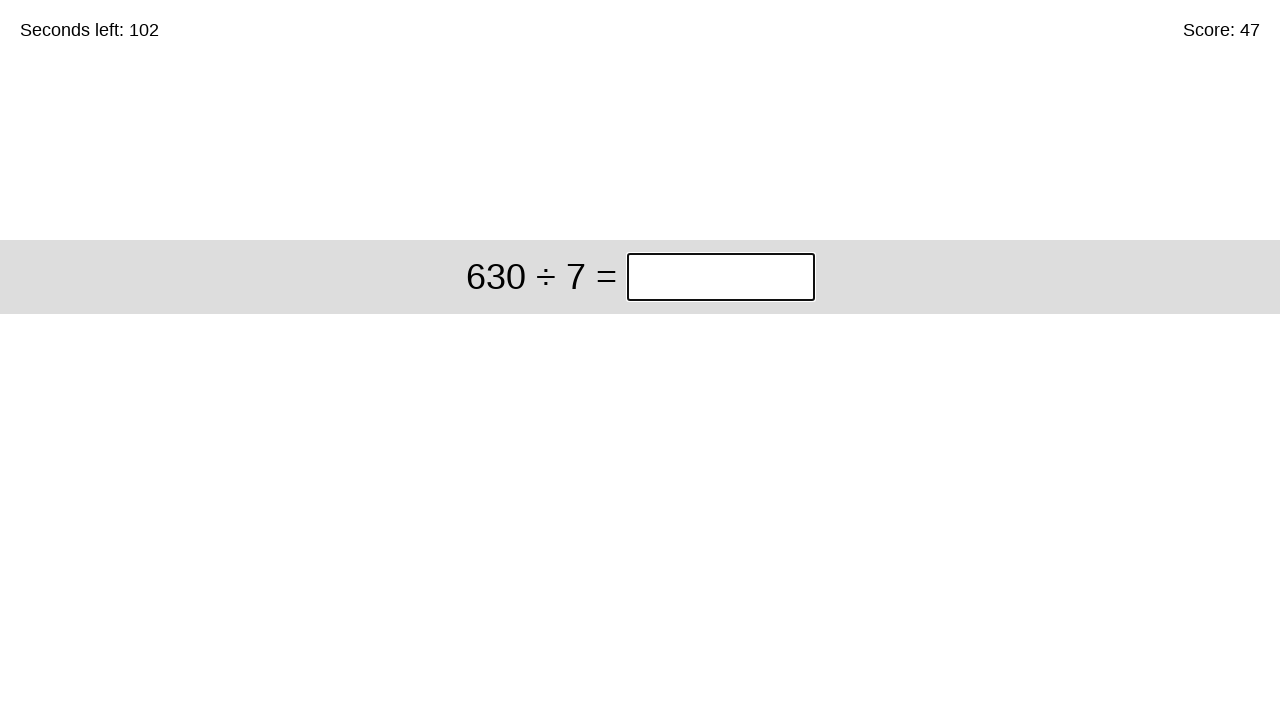

Waited for next problem to load
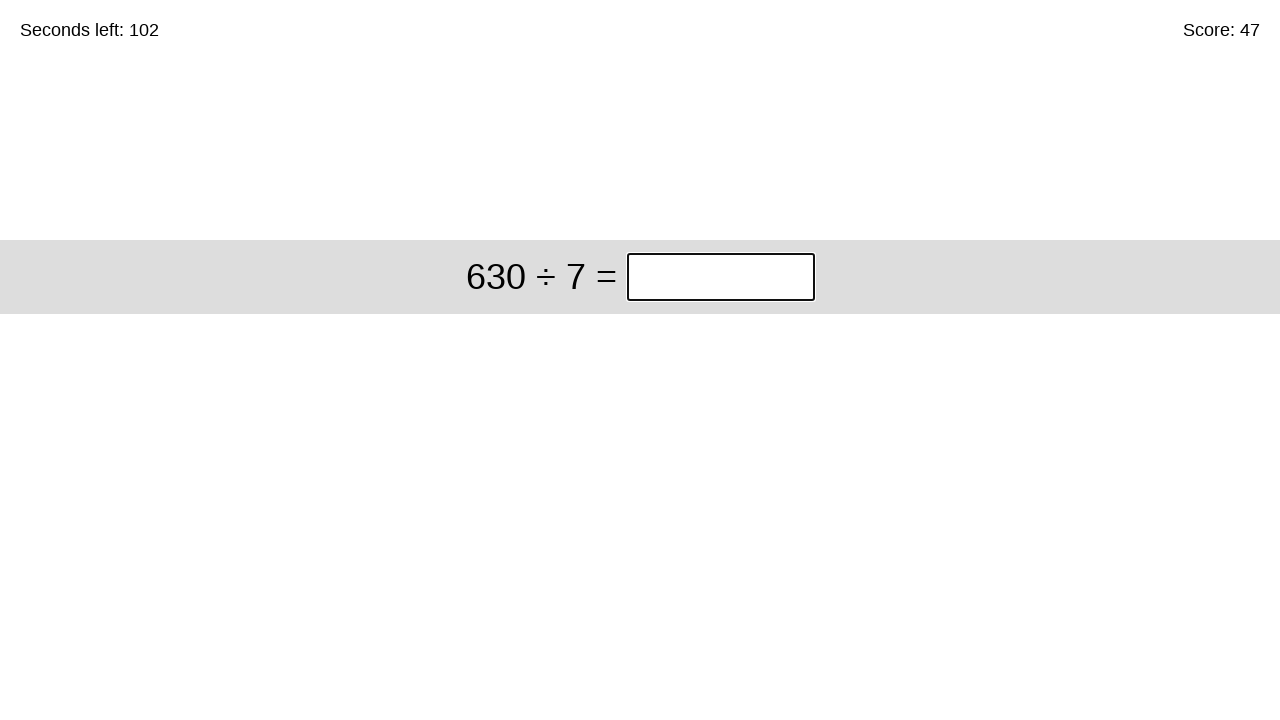

Entered answer '90' for problem '224 ÷ 8' on input.answer
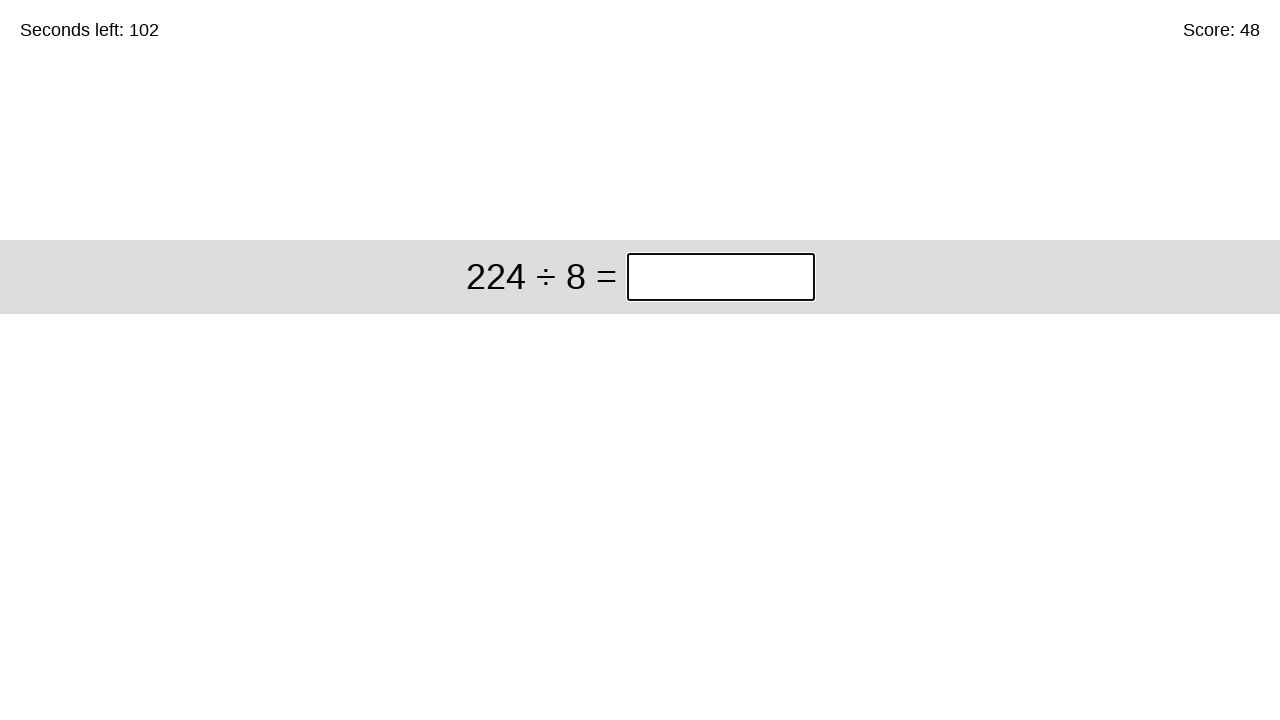

Waited for next problem to load
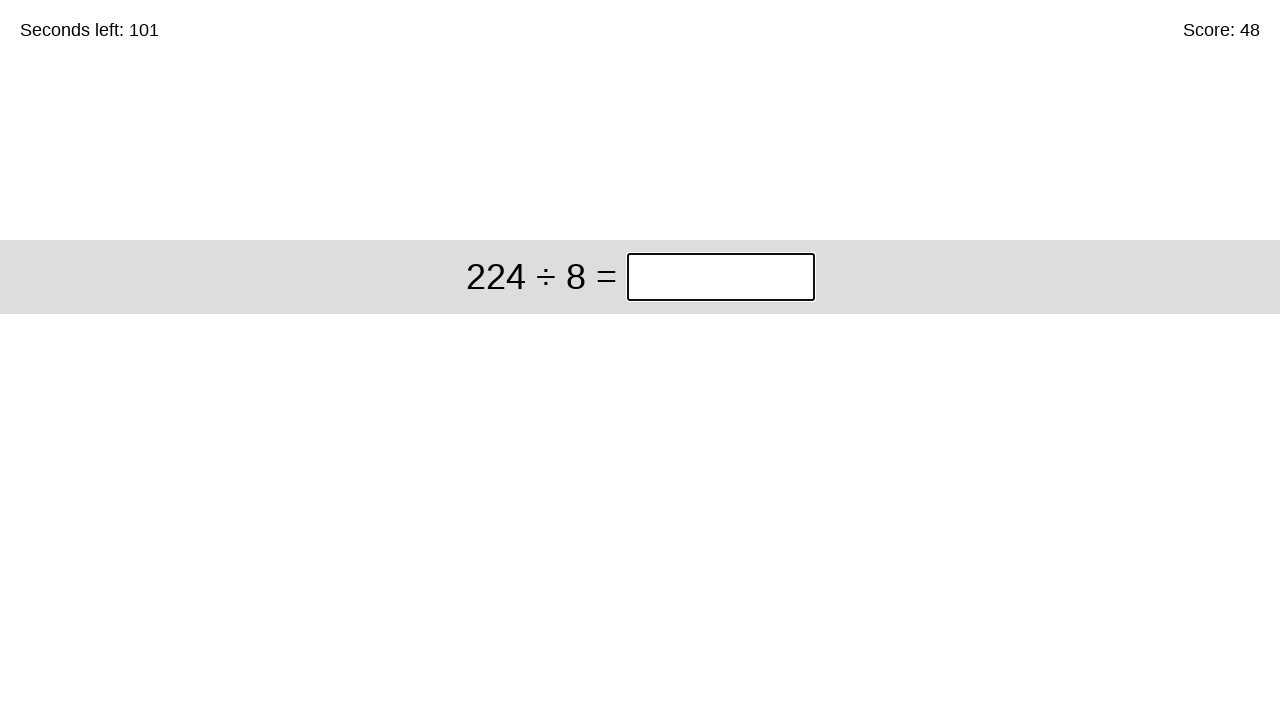

Entered answer '28' for problem '9 + 54' on input.answer
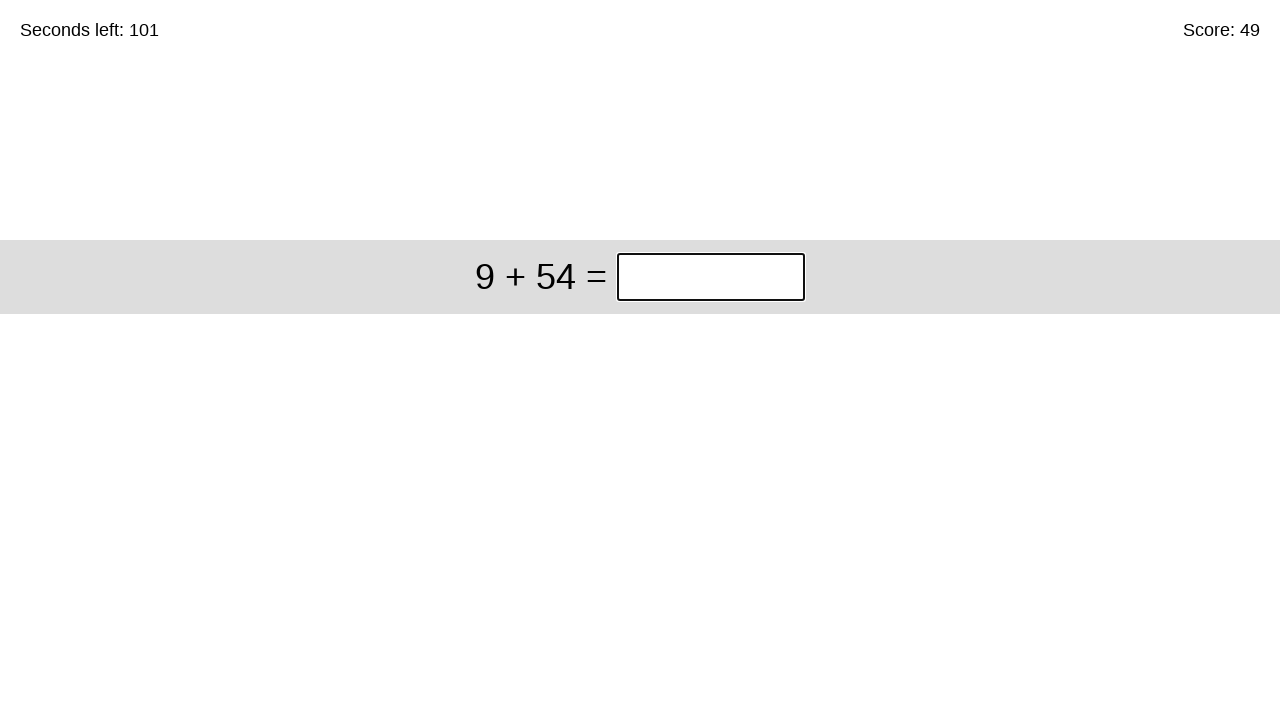

Waited for next problem to load
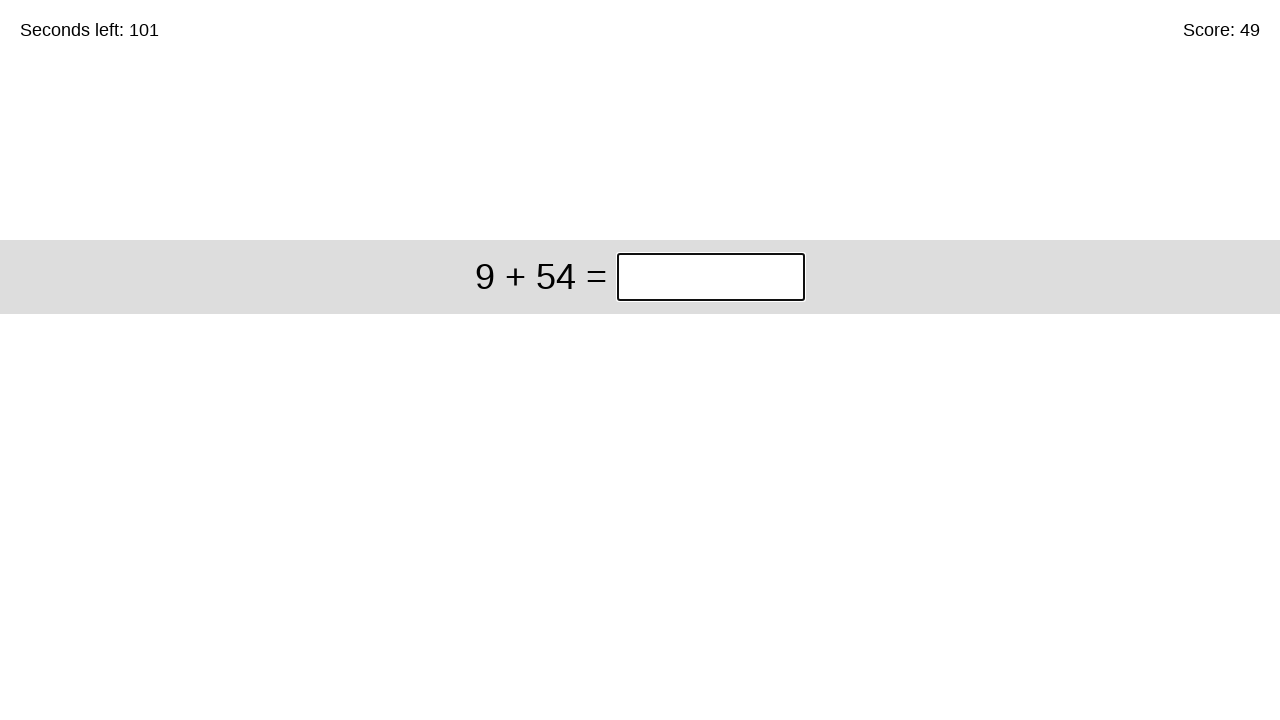

Entered answer '63' for problem '109 – 48' on input.answer
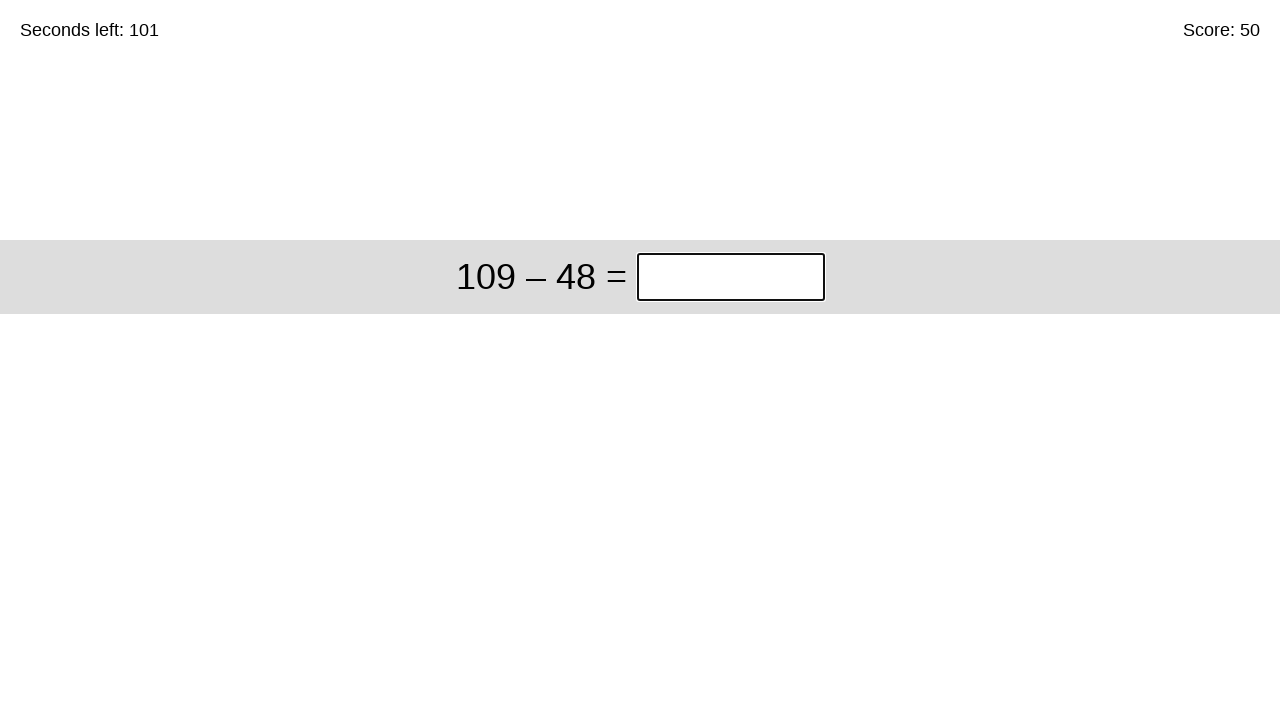

Waited for next problem to load
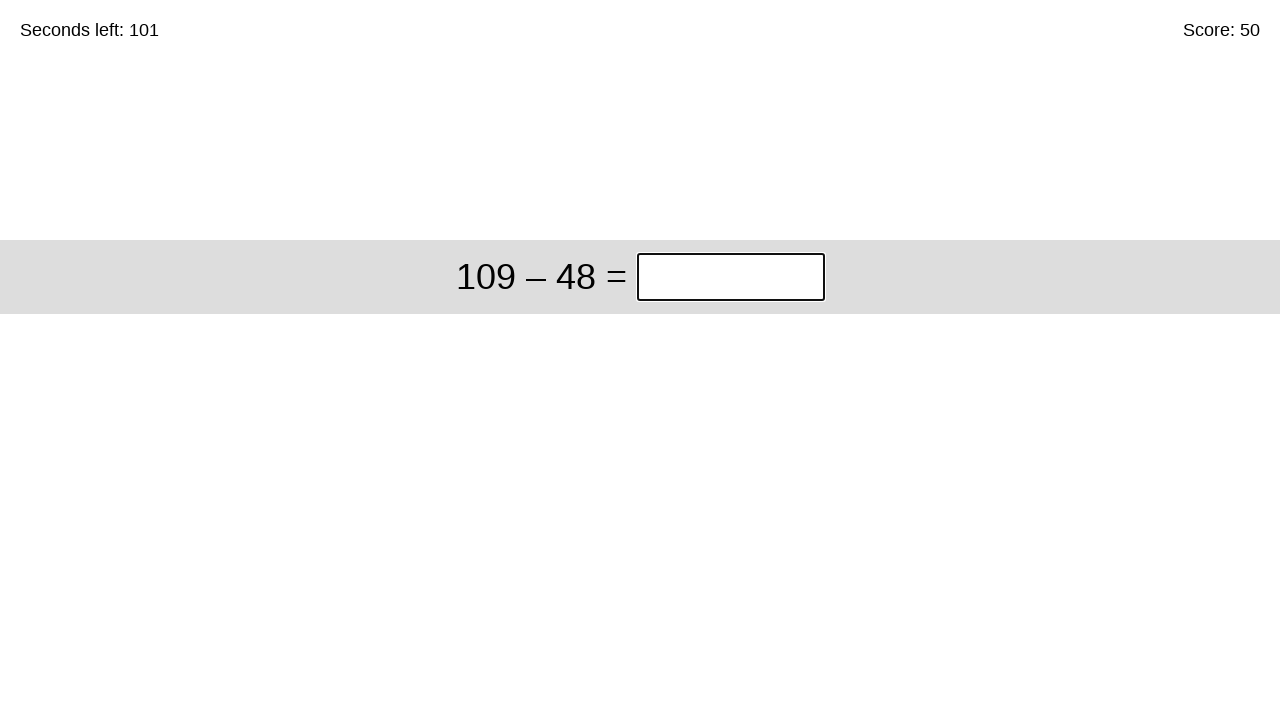

Waited 2 seconds to view final score
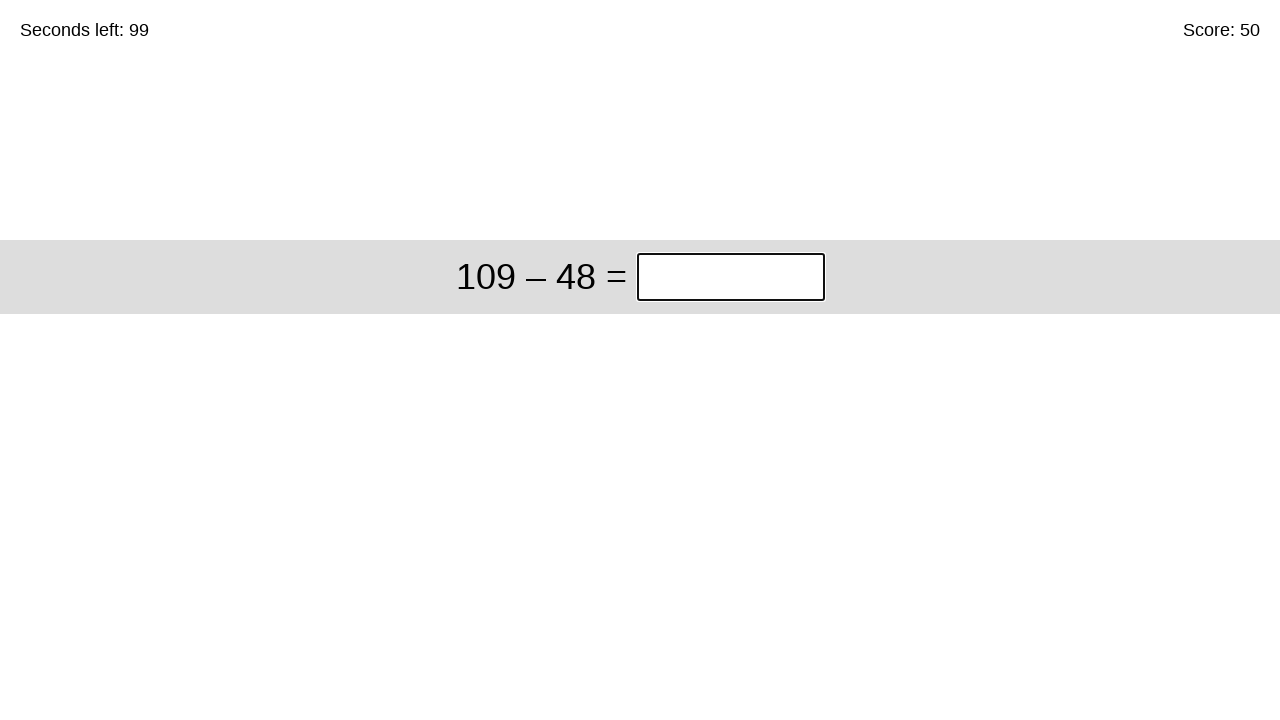

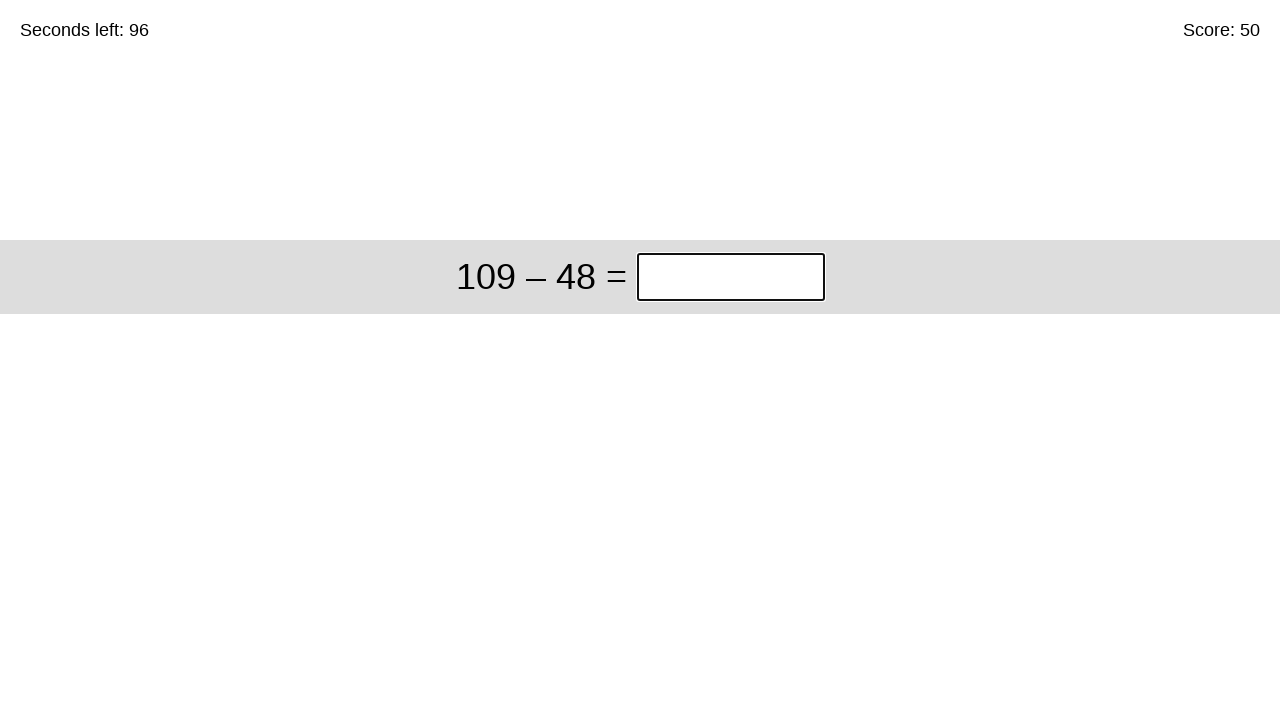